Tests filling a large form by finding all input fields and populating them with the same text value, then submitting the form by clicking the submit button.

Starting URL: http://suninjuly.github.io/huge_form.html

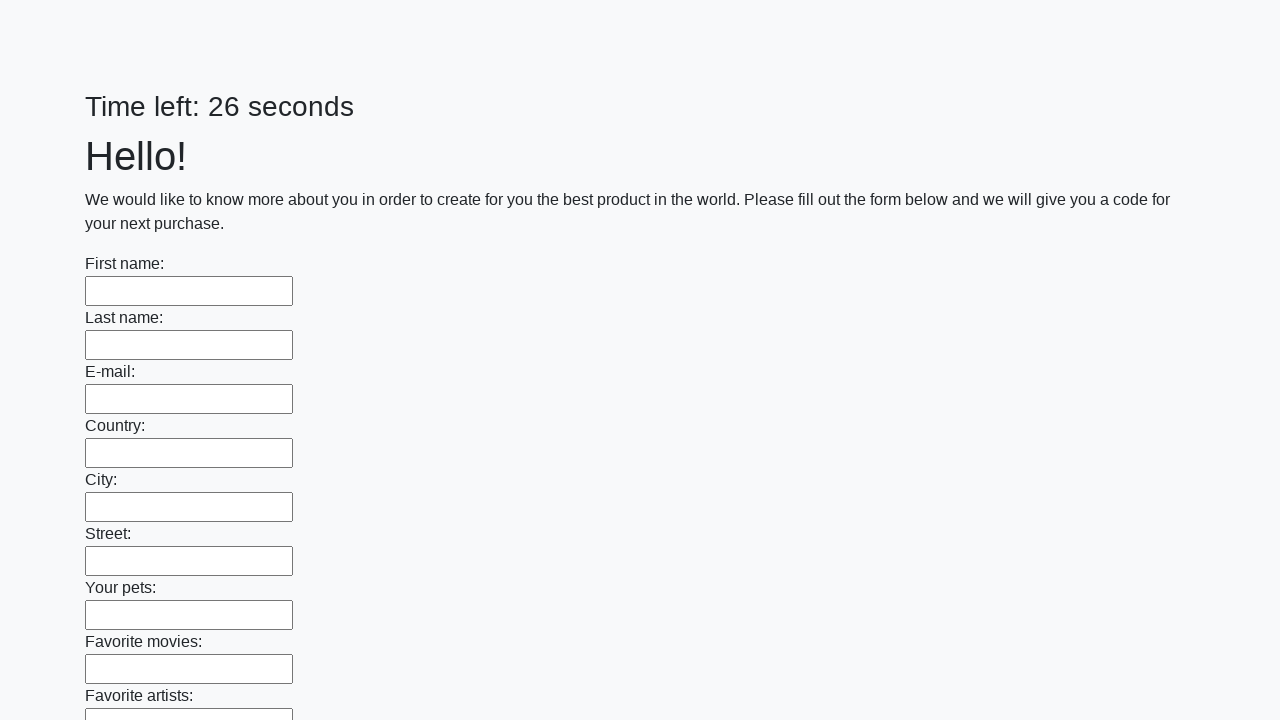

Navigated to huge form page
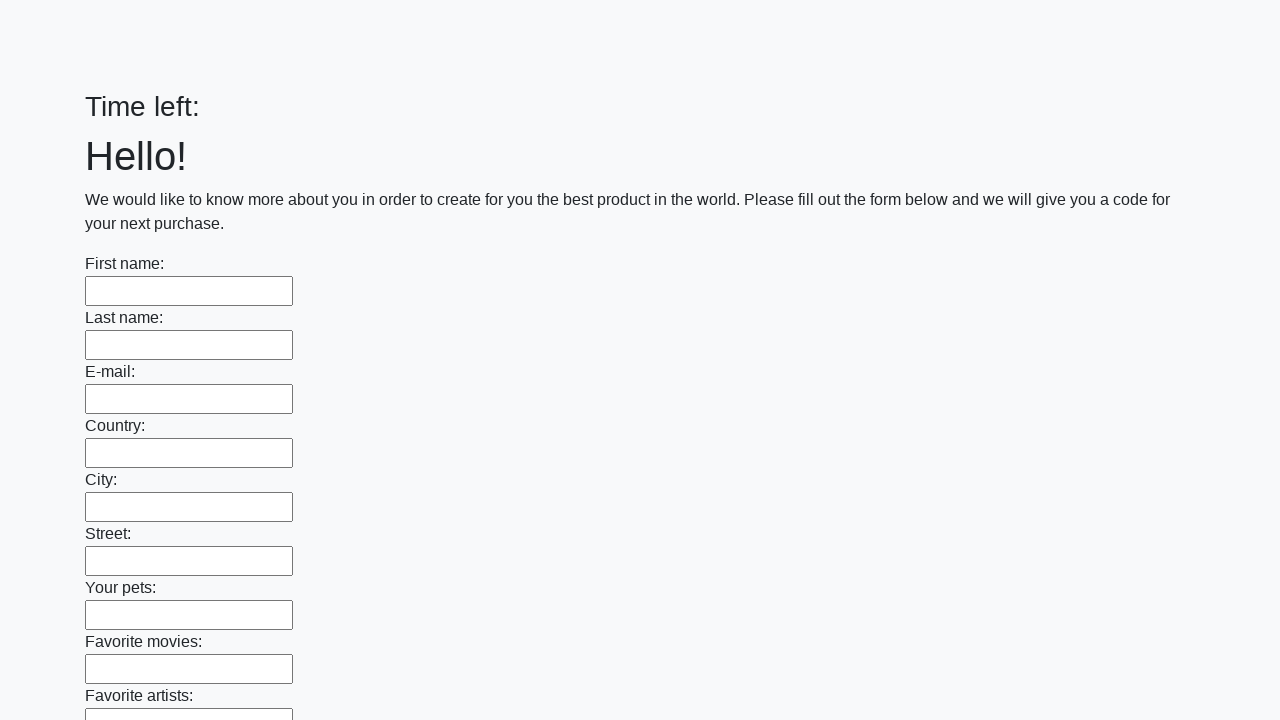

Located all input fields on the form
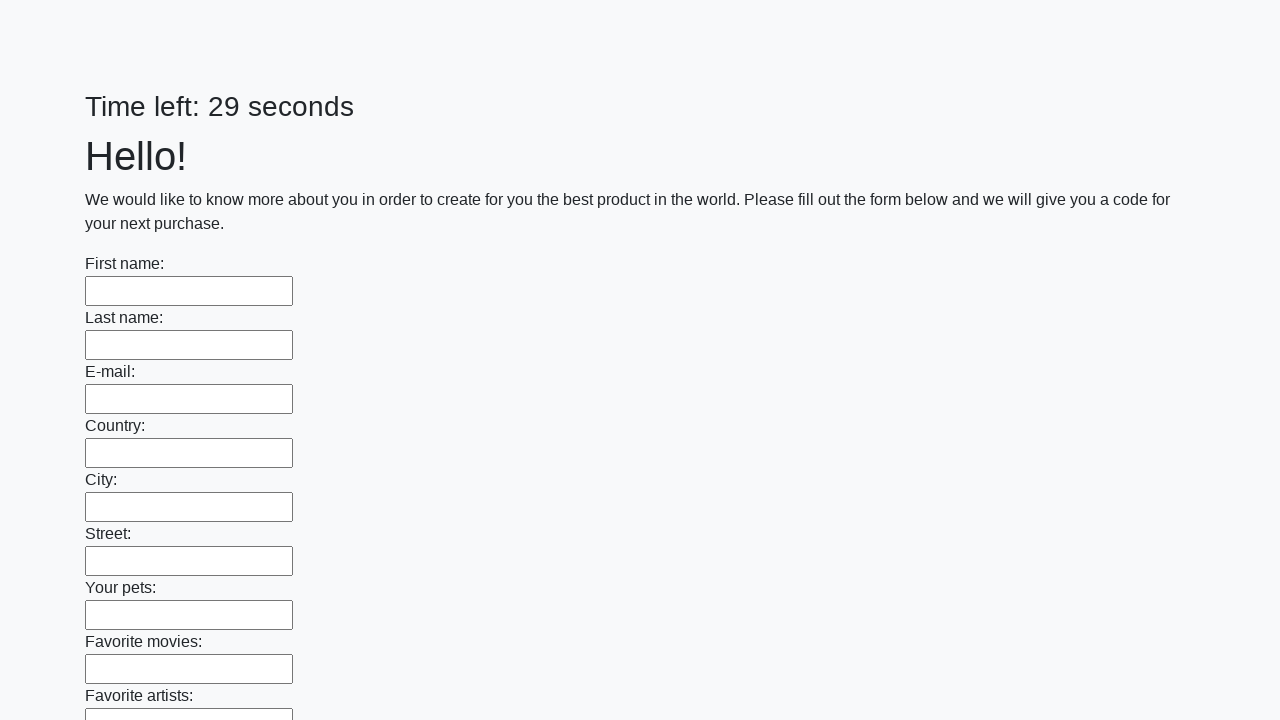

Filled an input field with 'Человейник' on input >> nth=0
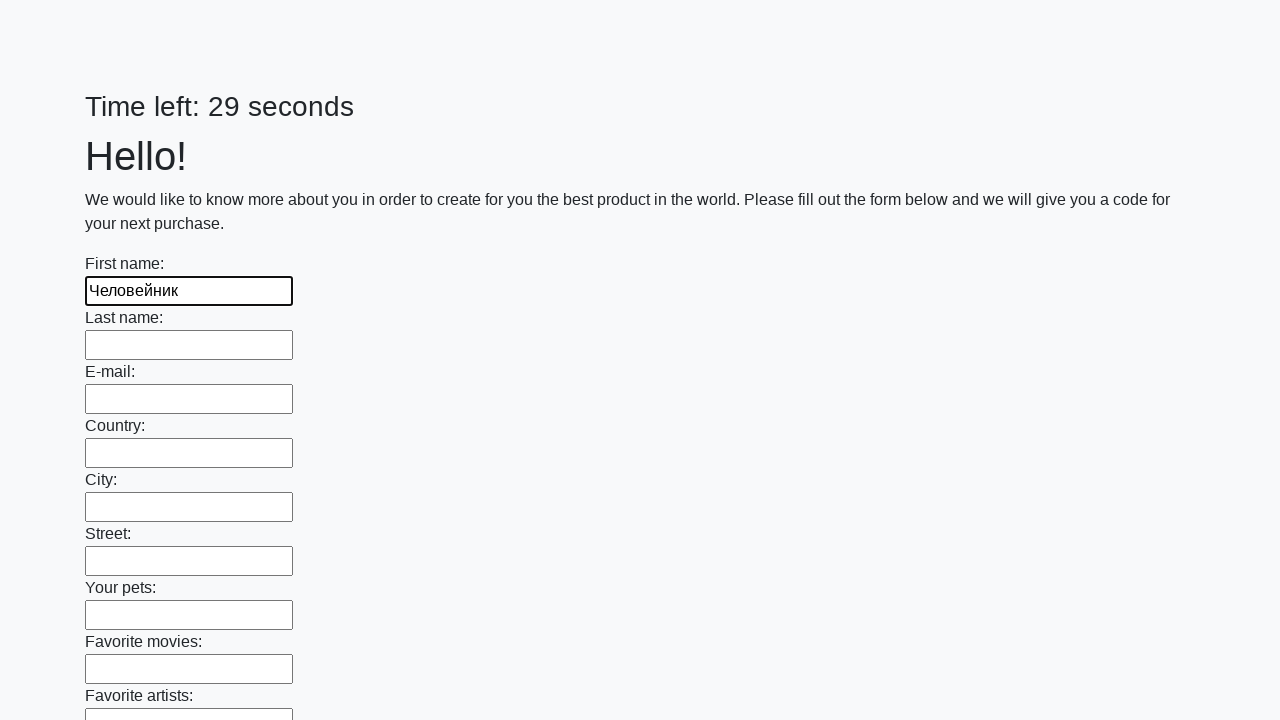

Filled an input field with 'Человейник' on input >> nth=1
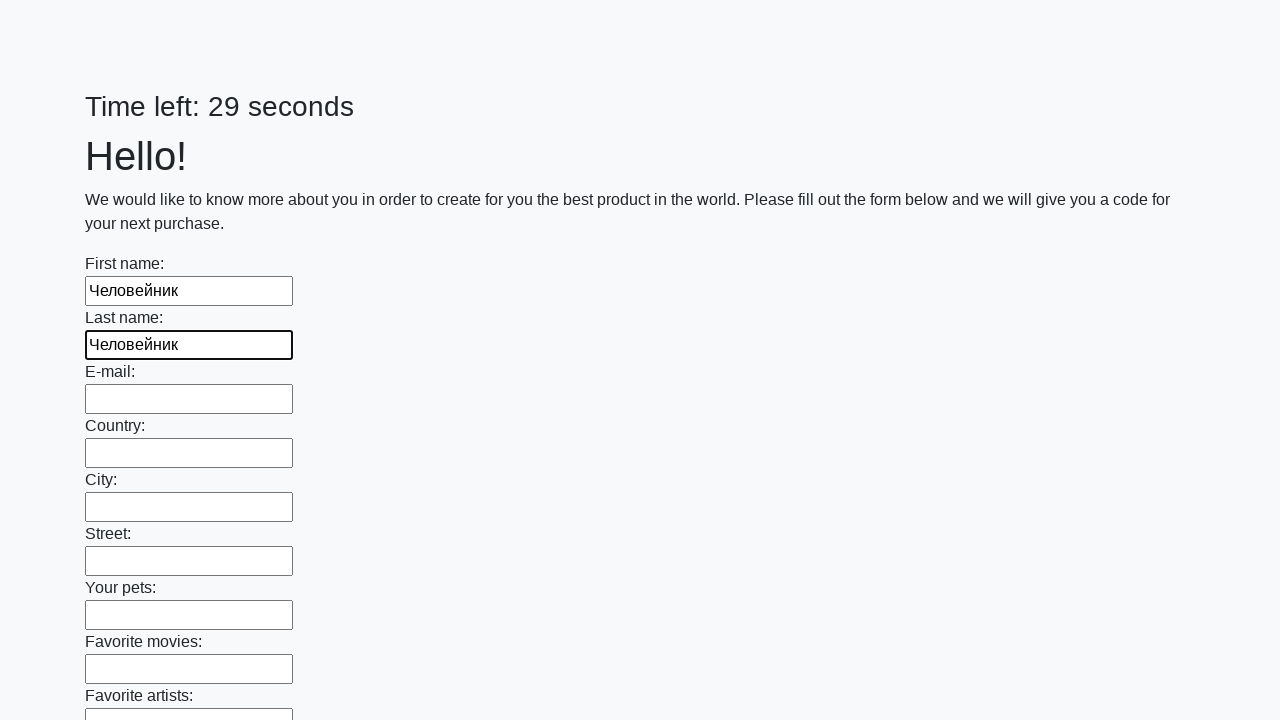

Filled an input field with 'Человейник' on input >> nth=2
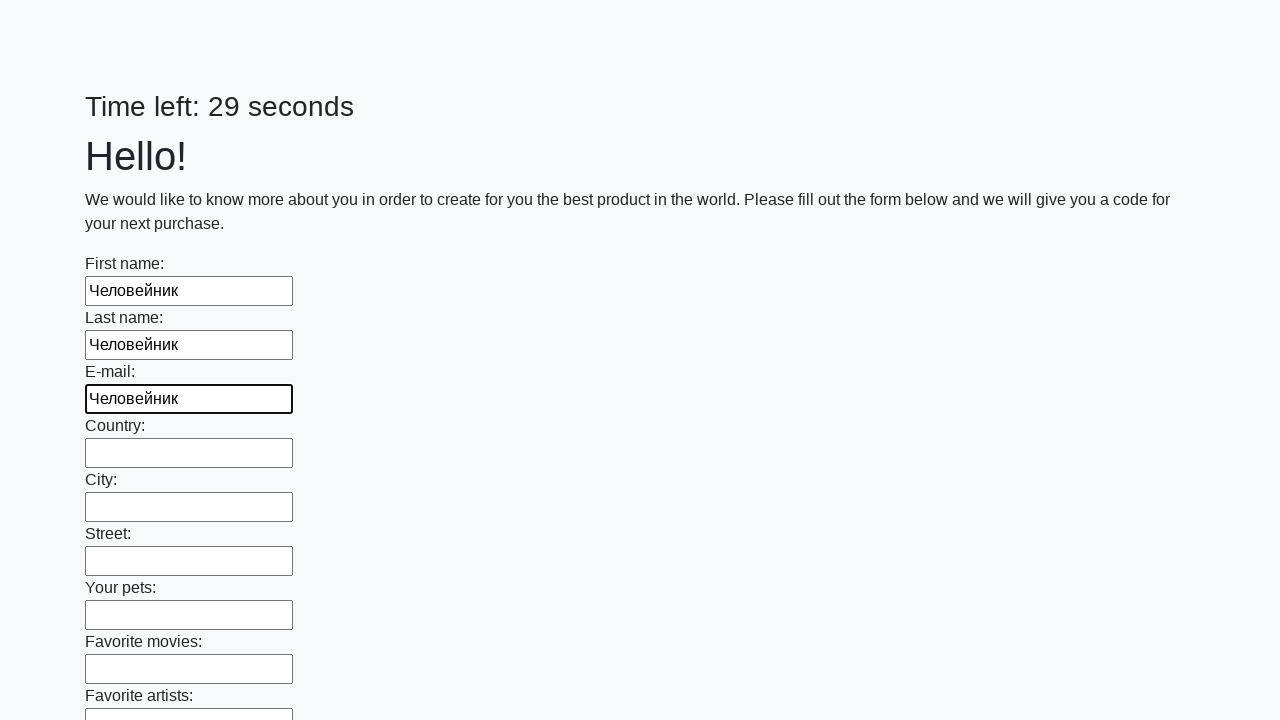

Filled an input field with 'Человейник' on input >> nth=3
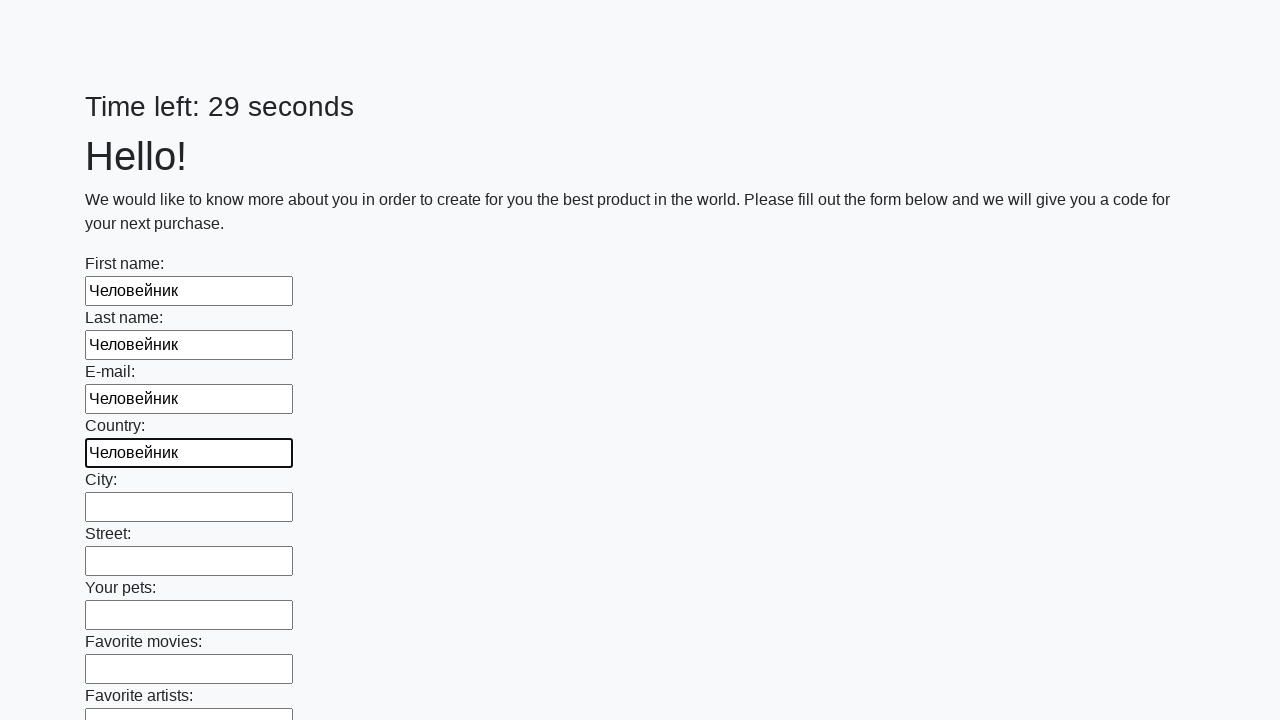

Filled an input field with 'Человейник' on input >> nth=4
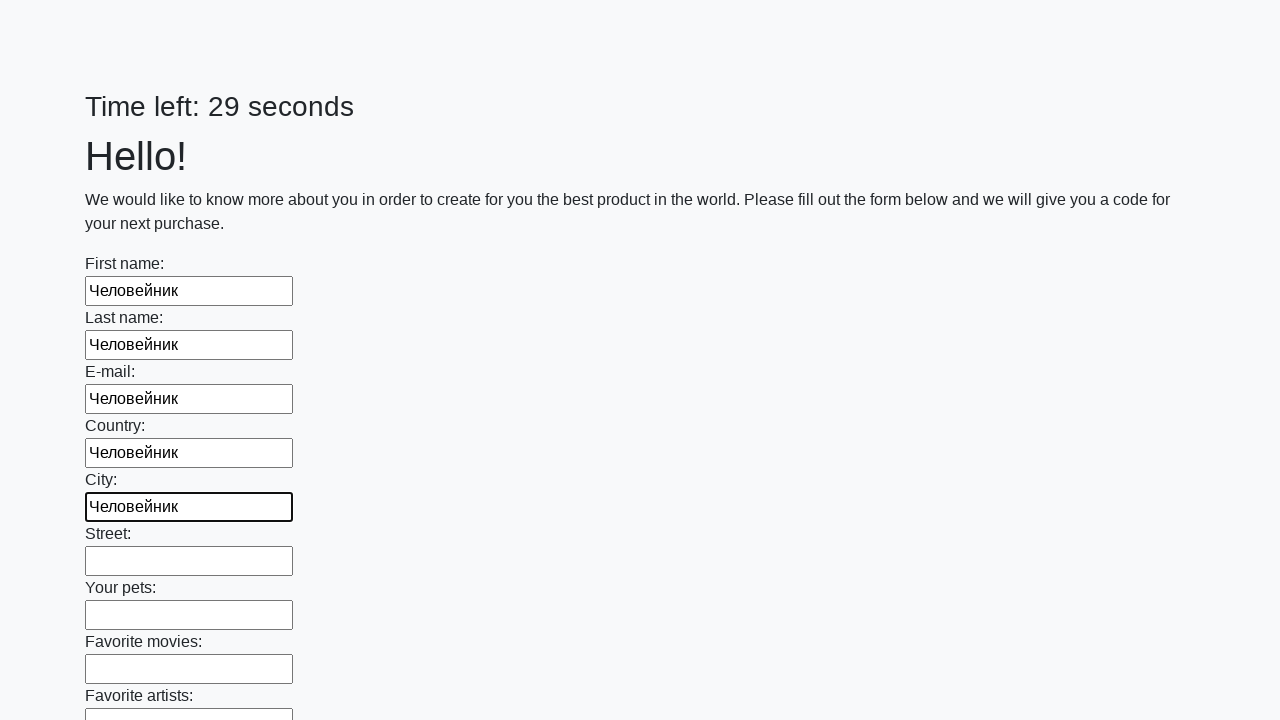

Filled an input field with 'Человейник' on input >> nth=5
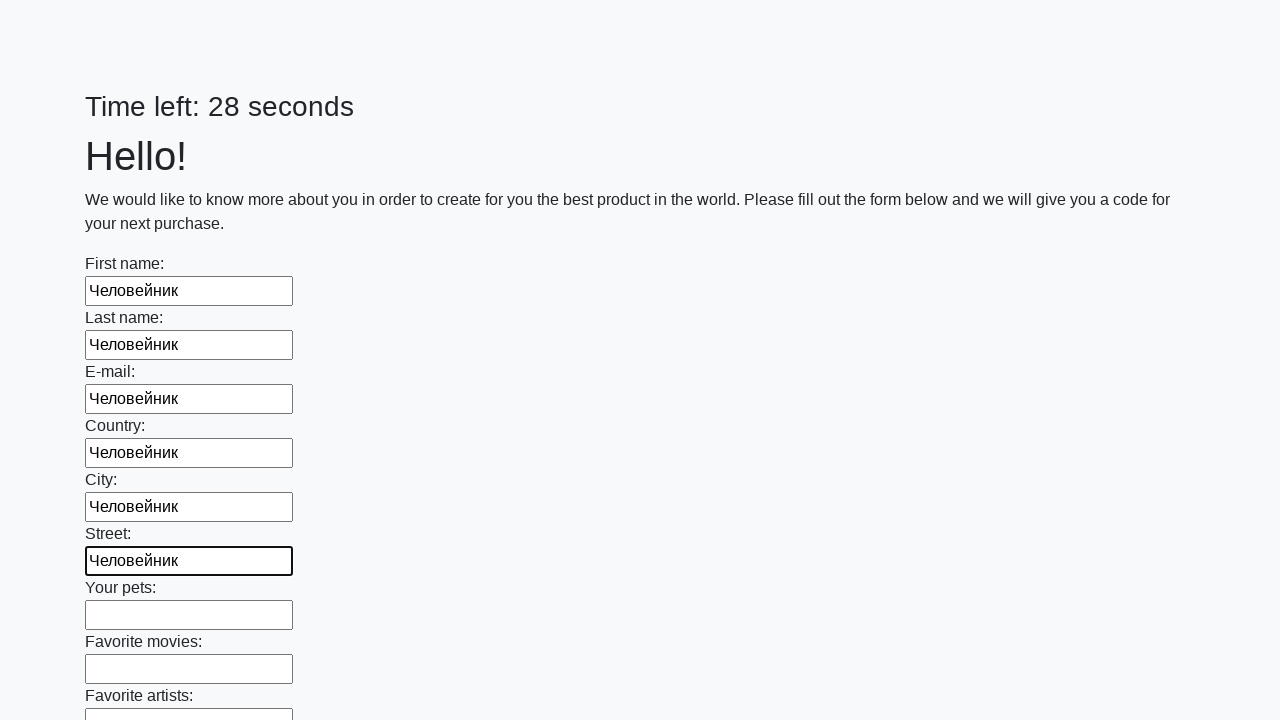

Filled an input field with 'Человейник' on input >> nth=6
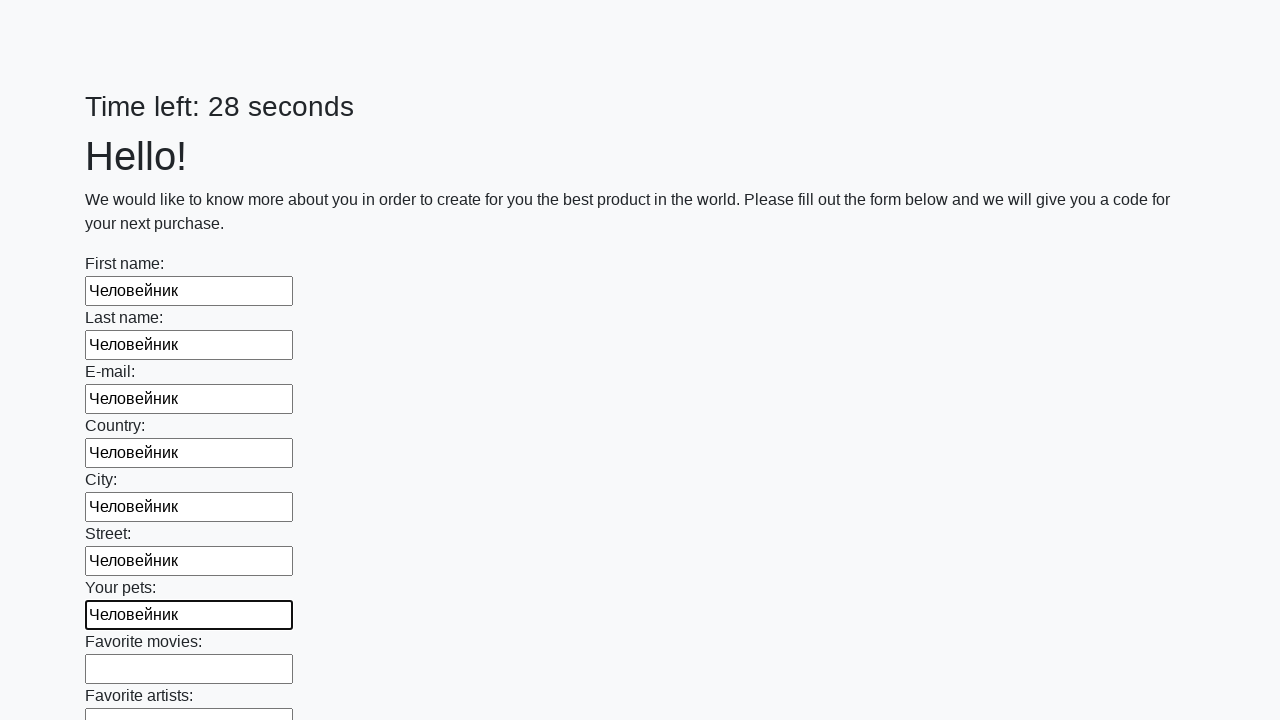

Filled an input field with 'Человейник' on input >> nth=7
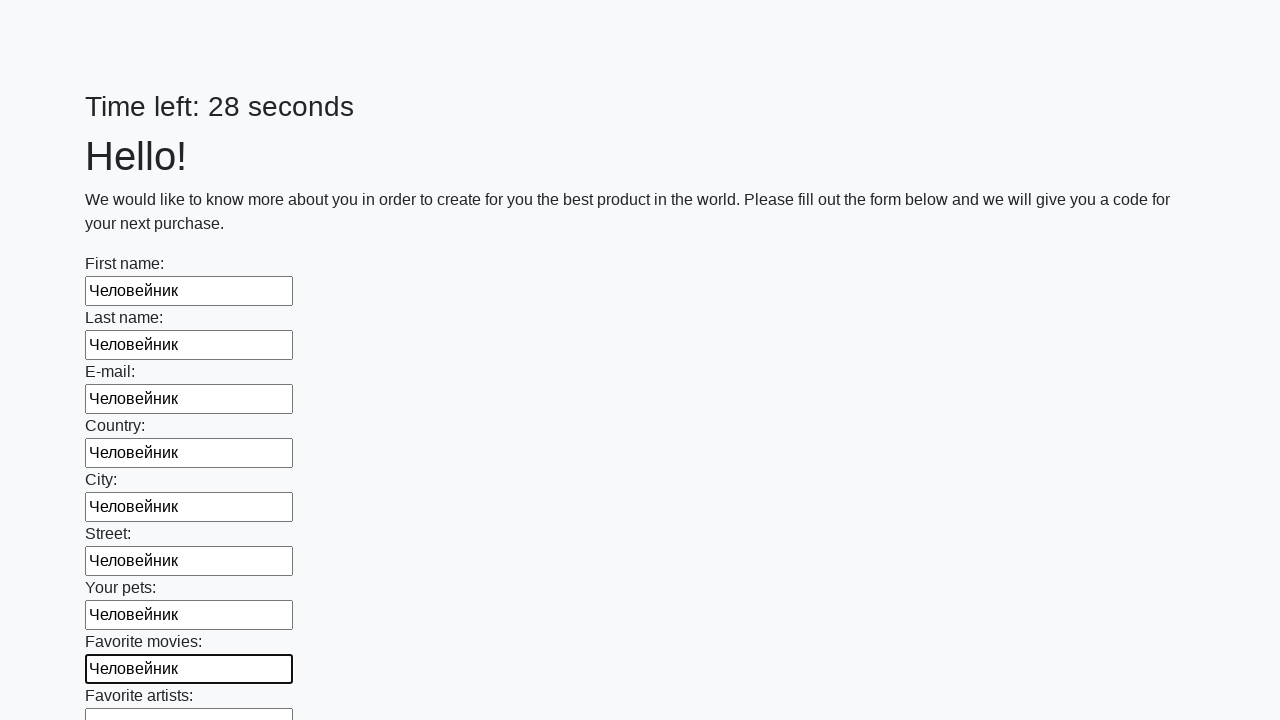

Filled an input field with 'Человейник' on input >> nth=8
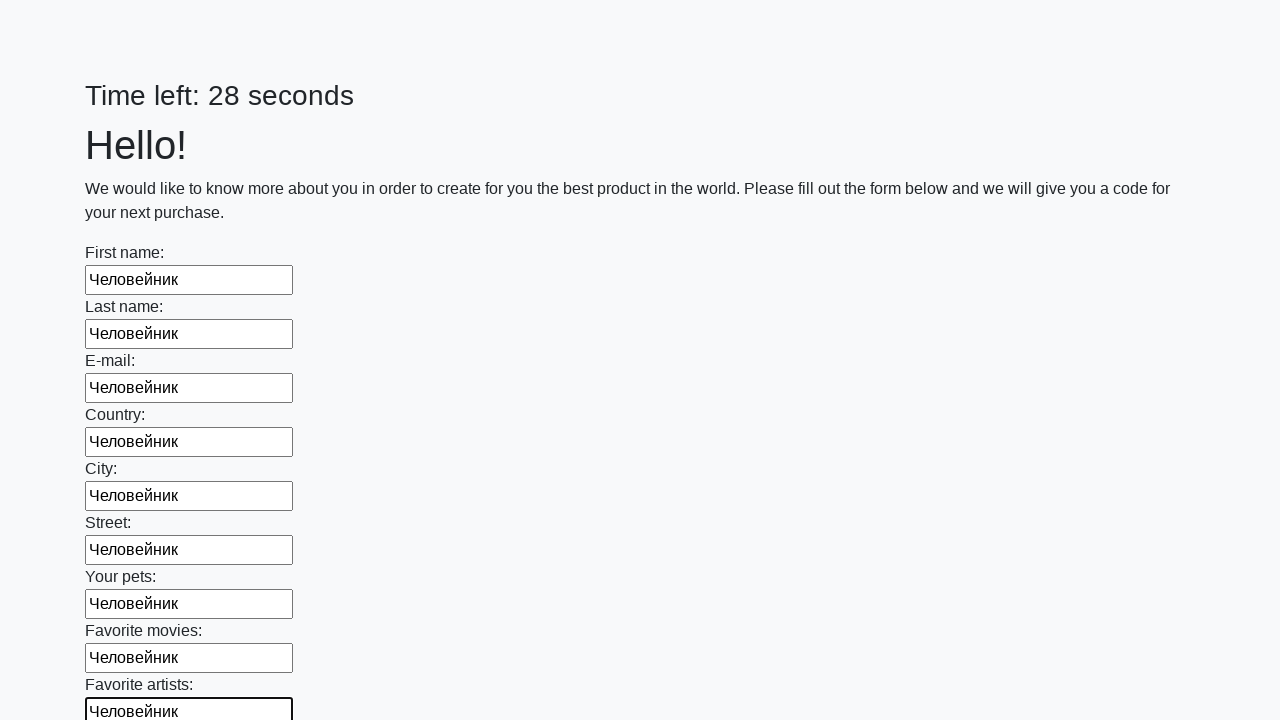

Filled an input field with 'Человейник' on input >> nth=9
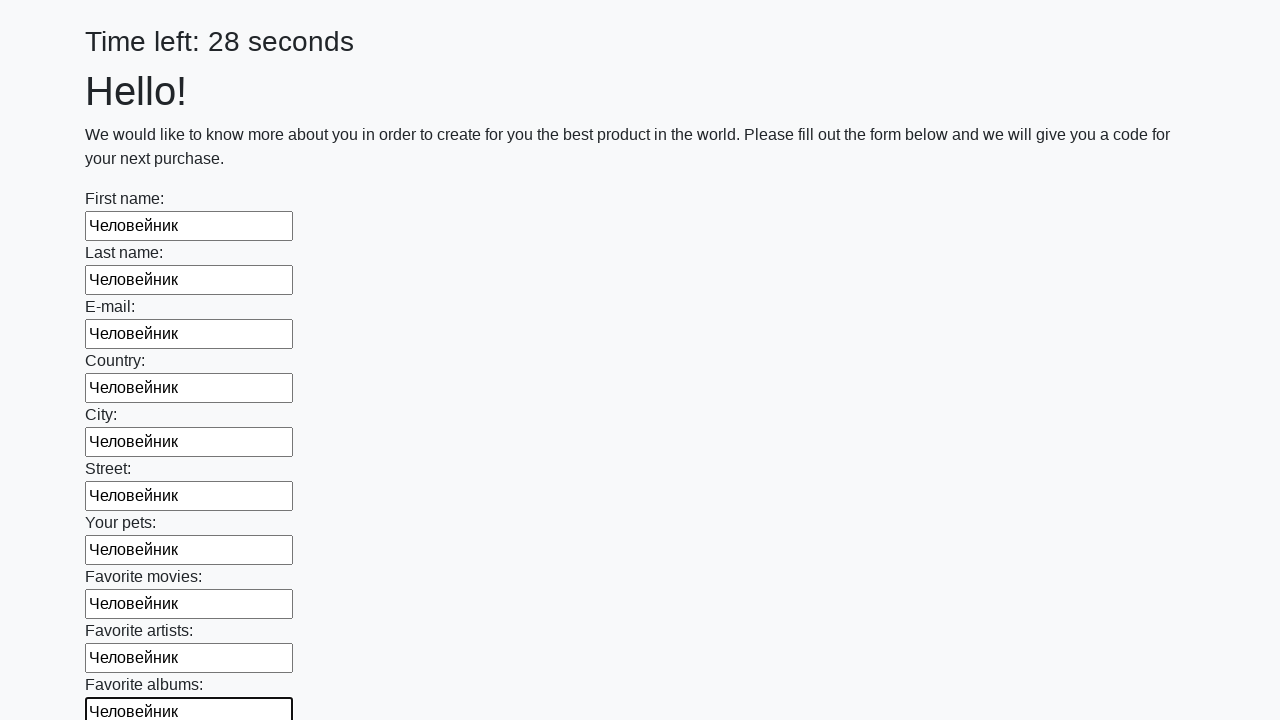

Filled an input field with 'Человейник' on input >> nth=10
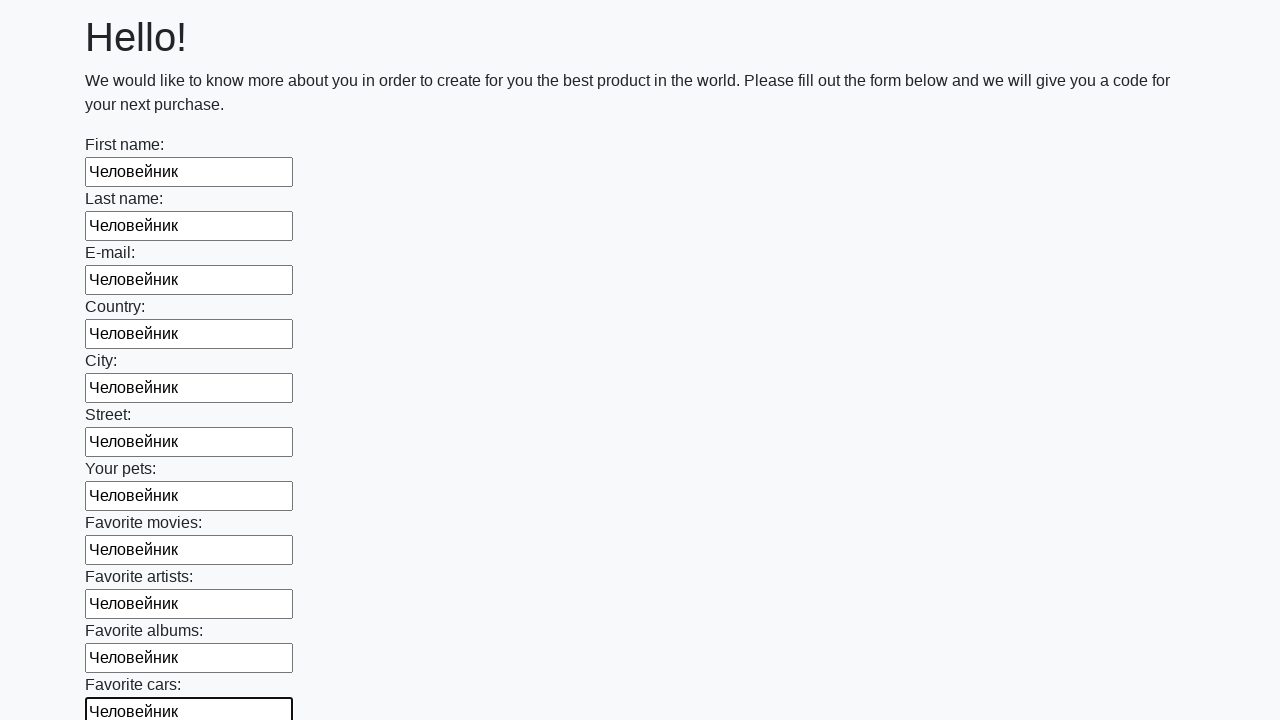

Filled an input field with 'Человейник' on input >> nth=11
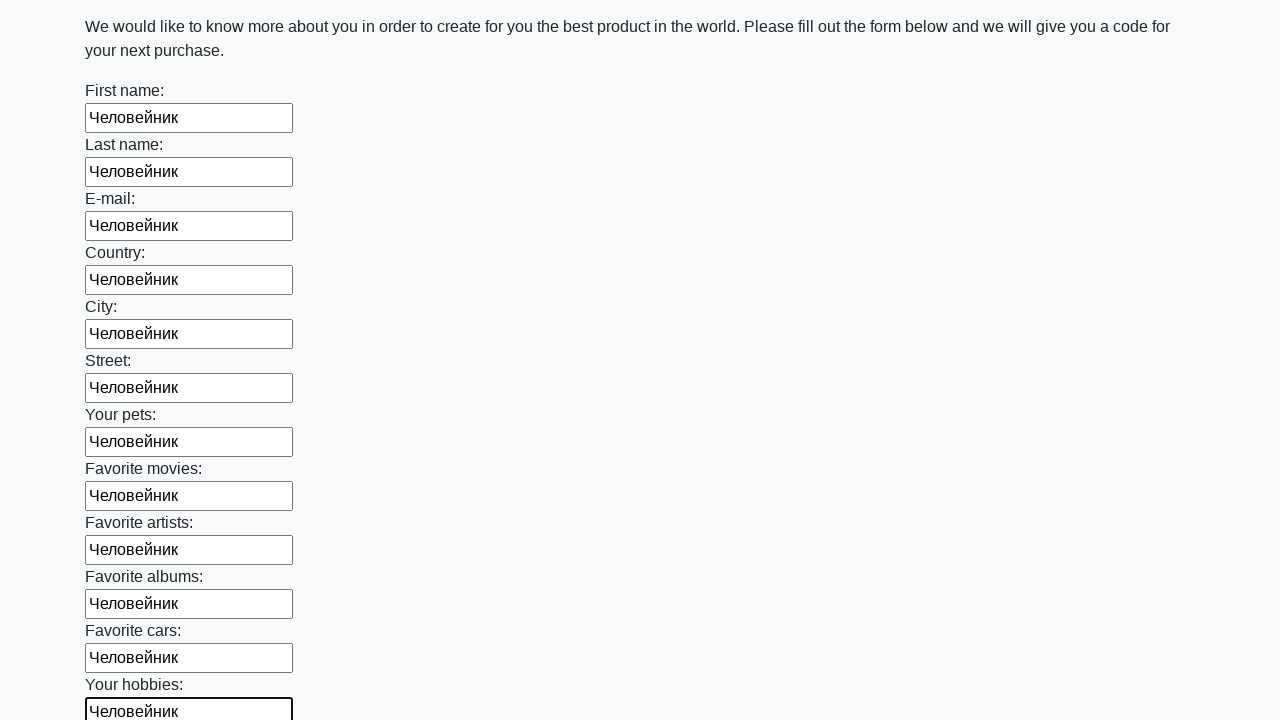

Filled an input field with 'Человейник' on input >> nth=12
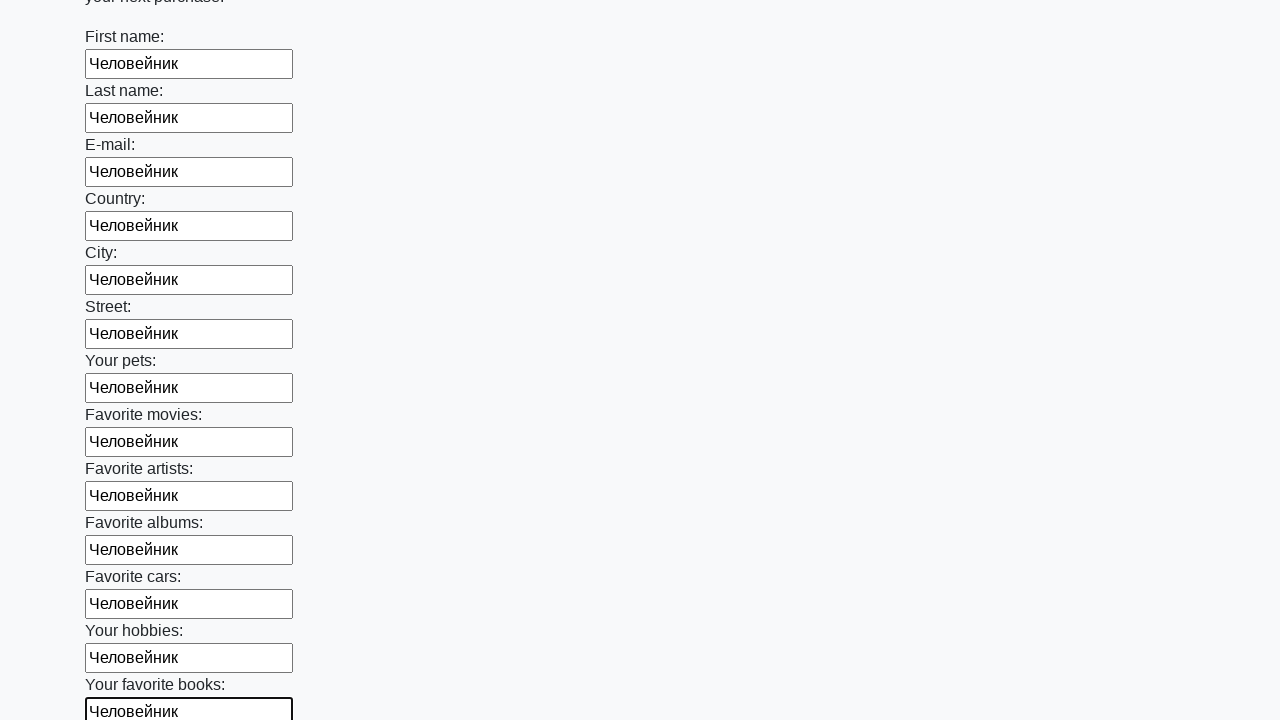

Filled an input field with 'Человейник' on input >> nth=13
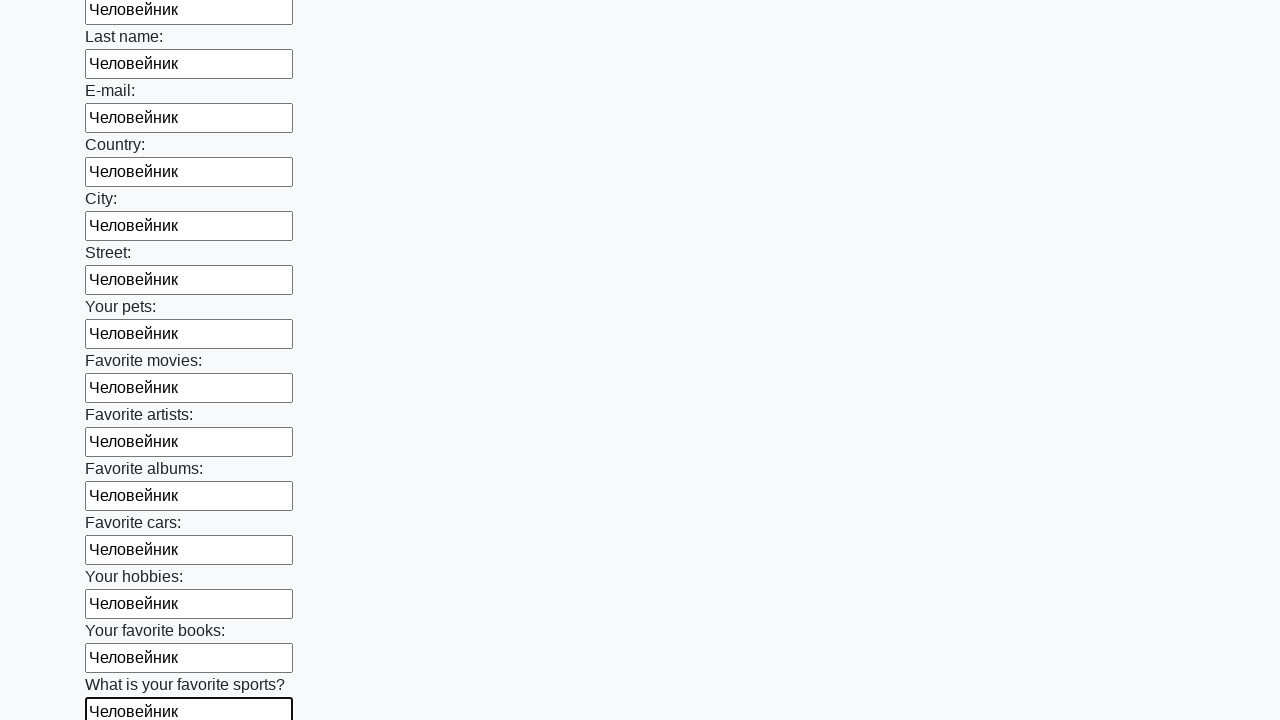

Filled an input field with 'Человейник' on input >> nth=14
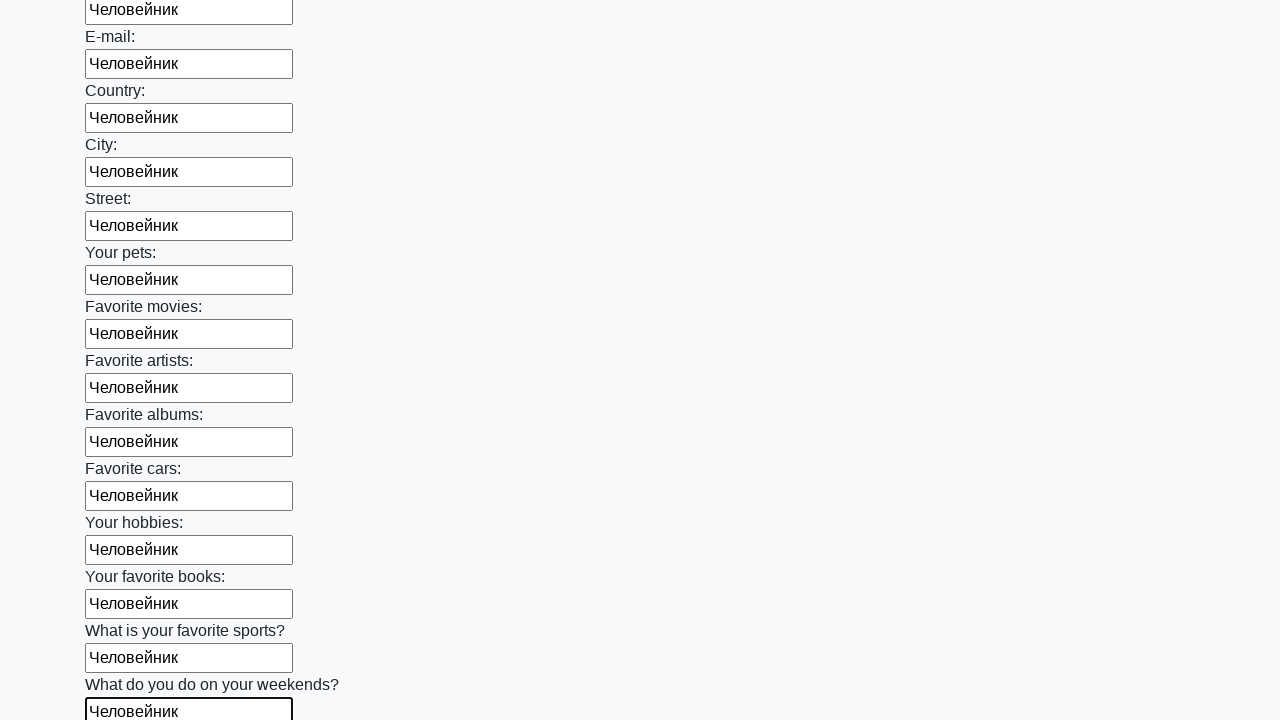

Filled an input field with 'Человейник' on input >> nth=15
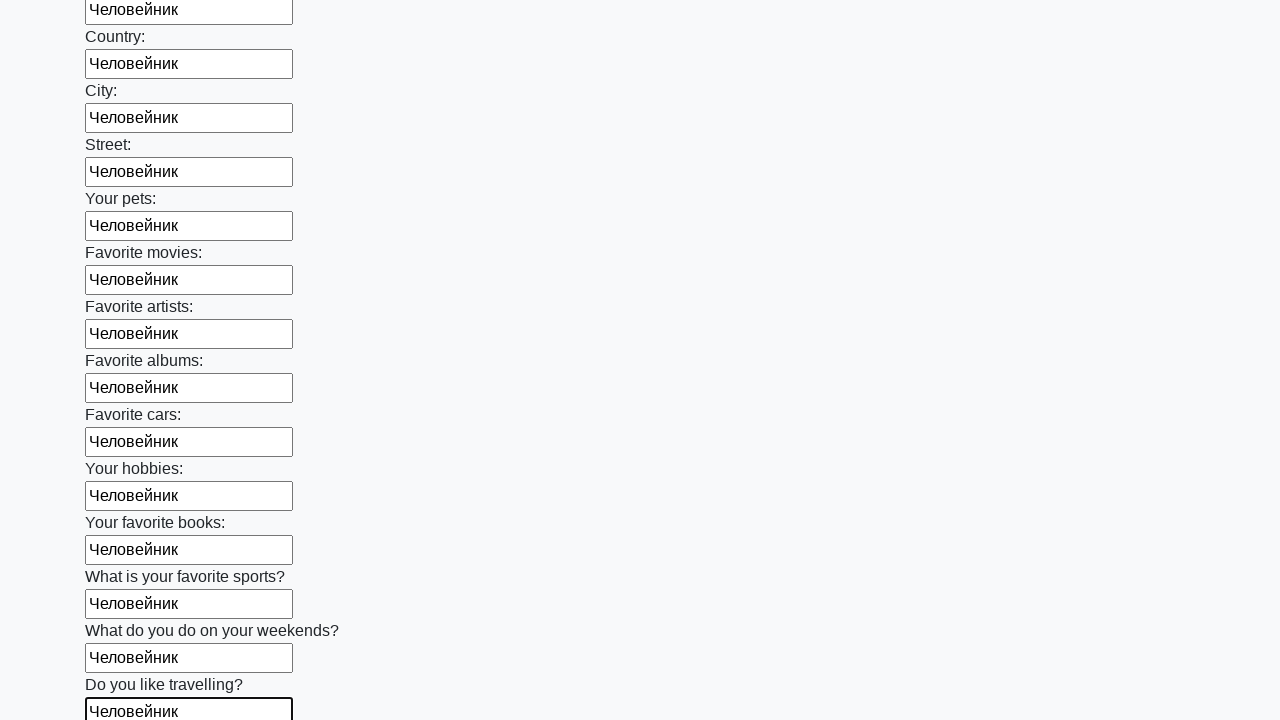

Filled an input field with 'Человейник' on input >> nth=16
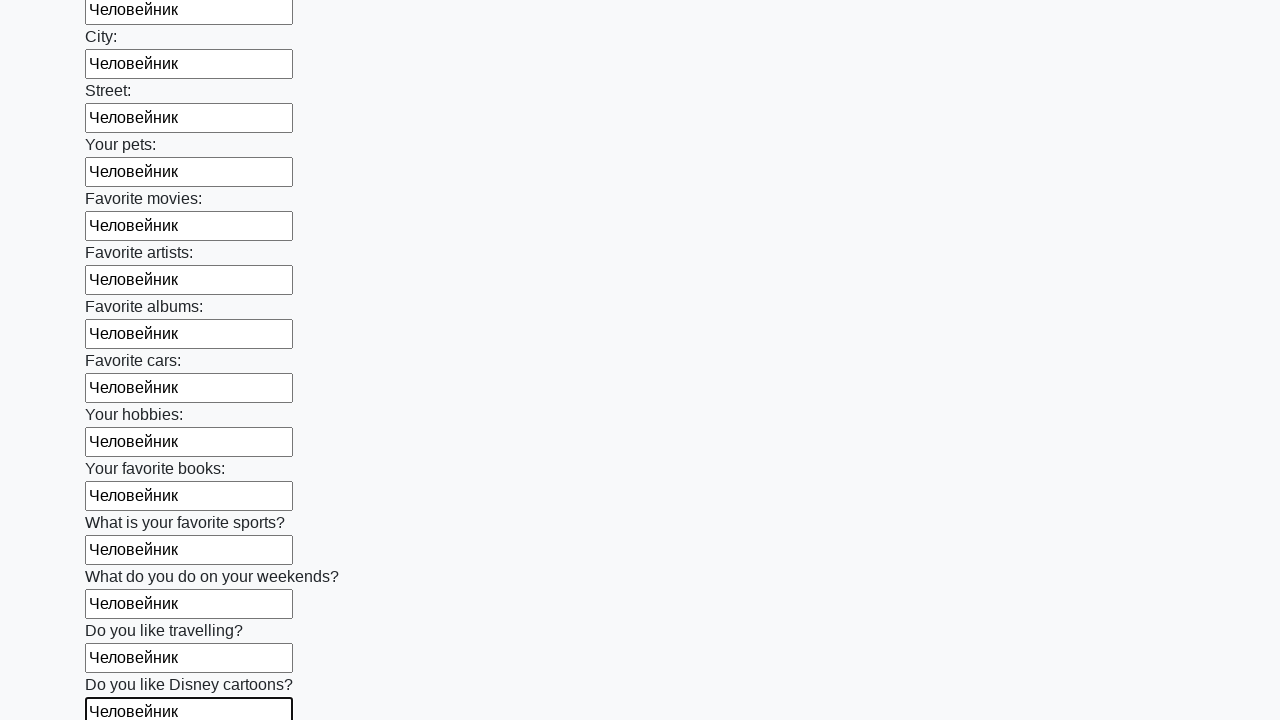

Filled an input field with 'Человейник' on input >> nth=17
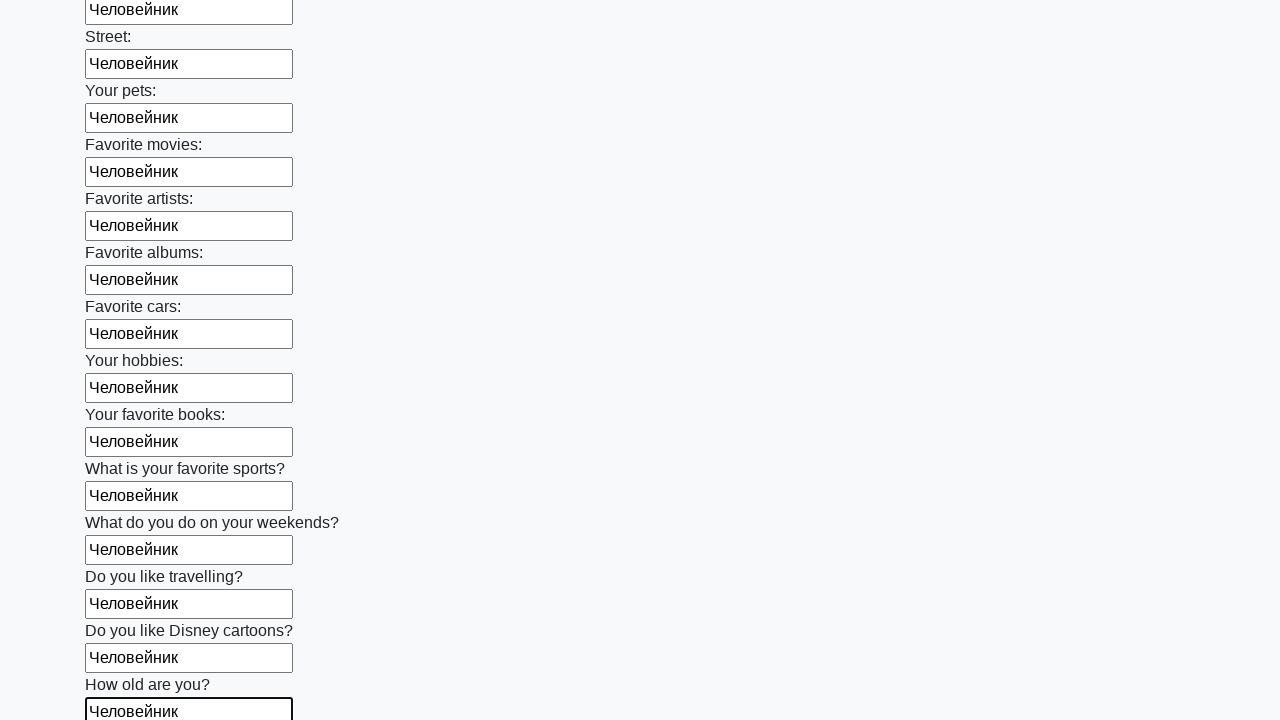

Filled an input field with 'Человейник' on input >> nth=18
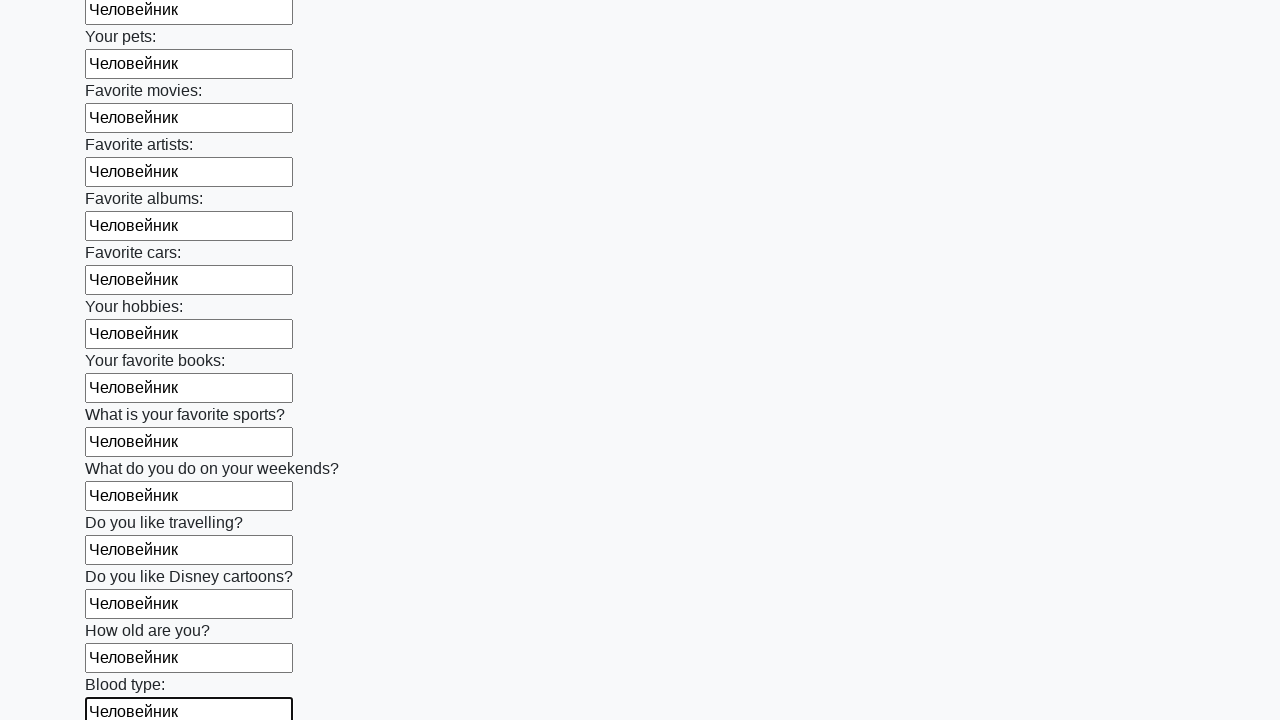

Filled an input field with 'Человейник' on input >> nth=19
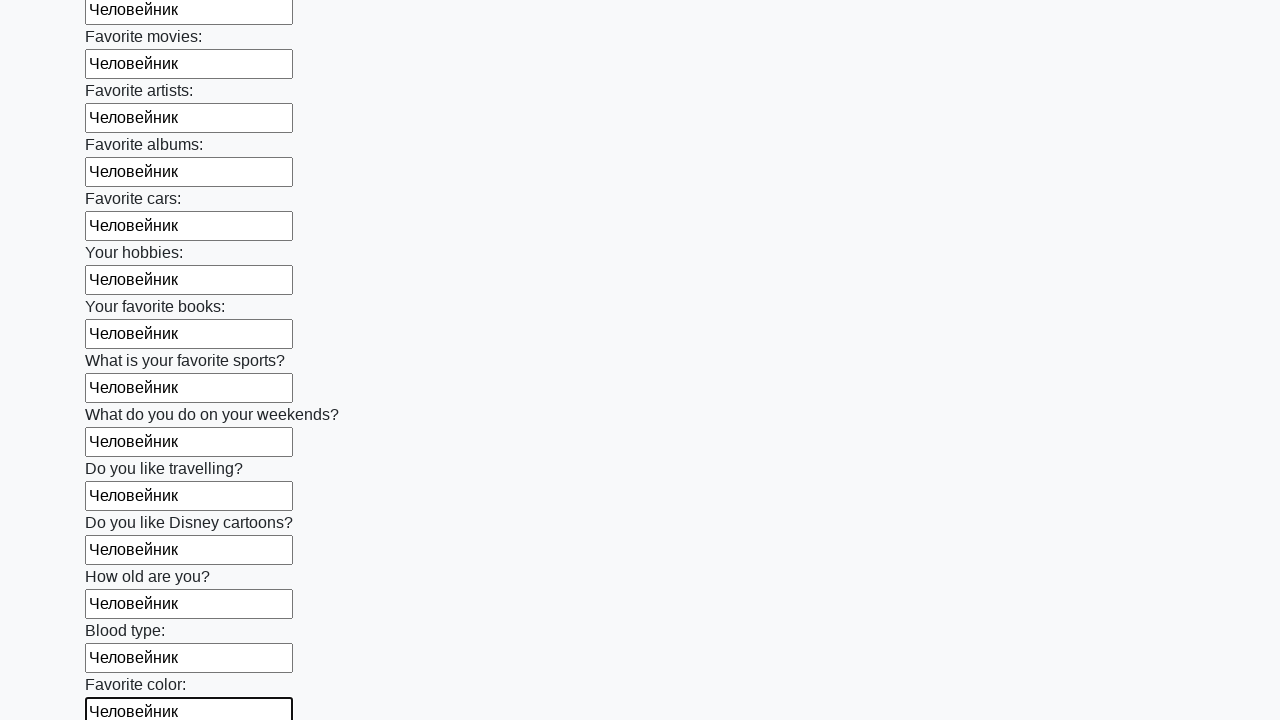

Filled an input field with 'Человейник' on input >> nth=20
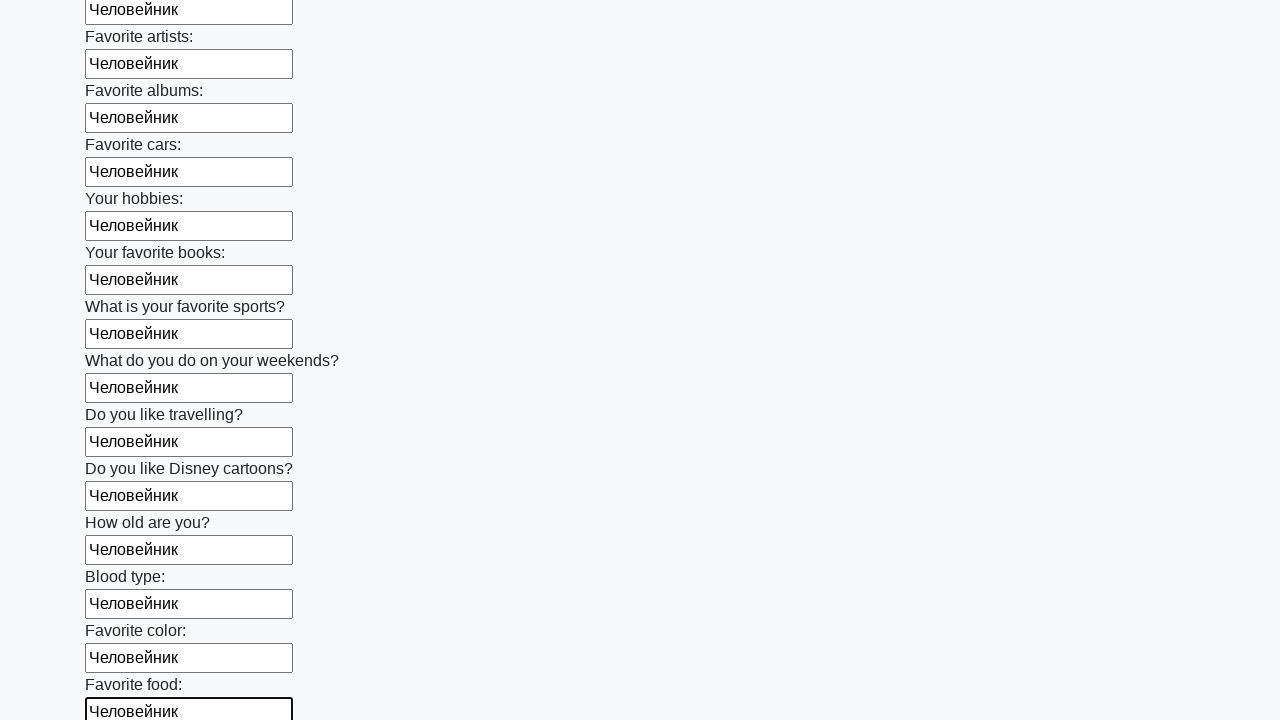

Filled an input field with 'Человейник' on input >> nth=21
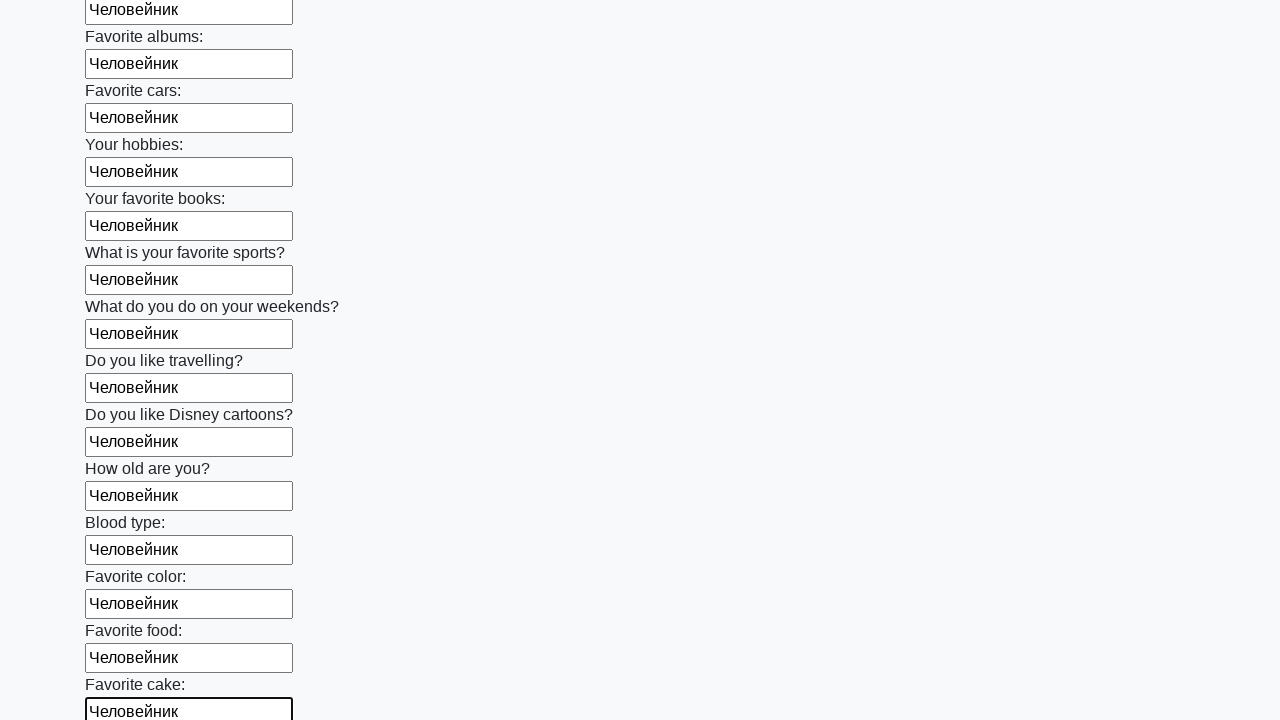

Filled an input field with 'Человейник' on input >> nth=22
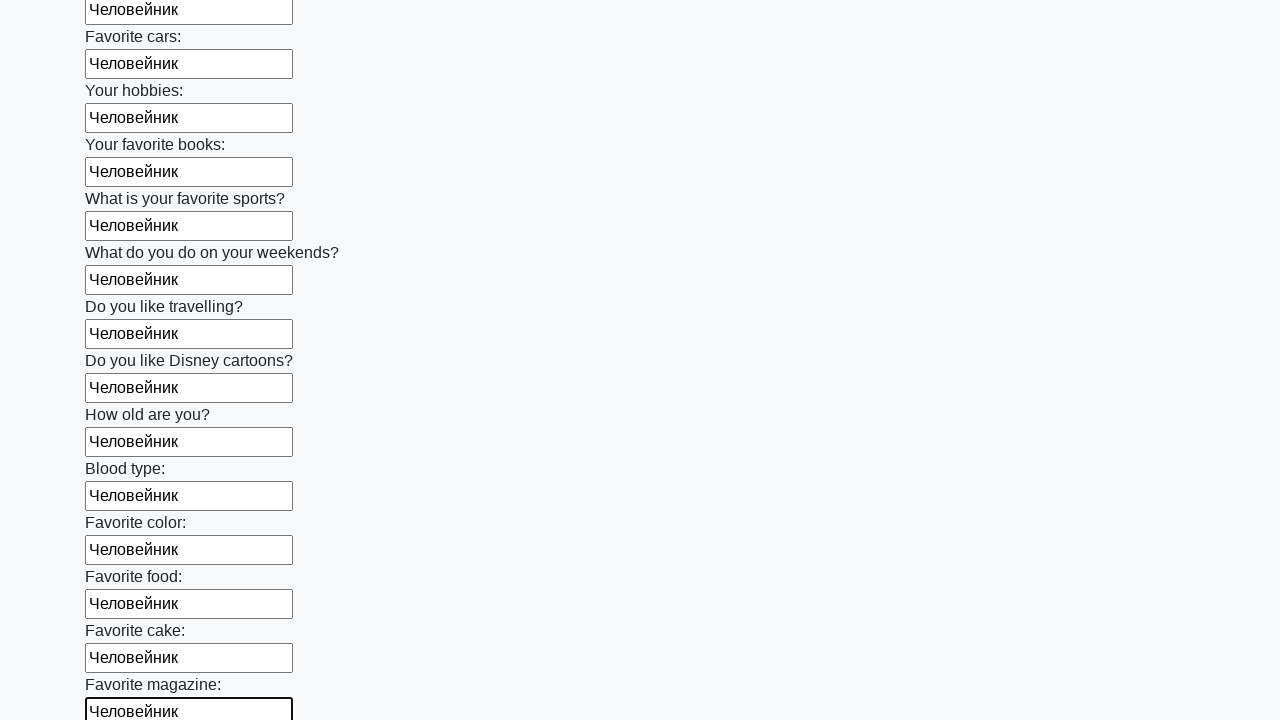

Filled an input field with 'Человейник' on input >> nth=23
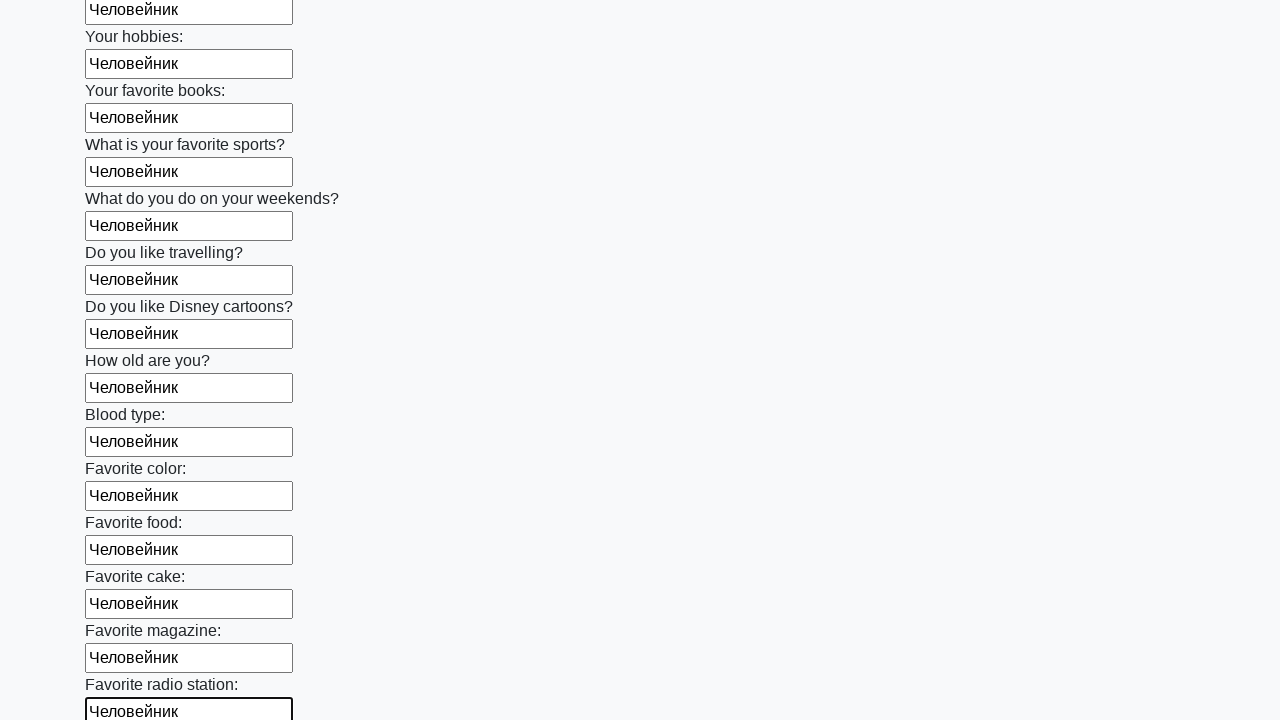

Filled an input field with 'Человейник' on input >> nth=24
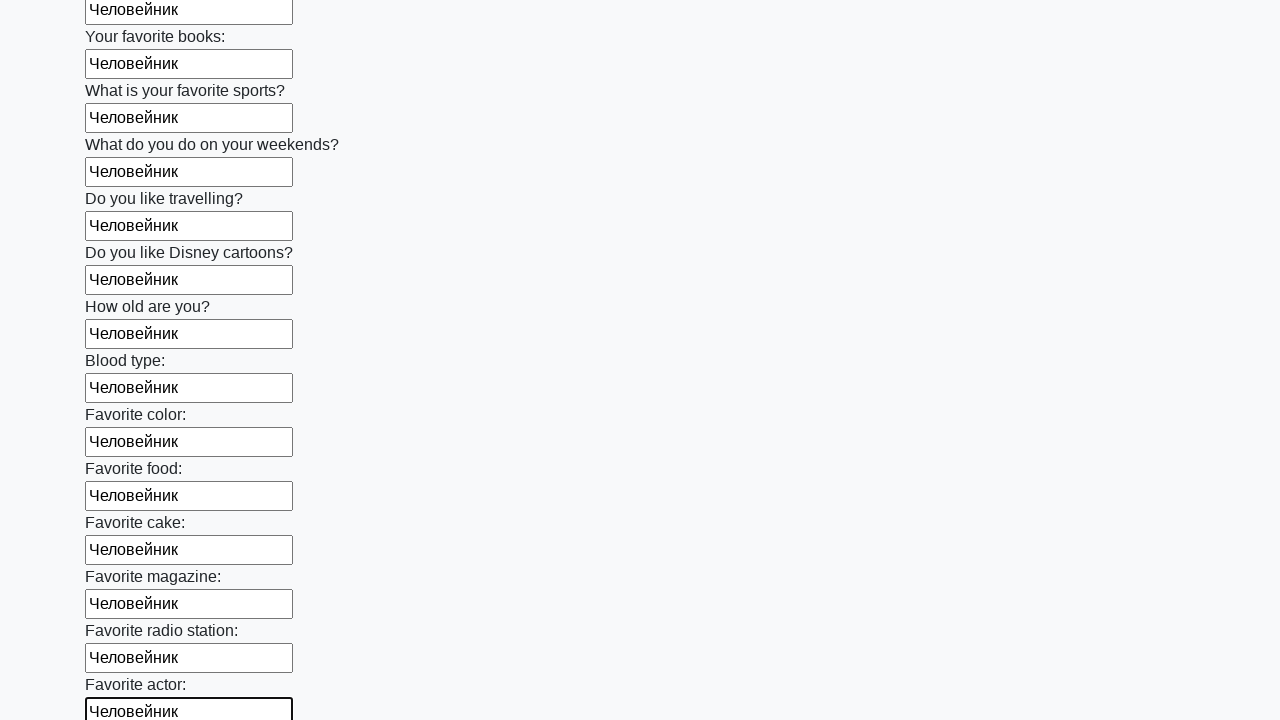

Filled an input field with 'Человейник' on input >> nth=25
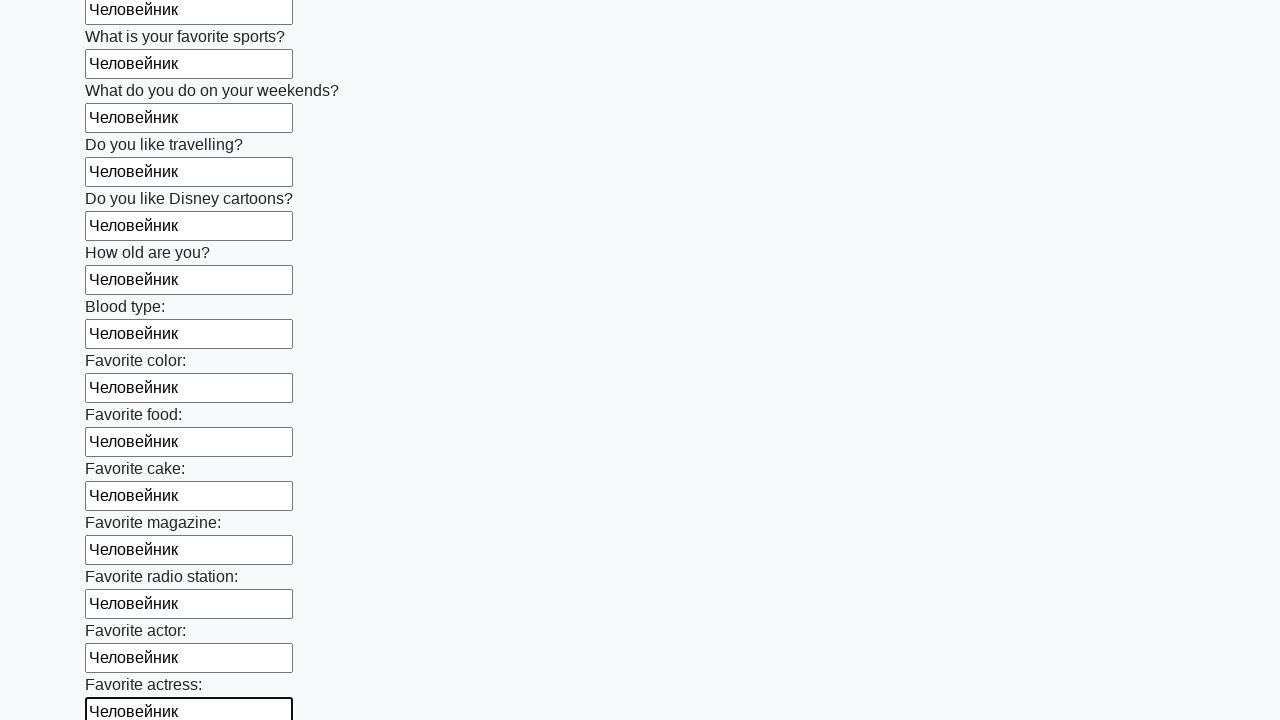

Filled an input field with 'Человейник' on input >> nth=26
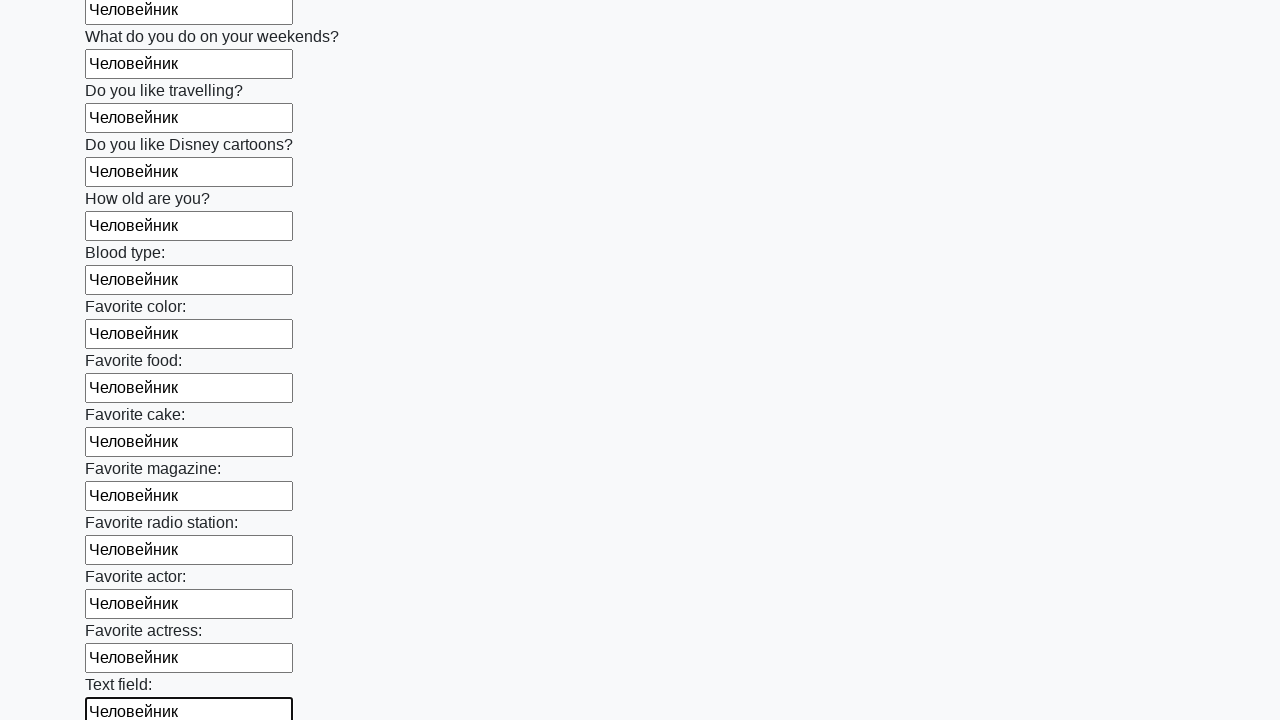

Filled an input field with 'Человейник' on input >> nth=27
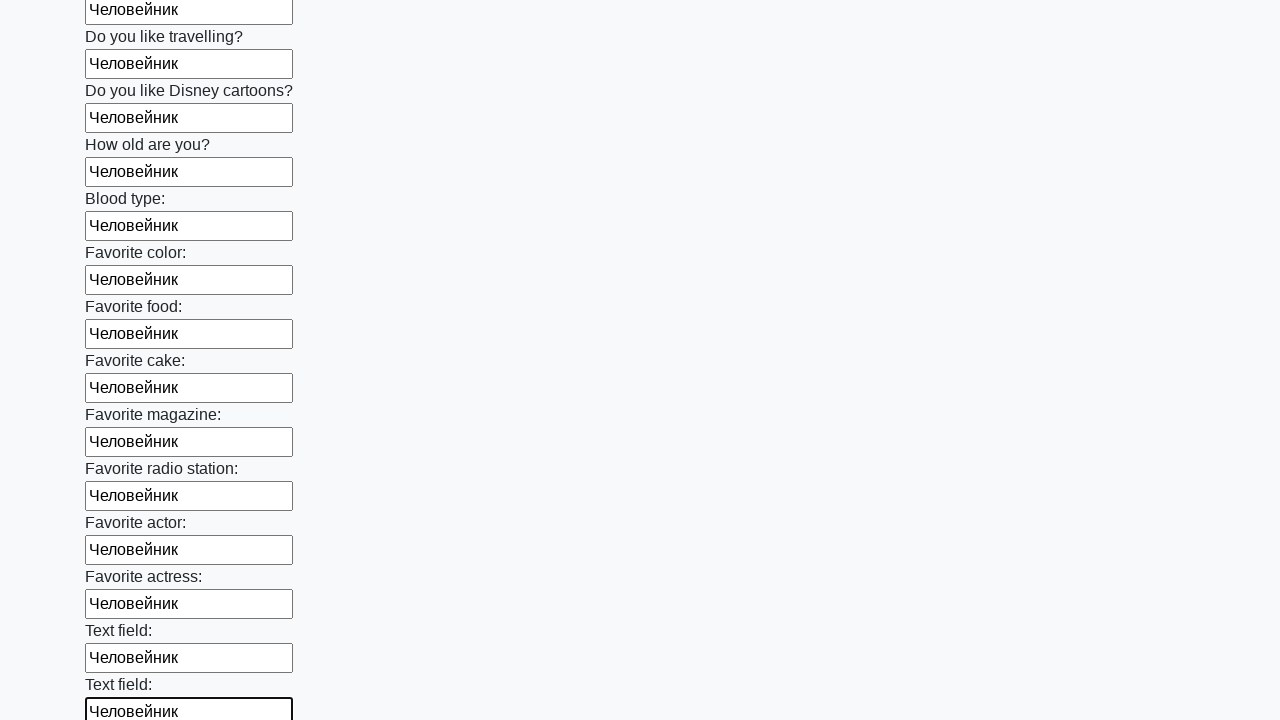

Filled an input field with 'Человейник' on input >> nth=28
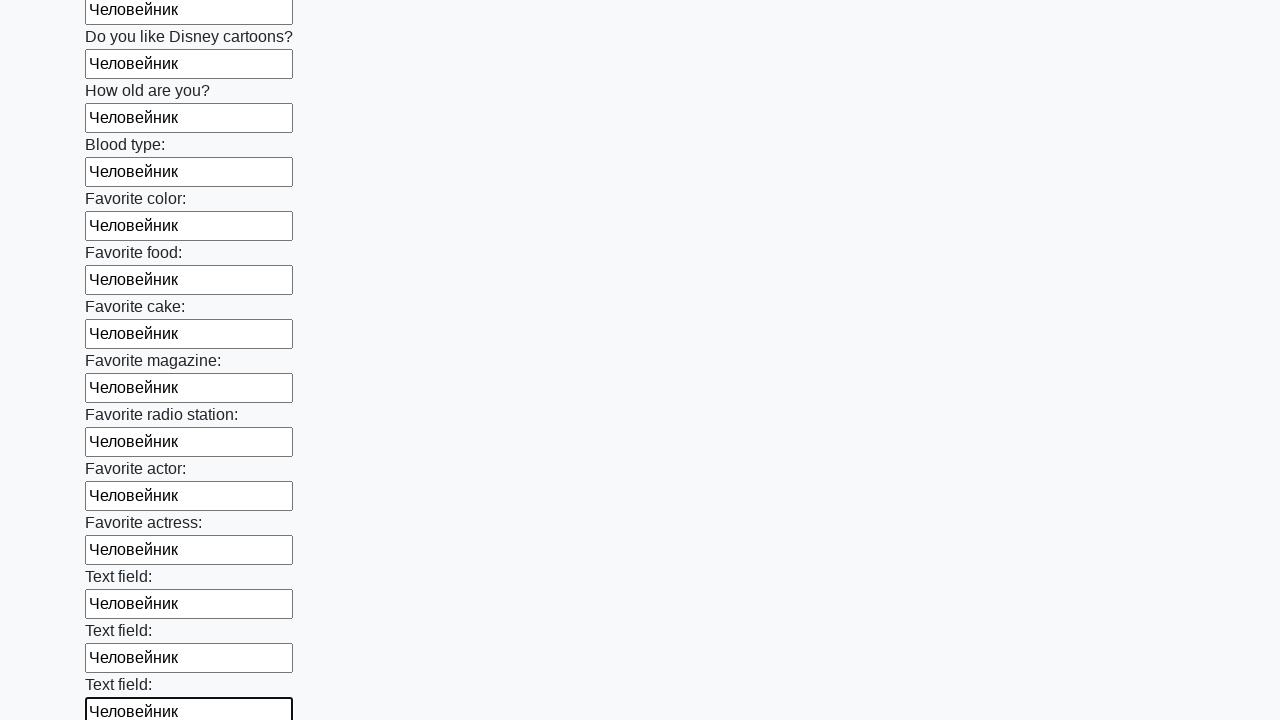

Filled an input field with 'Человейник' on input >> nth=29
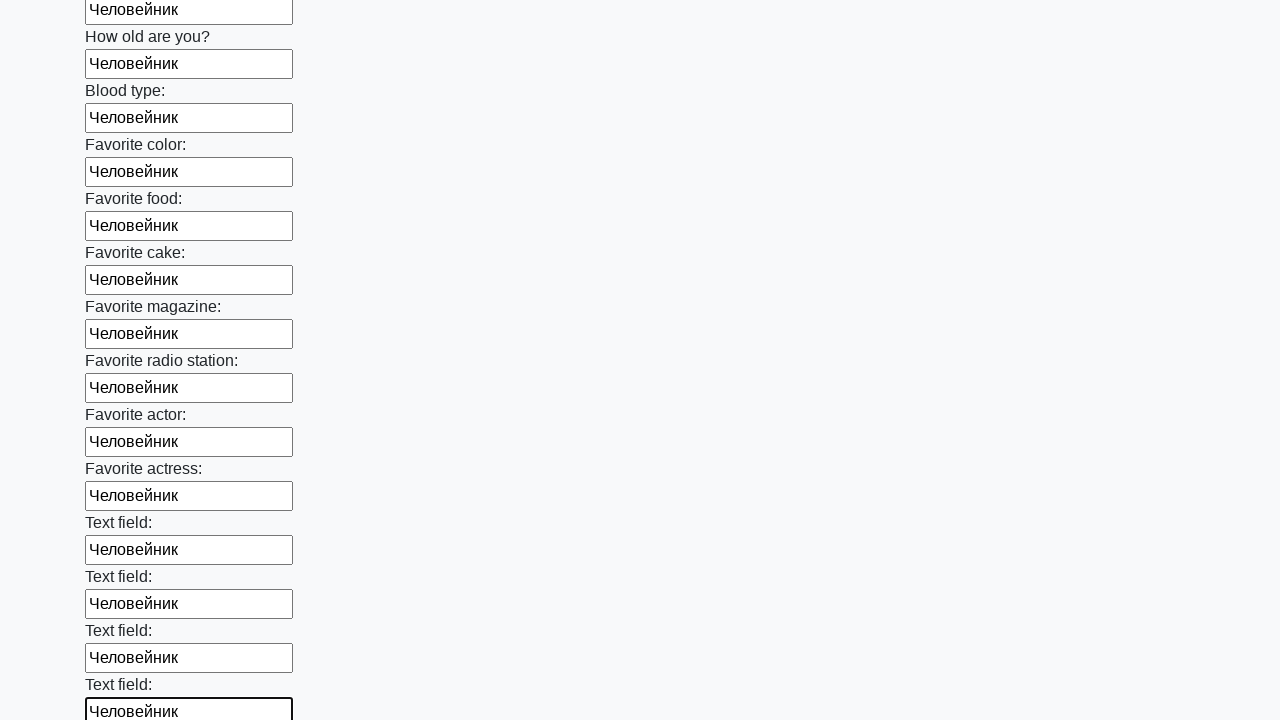

Filled an input field with 'Человейник' on input >> nth=30
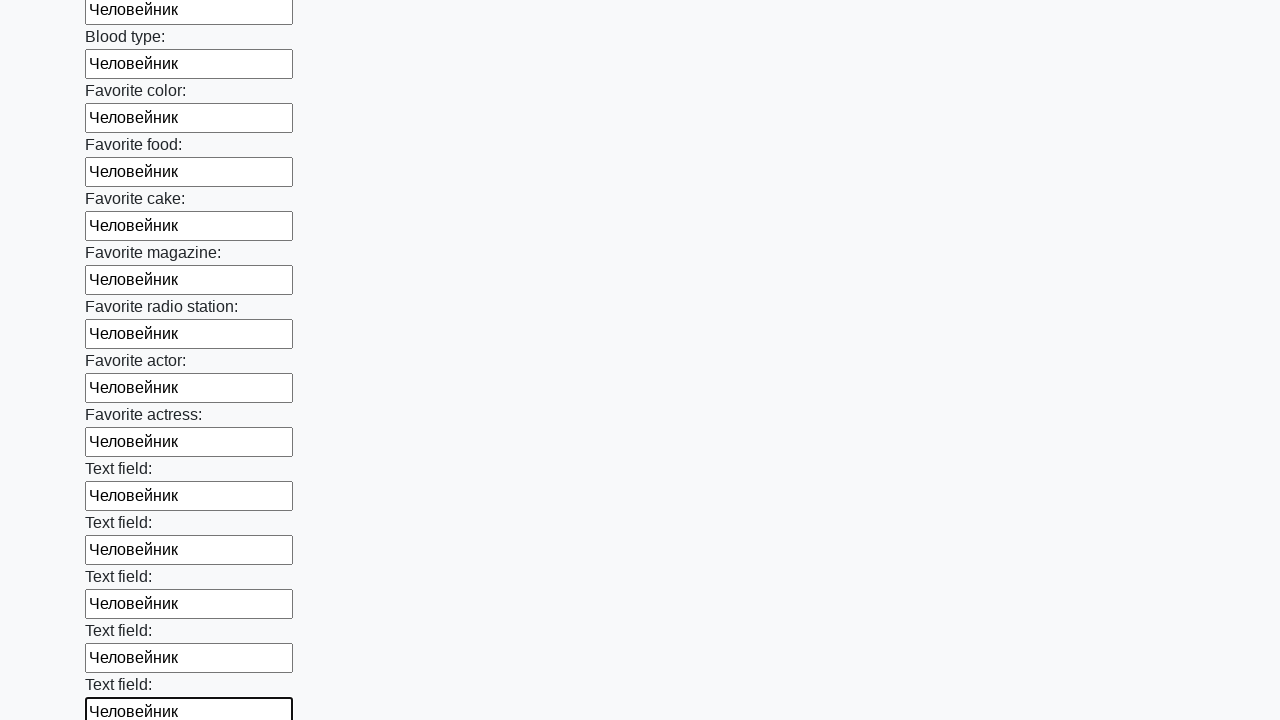

Filled an input field with 'Человейник' on input >> nth=31
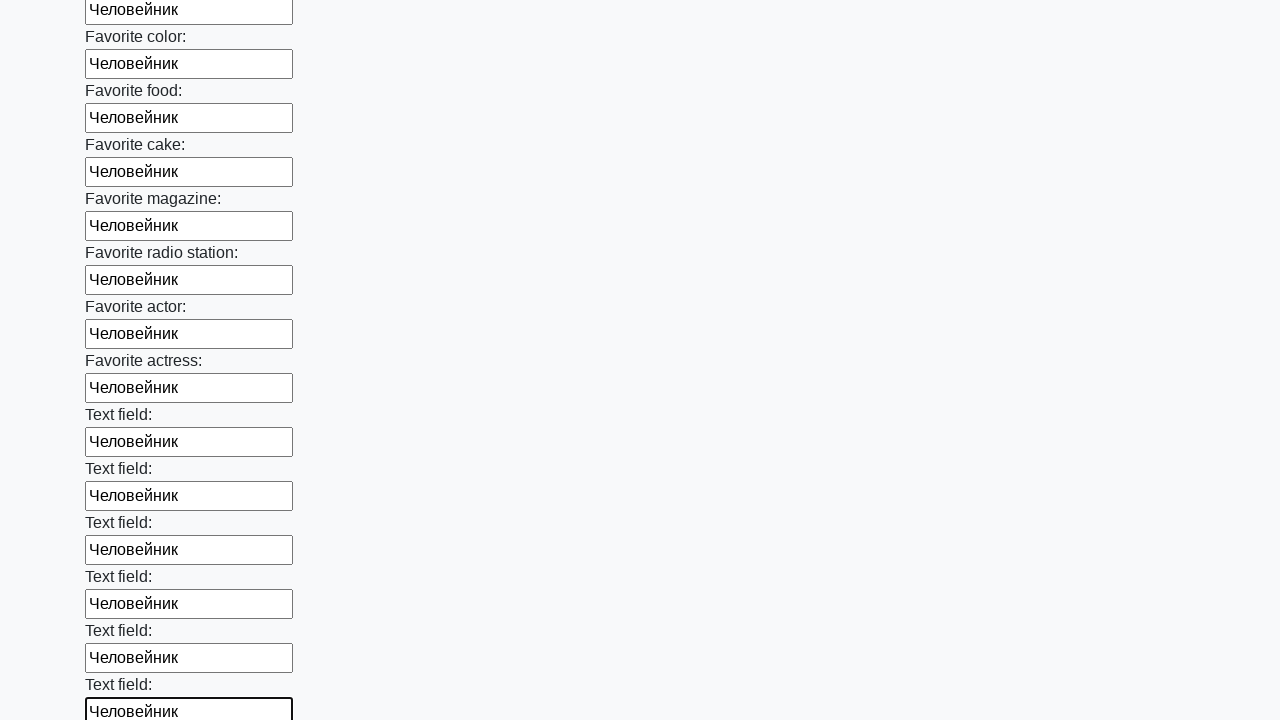

Filled an input field with 'Человейник' on input >> nth=32
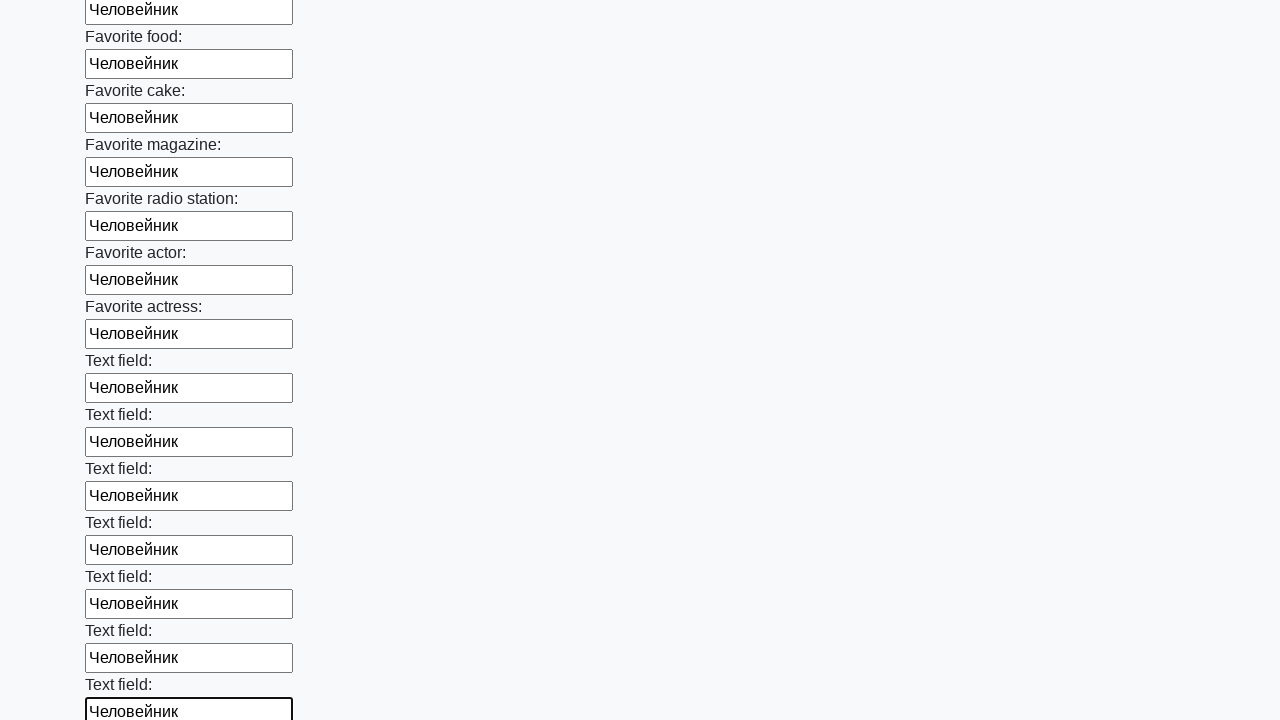

Filled an input field with 'Человейник' on input >> nth=33
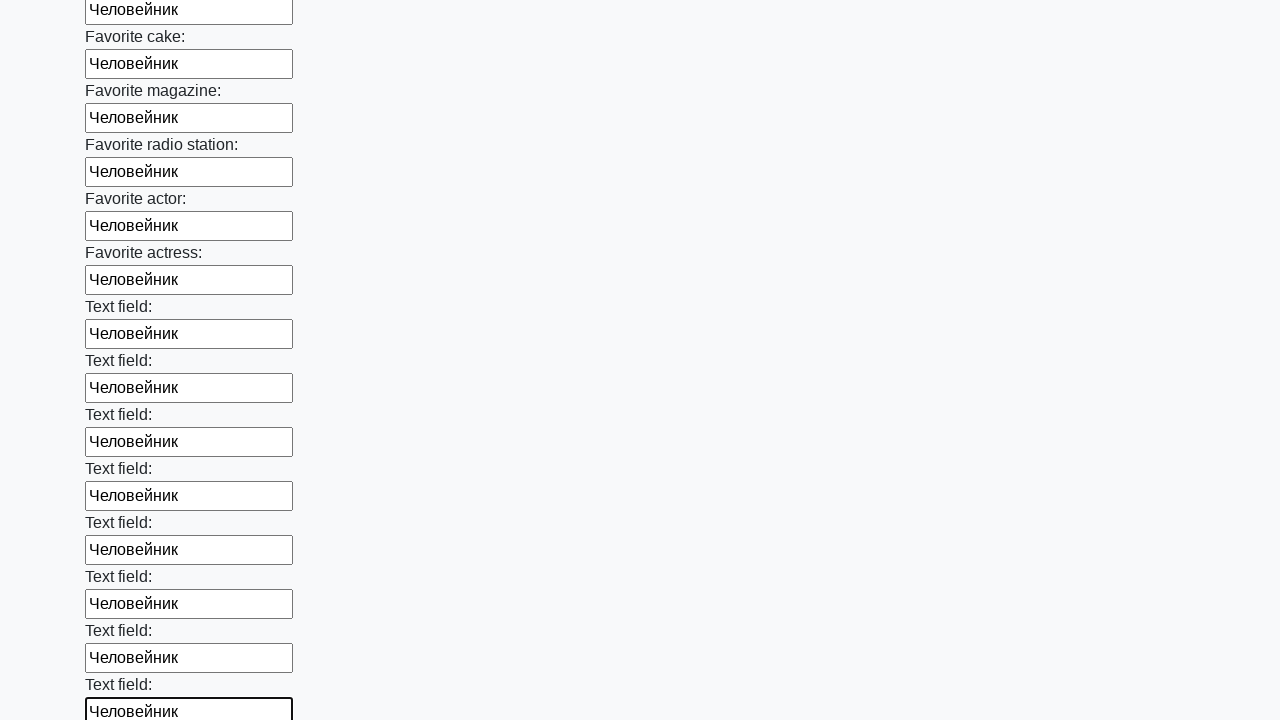

Filled an input field with 'Человейник' on input >> nth=34
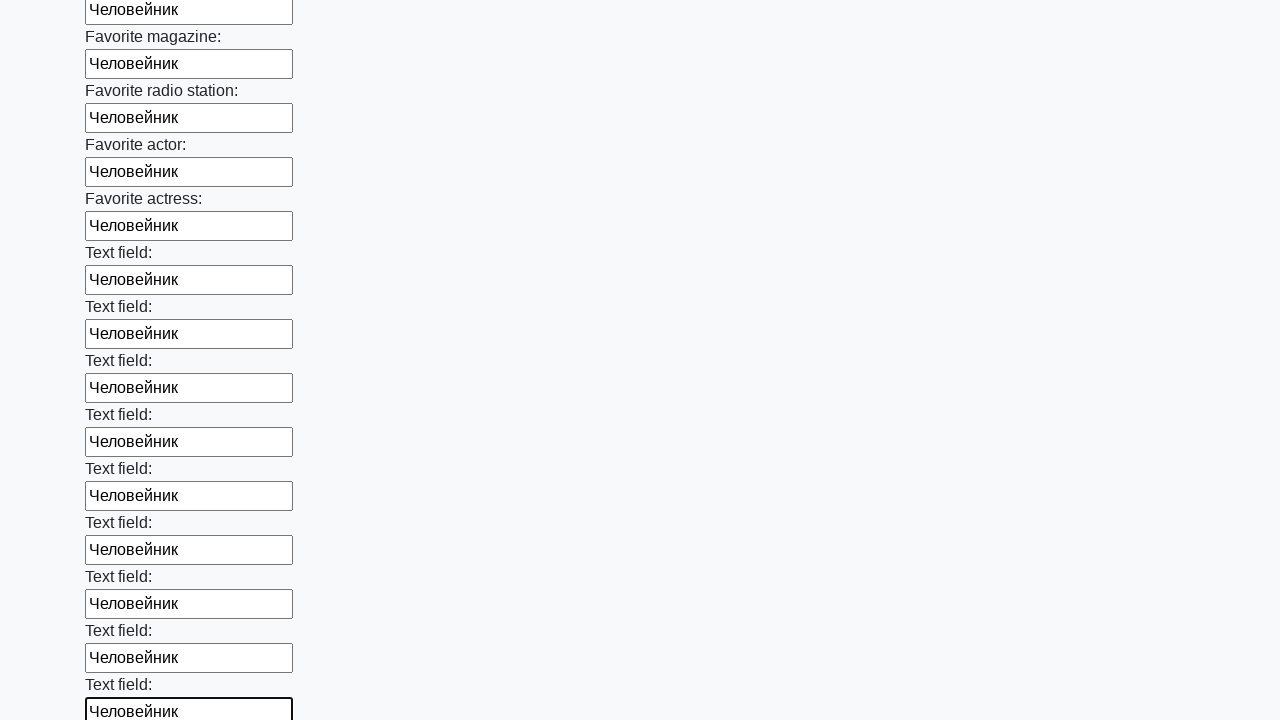

Filled an input field with 'Человейник' on input >> nth=35
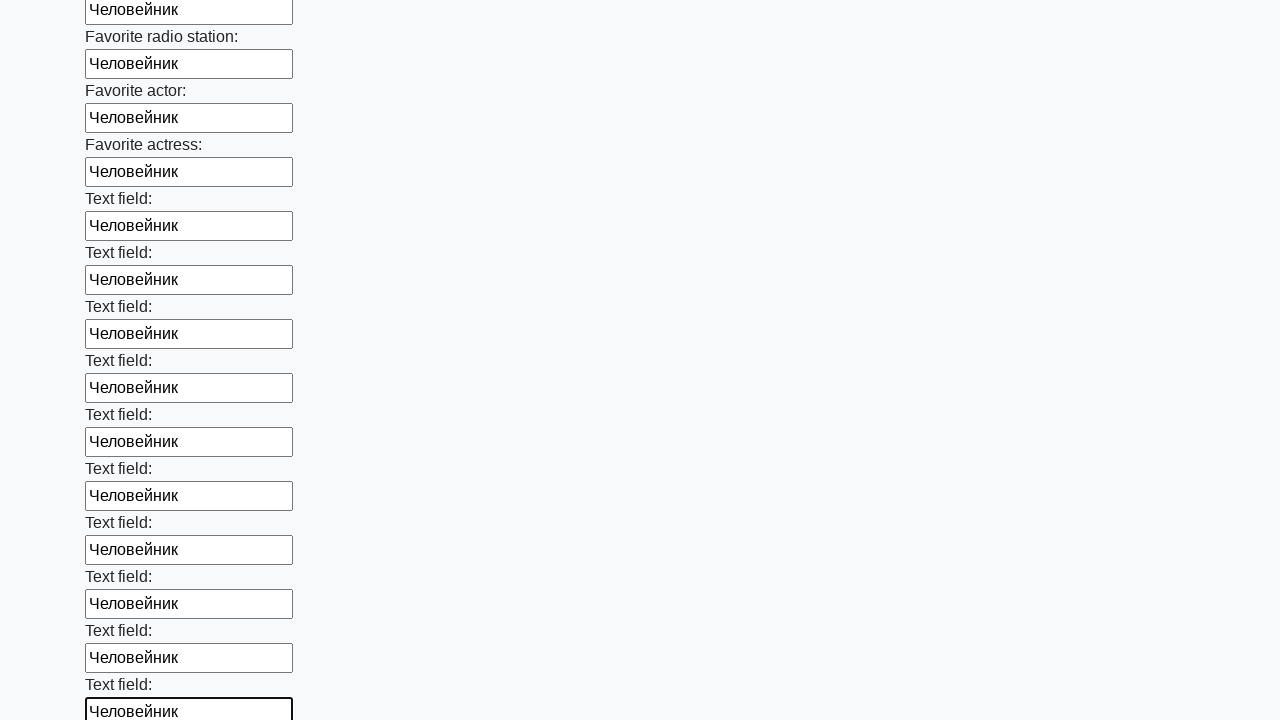

Filled an input field with 'Человейник' on input >> nth=36
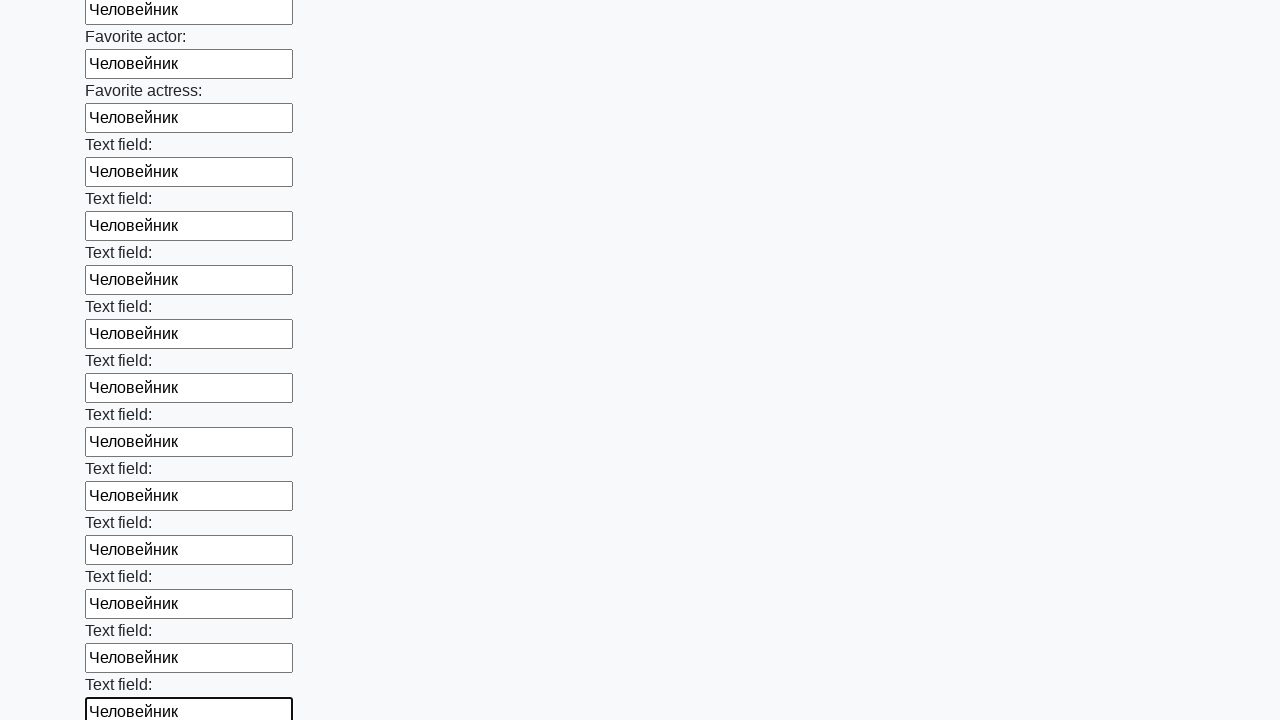

Filled an input field with 'Человейник' on input >> nth=37
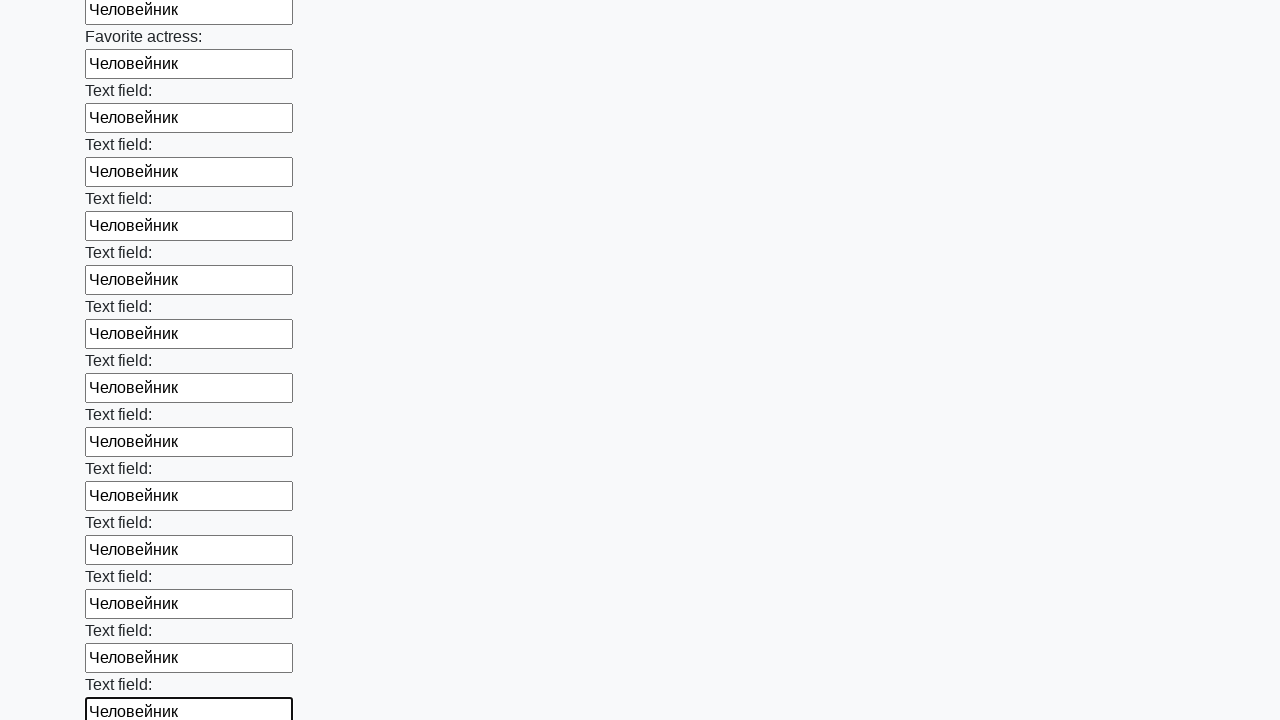

Filled an input field with 'Человейник' on input >> nth=38
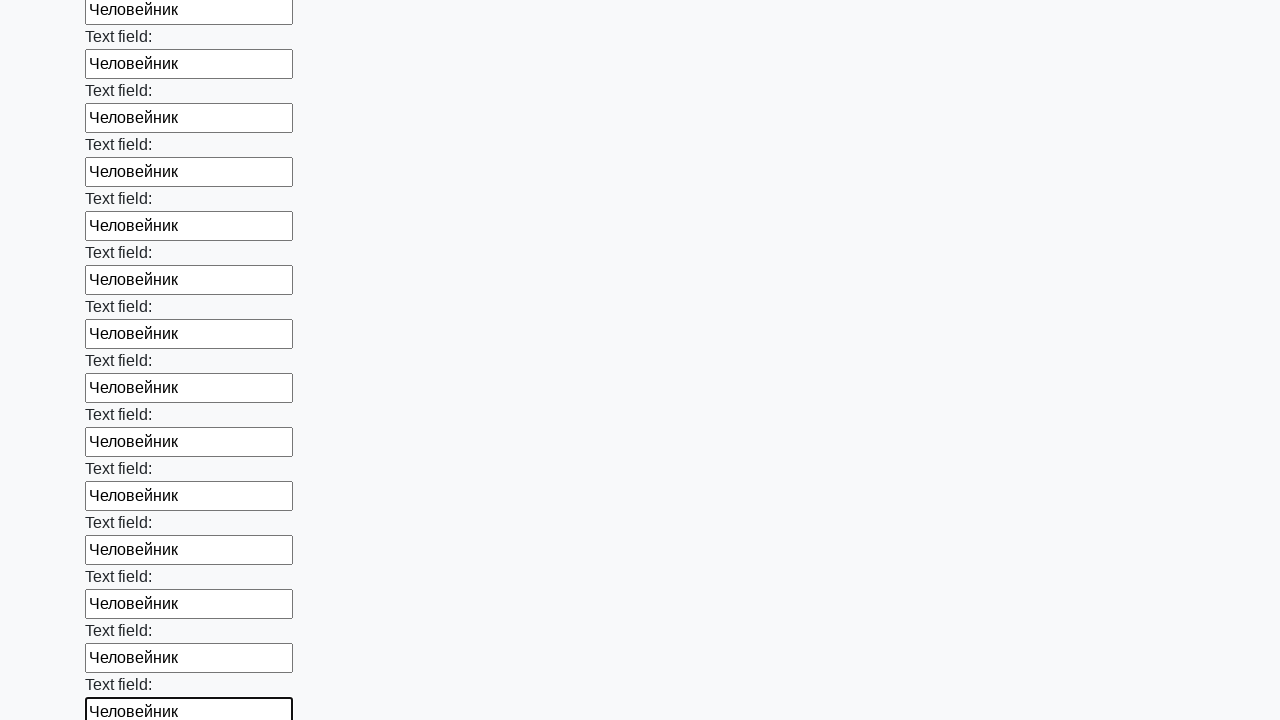

Filled an input field with 'Человейник' on input >> nth=39
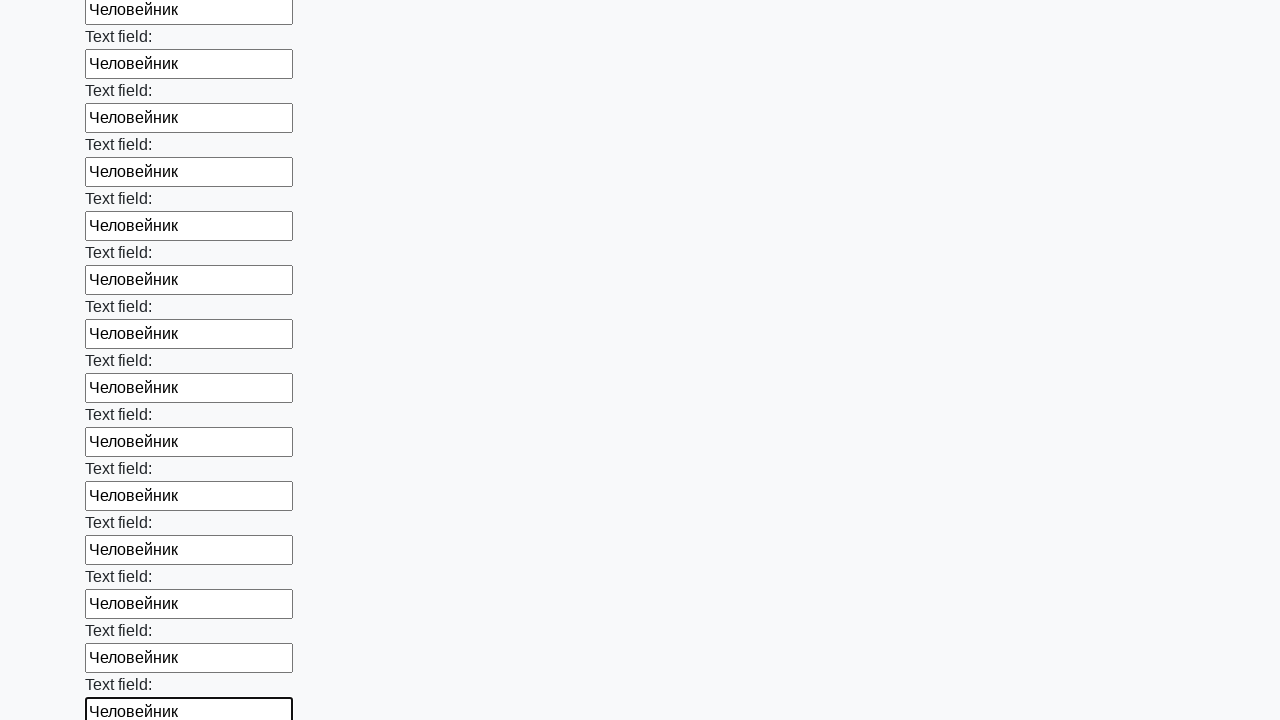

Filled an input field with 'Человейник' on input >> nth=40
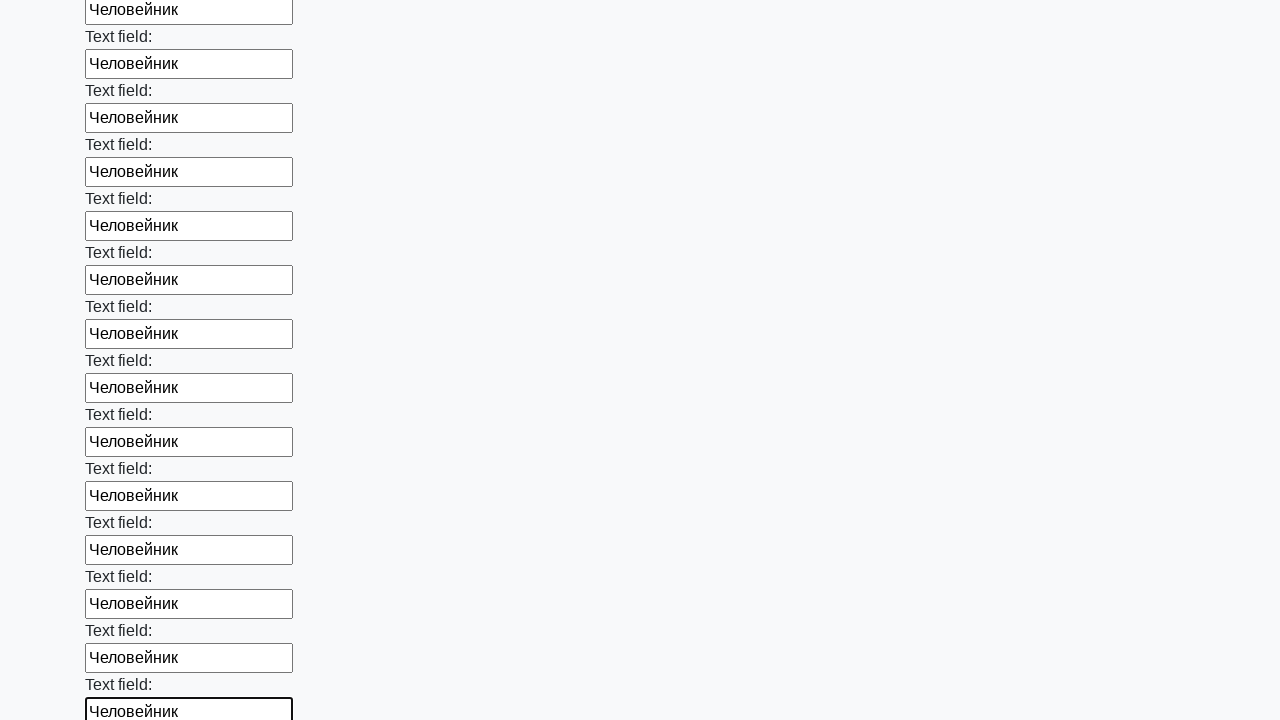

Filled an input field with 'Человейник' on input >> nth=41
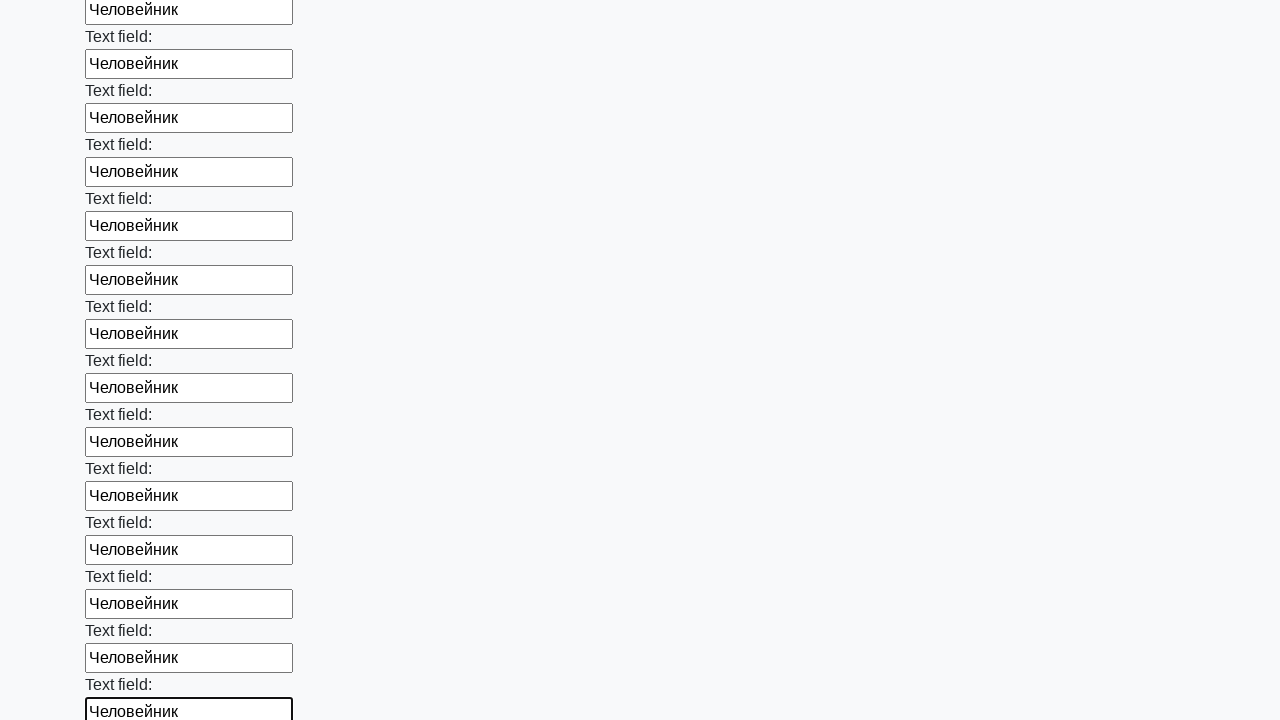

Filled an input field with 'Человейник' on input >> nth=42
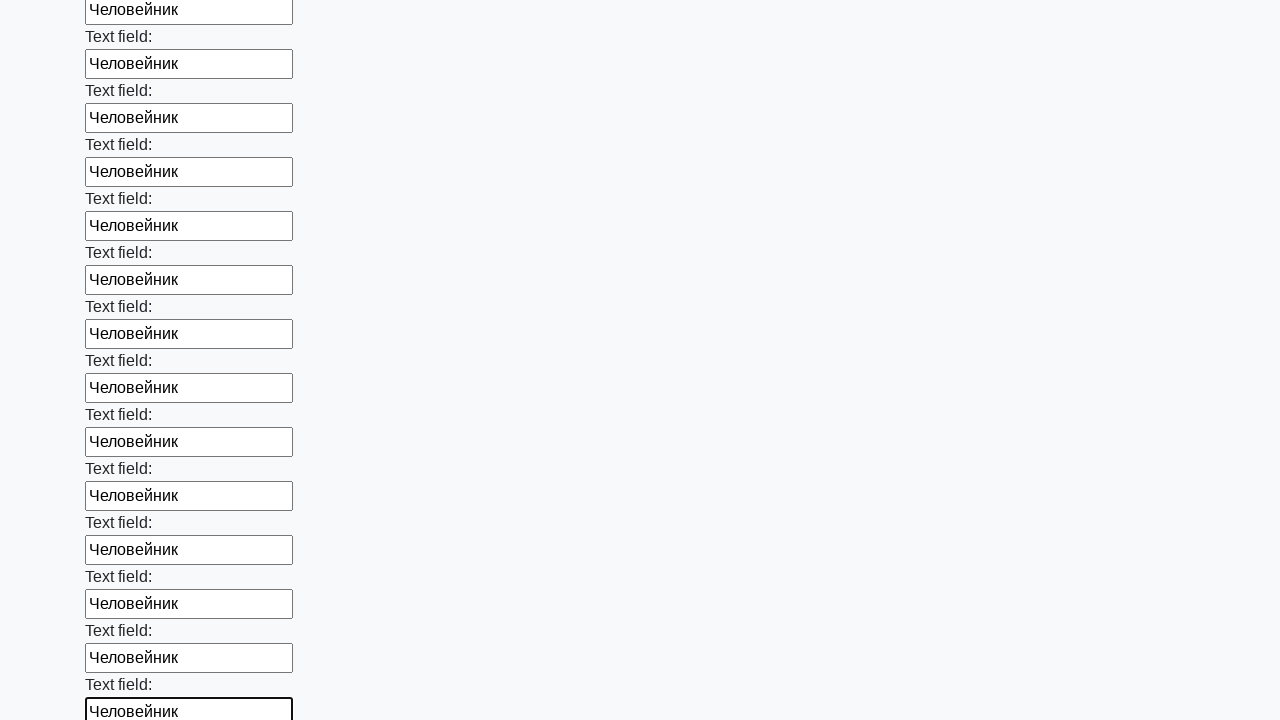

Filled an input field with 'Человейник' on input >> nth=43
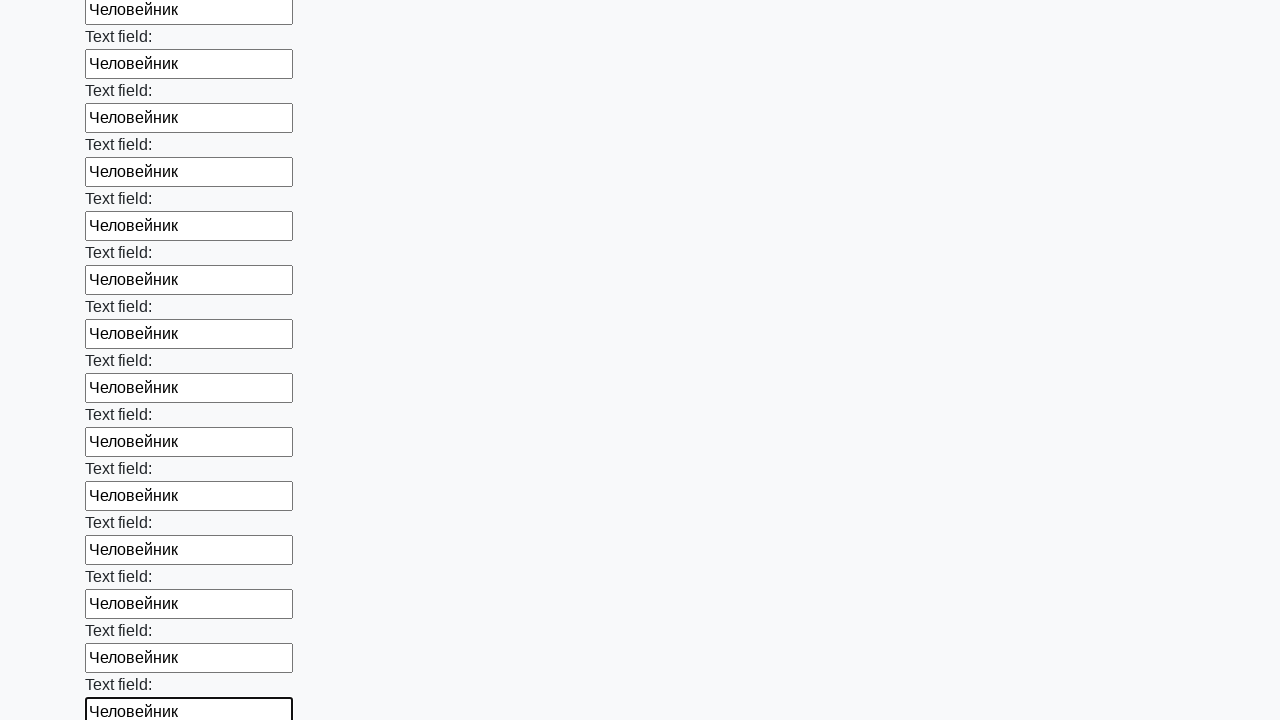

Filled an input field with 'Человейник' on input >> nth=44
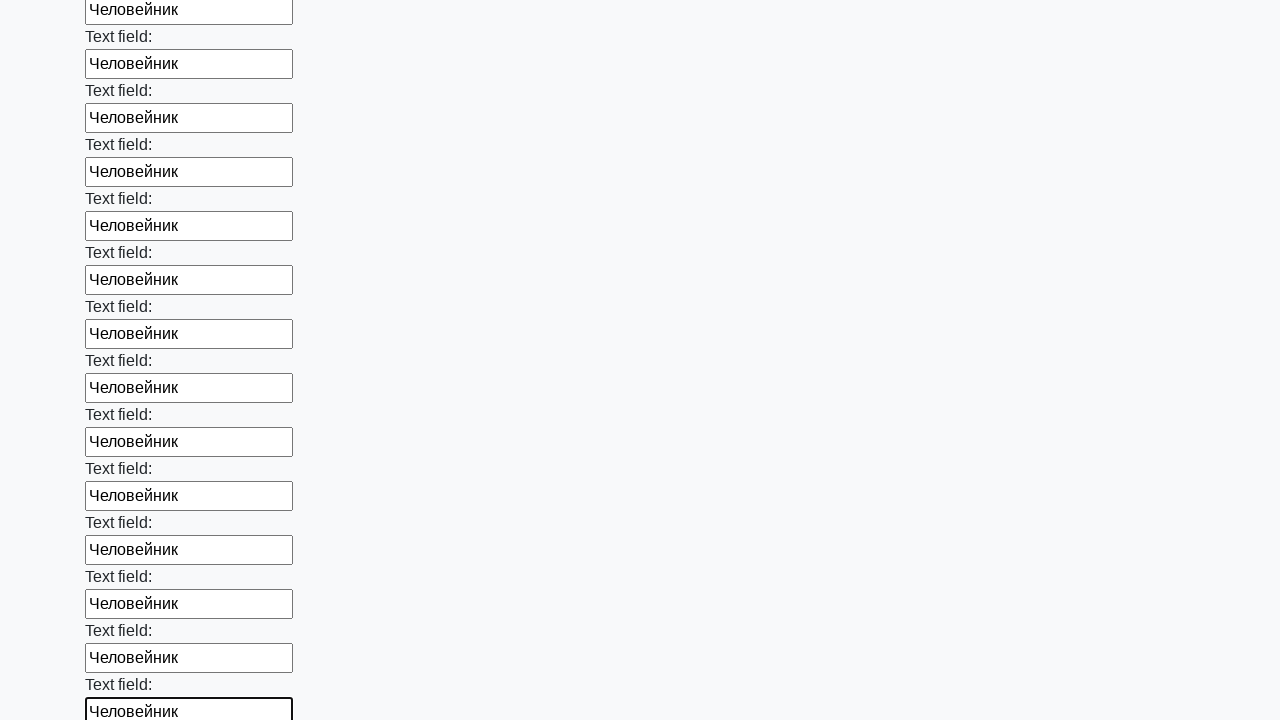

Filled an input field with 'Человейник' on input >> nth=45
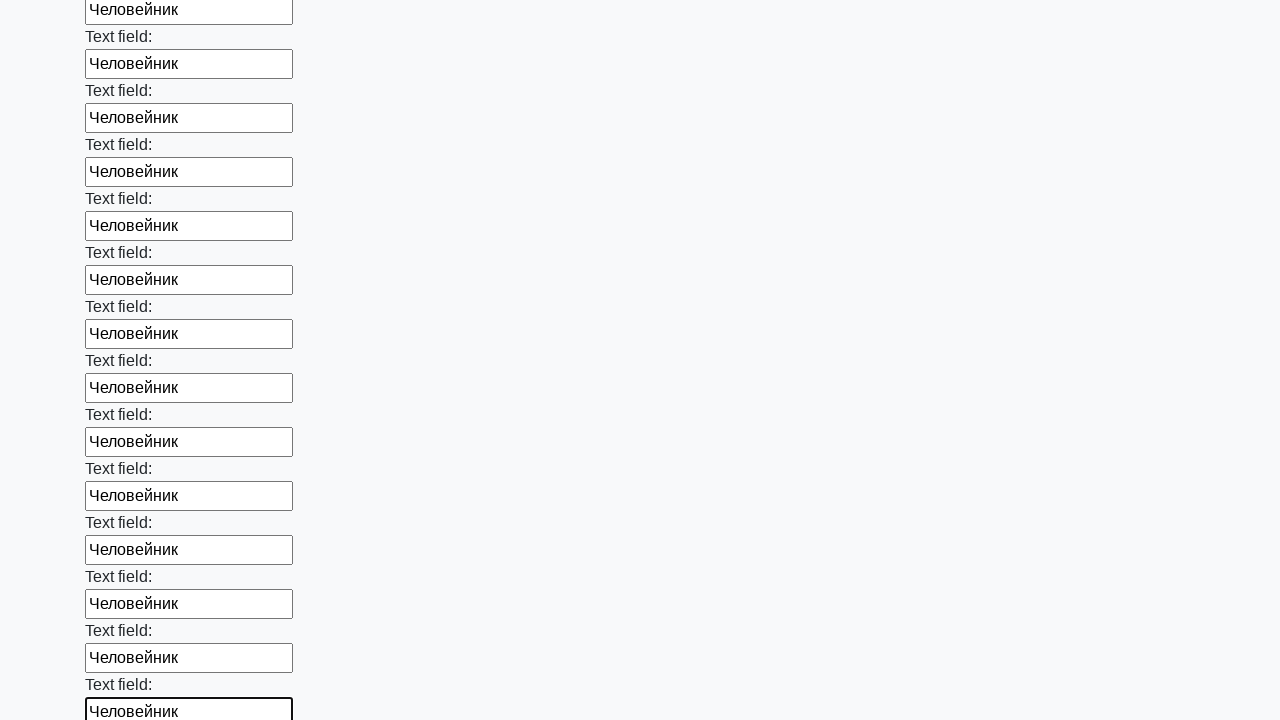

Filled an input field with 'Человейник' on input >> nth=46
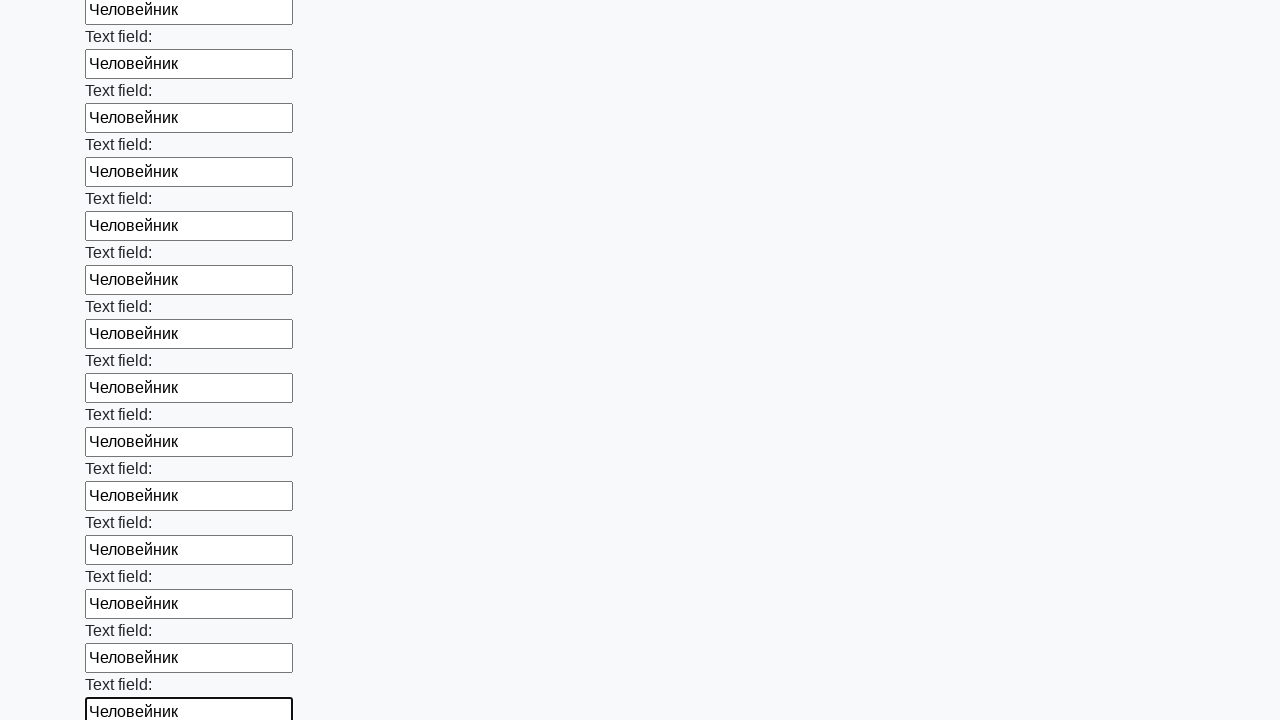

Filled an input field with 'Человейник' on input >> nth=47
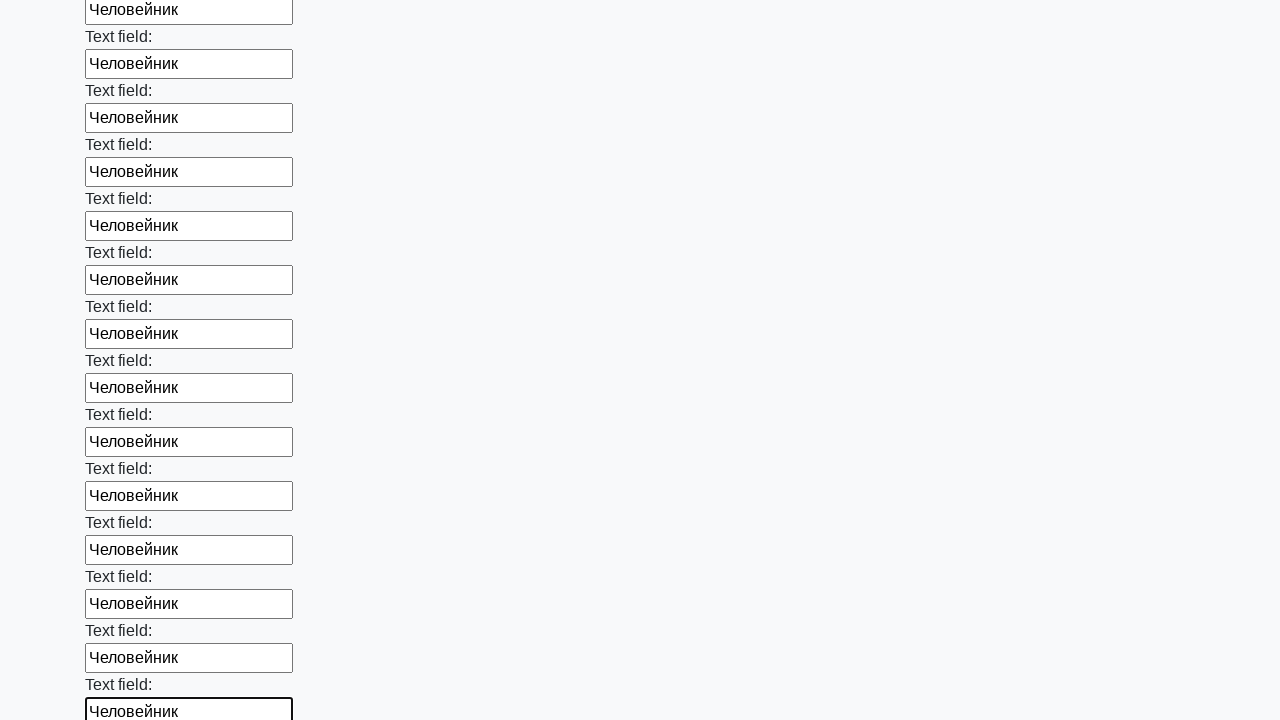

Filled an input field with 'Человейник' on input >> nth=48
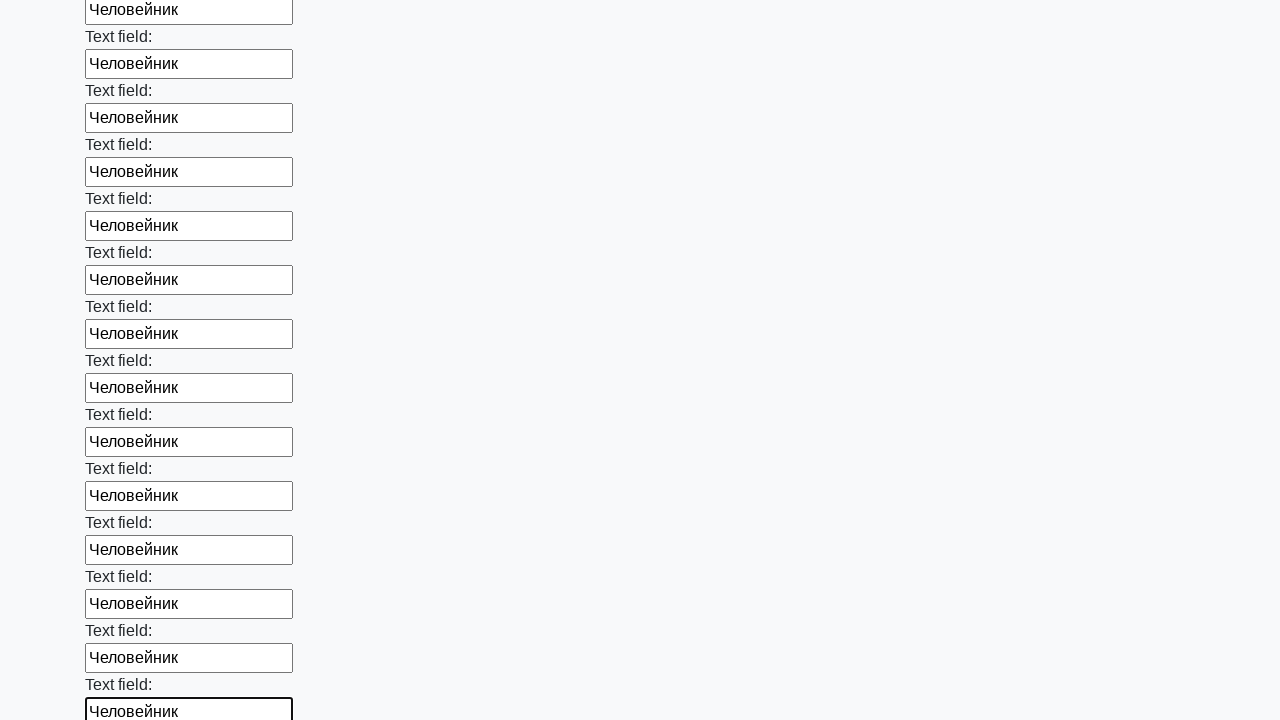

Filled an input field with 'Человейник' on input >> nth=49
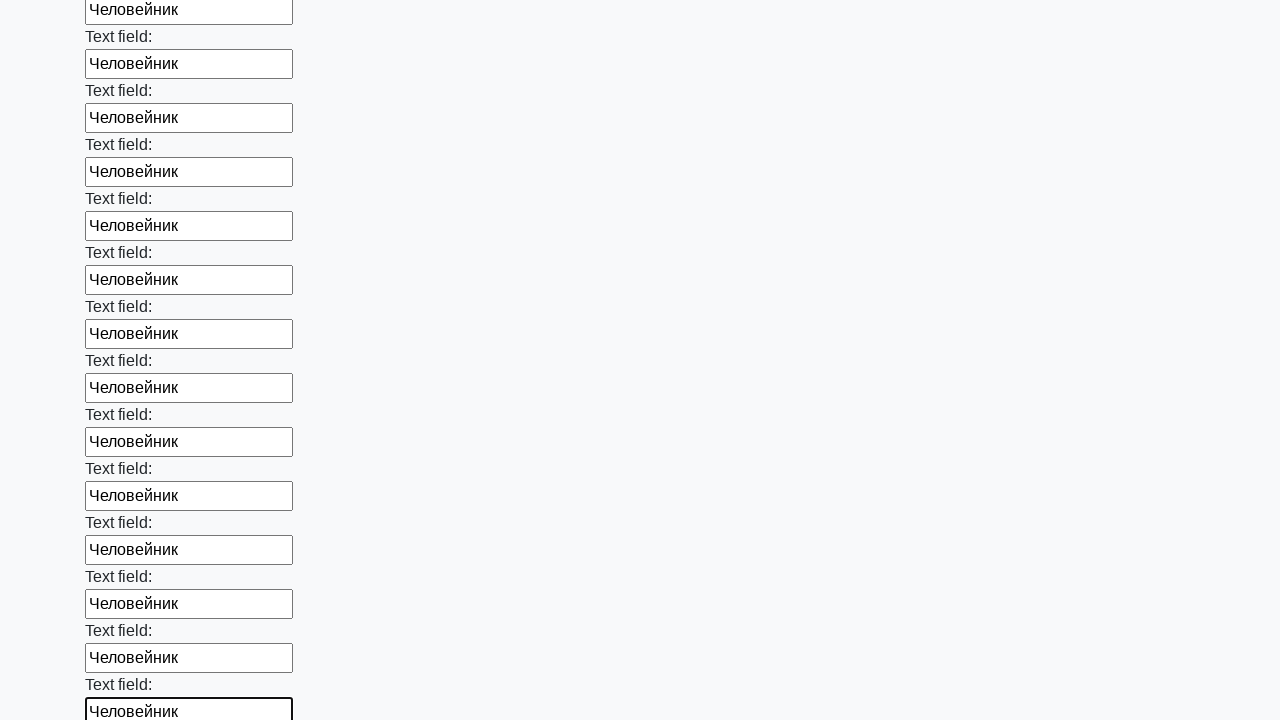

Filled an input field with 'Человейник' on input >> nth=50
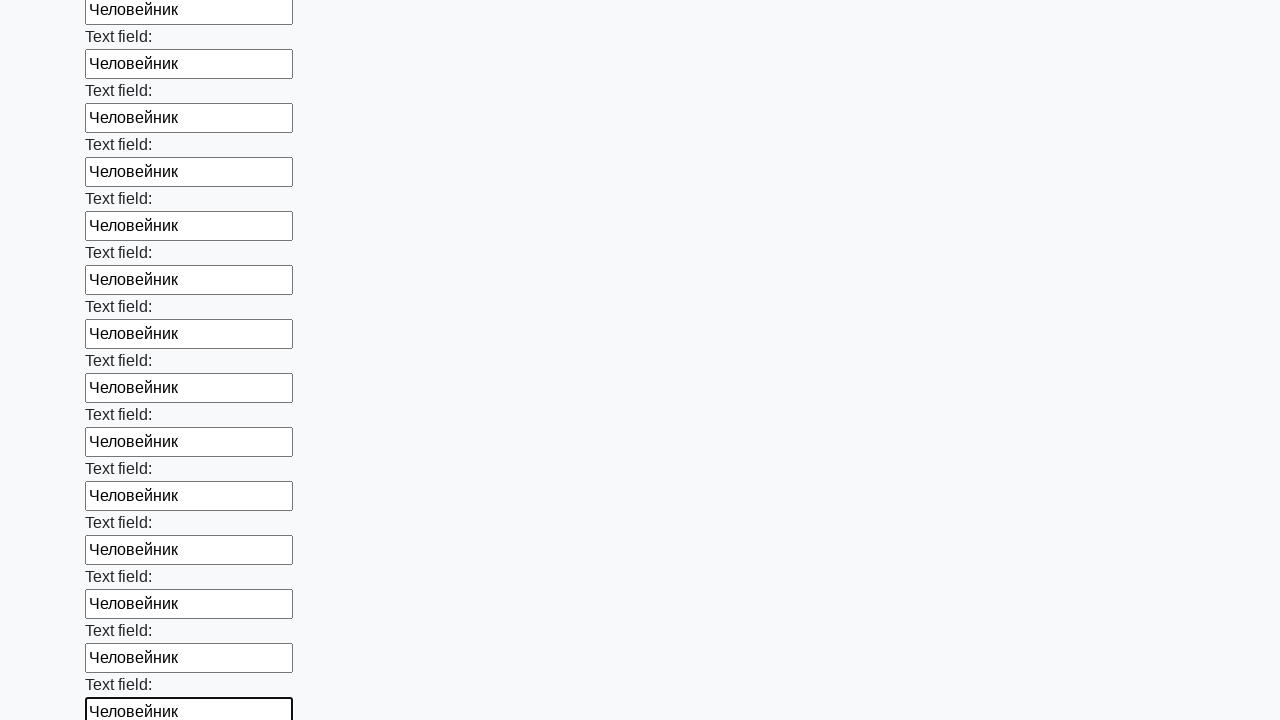

Filled an input field with 'Человейник' on input >> nth=51
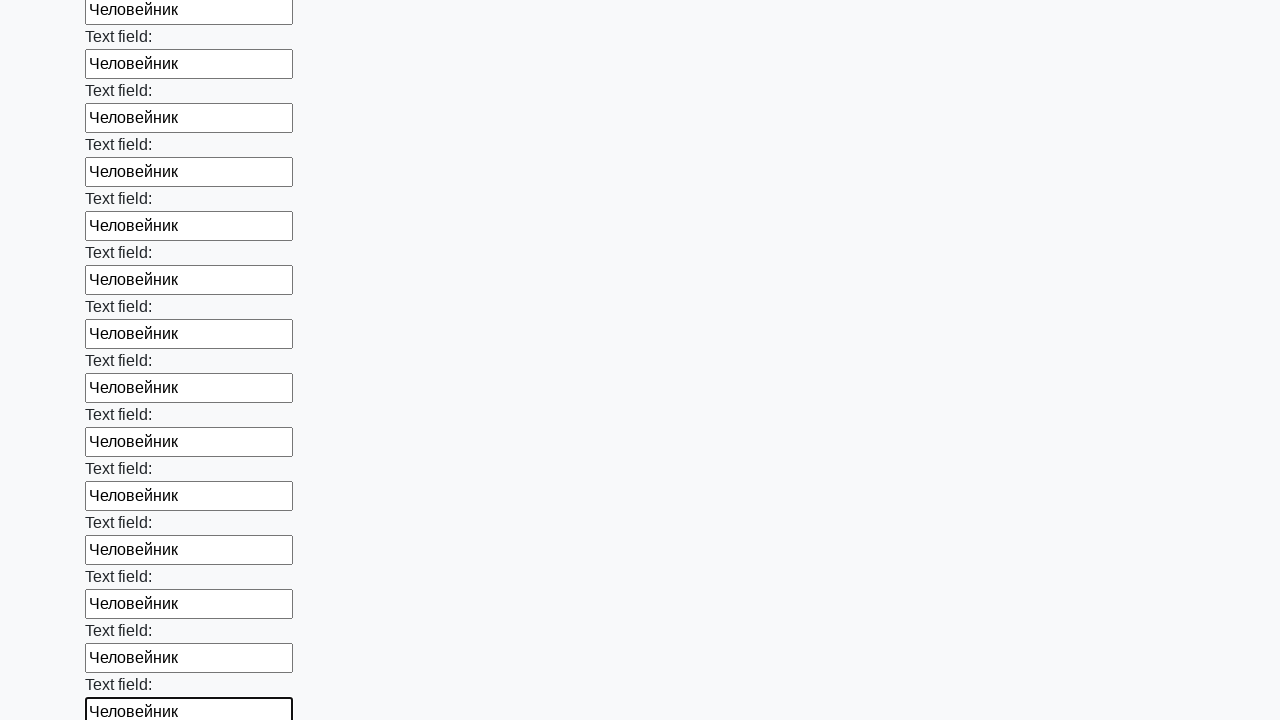

Filled an input field with 'Человейник' on input >> nth=52
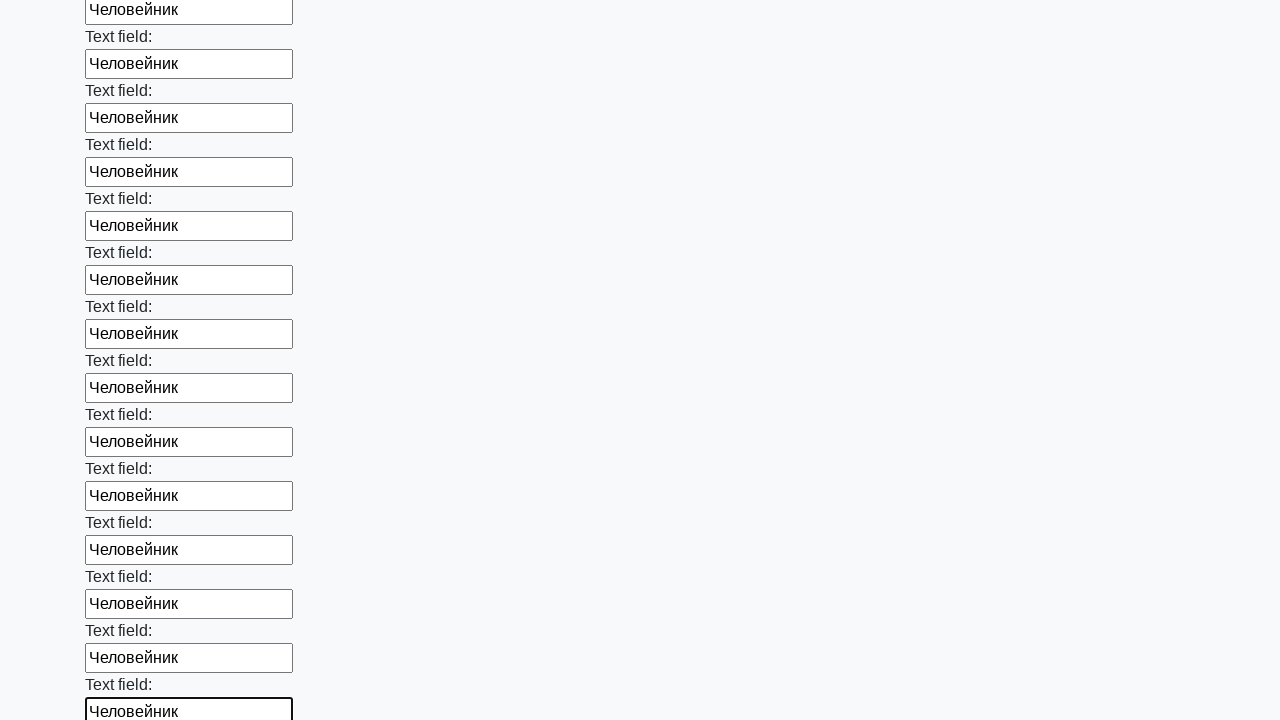

Filled an input field with 'Человейник' on input >> nth=53
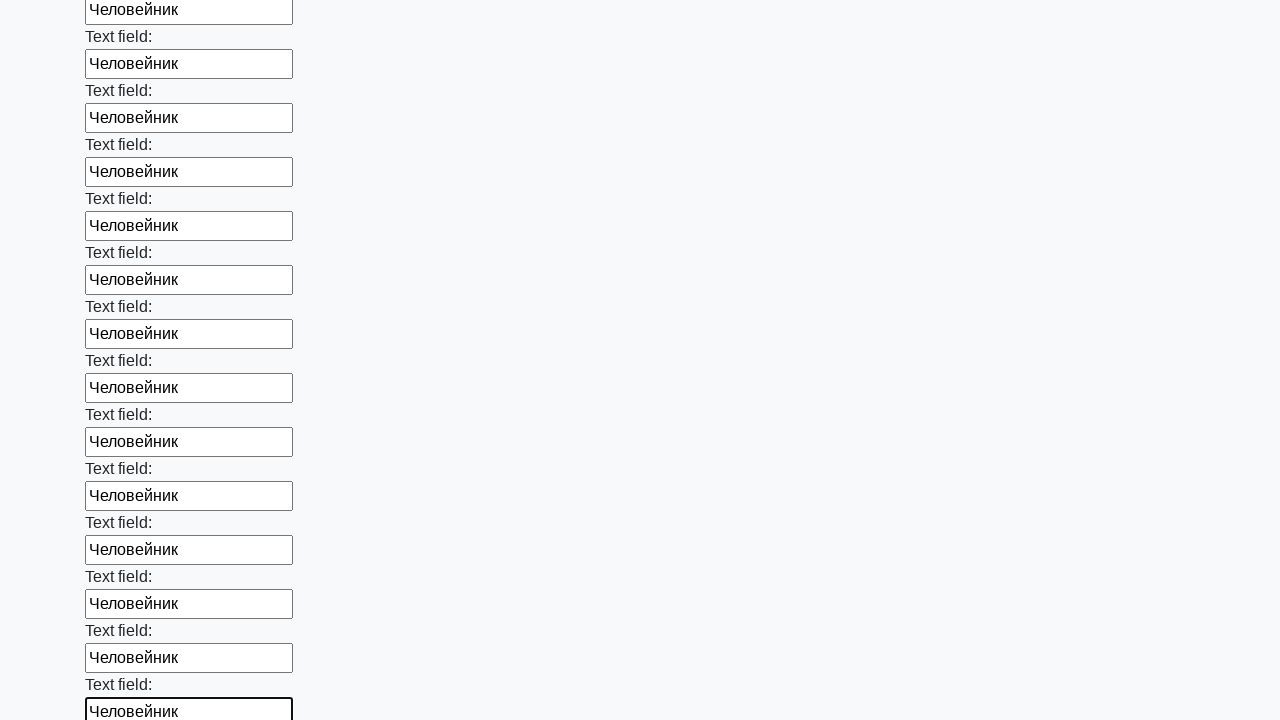

Filled an input field with 'Человейник' on input >> nth=54
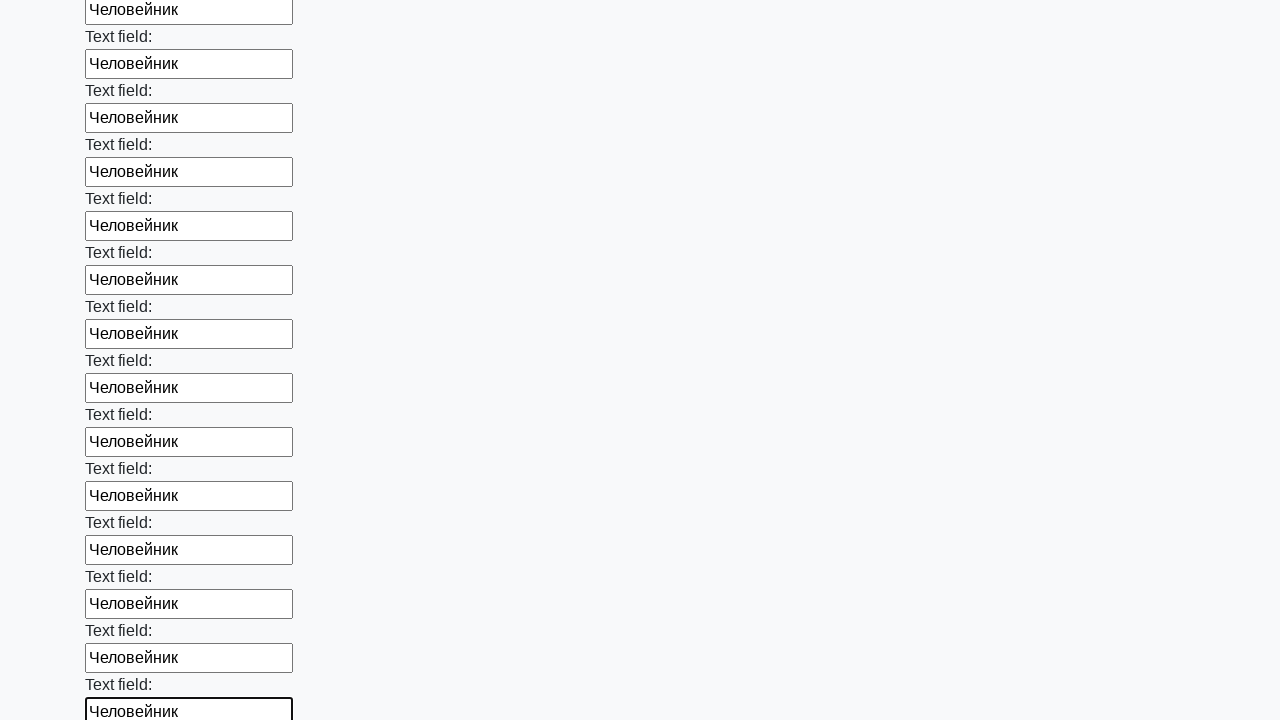

Filled an input field with 'Человейник' on input >> nth=55
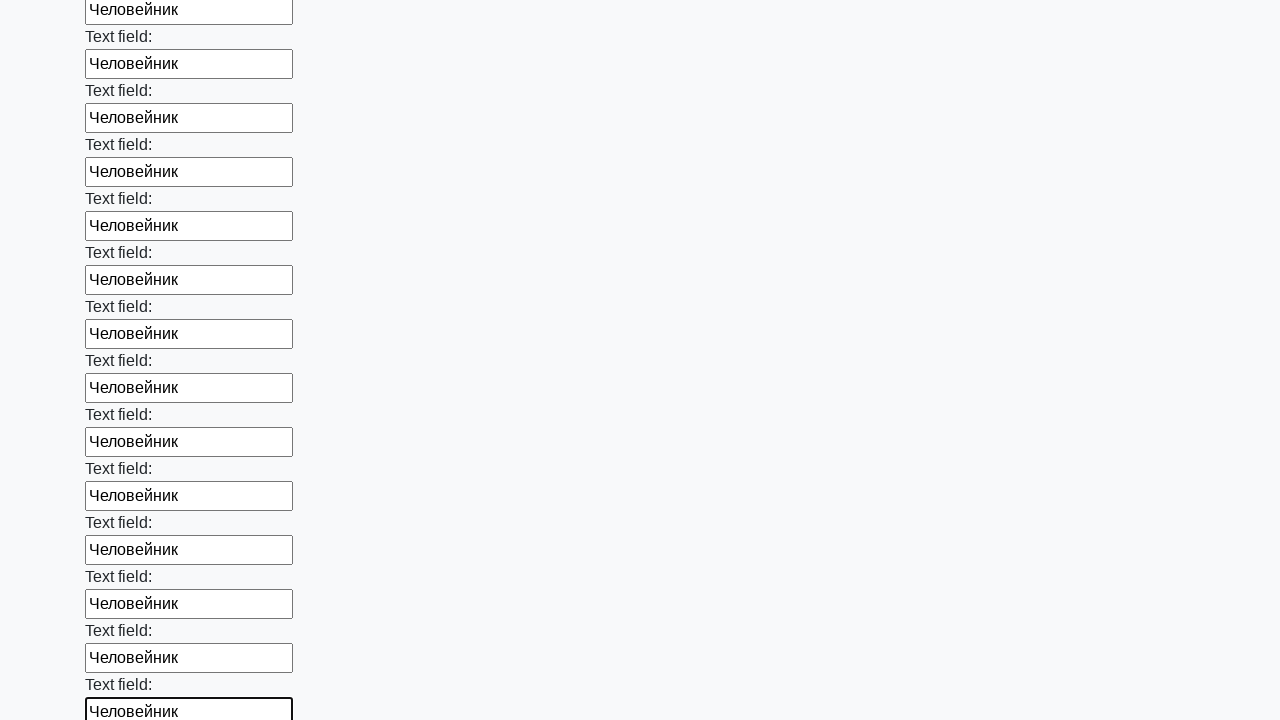

Filled an input field with 'Человейник' on input >> nth=56
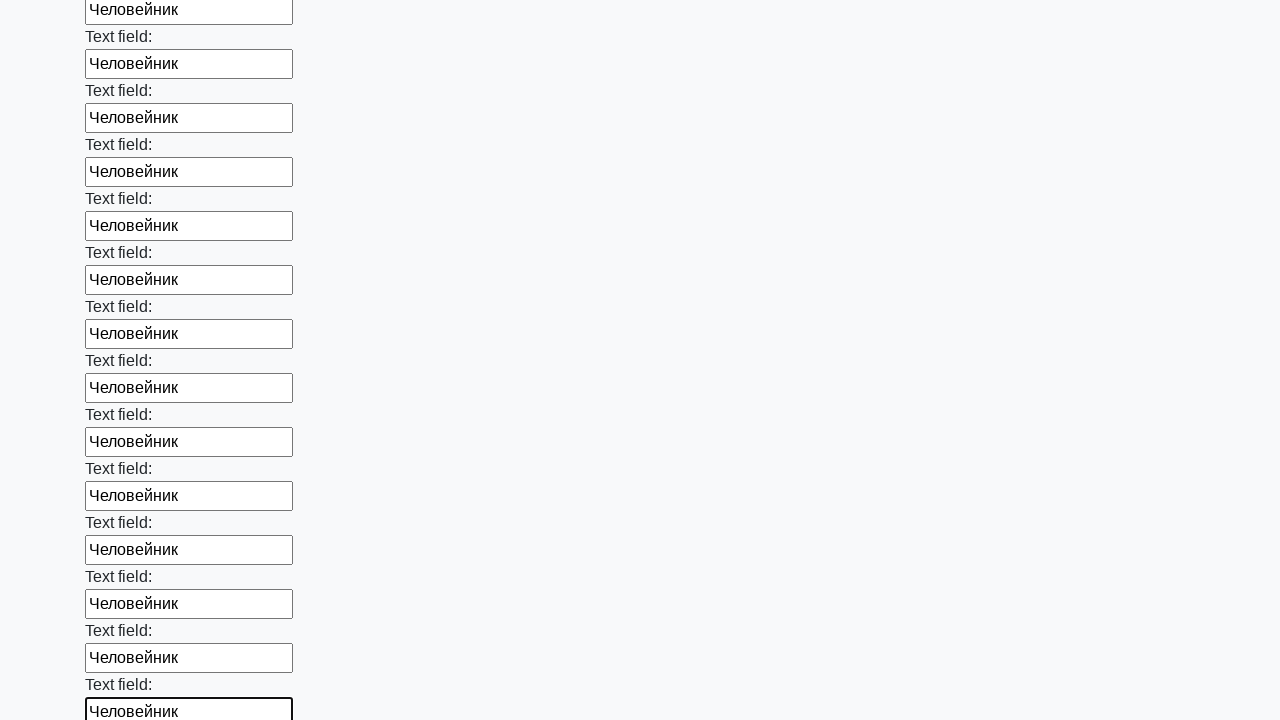

Filled an input field with 'Человейник' on input >> nth=57
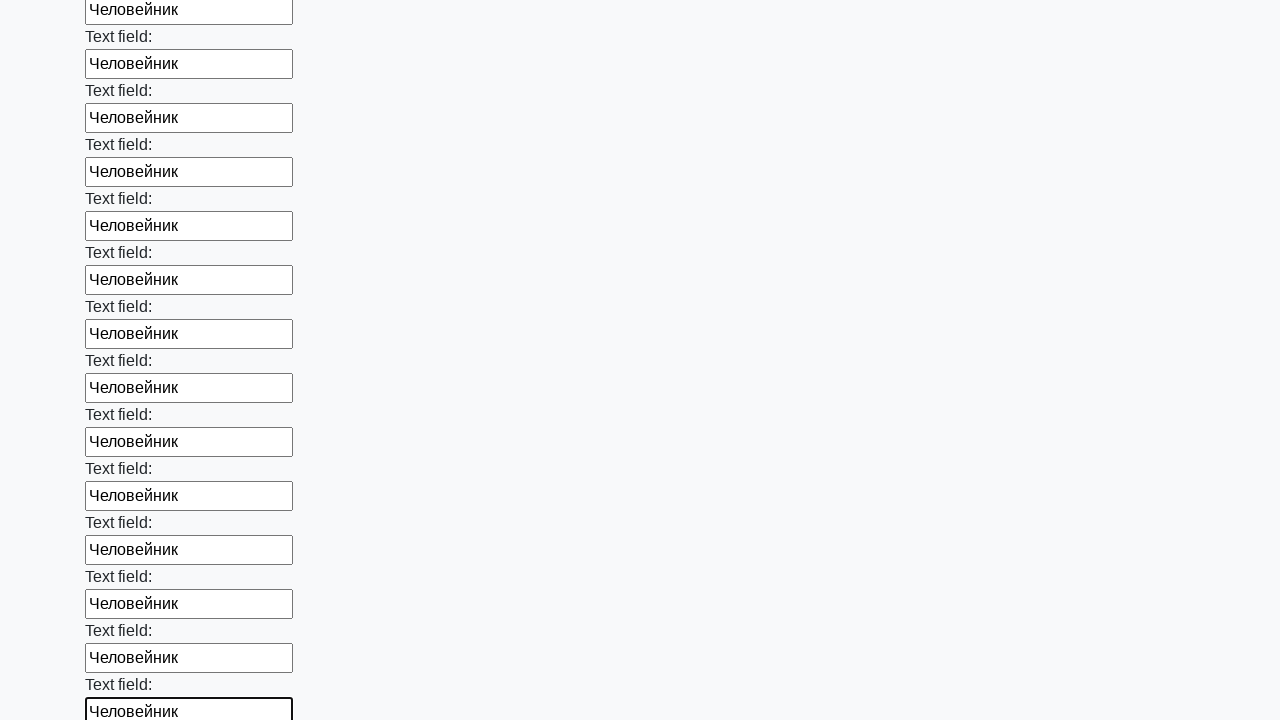

Filled an input field with 'Человейник' on input >> nth=58
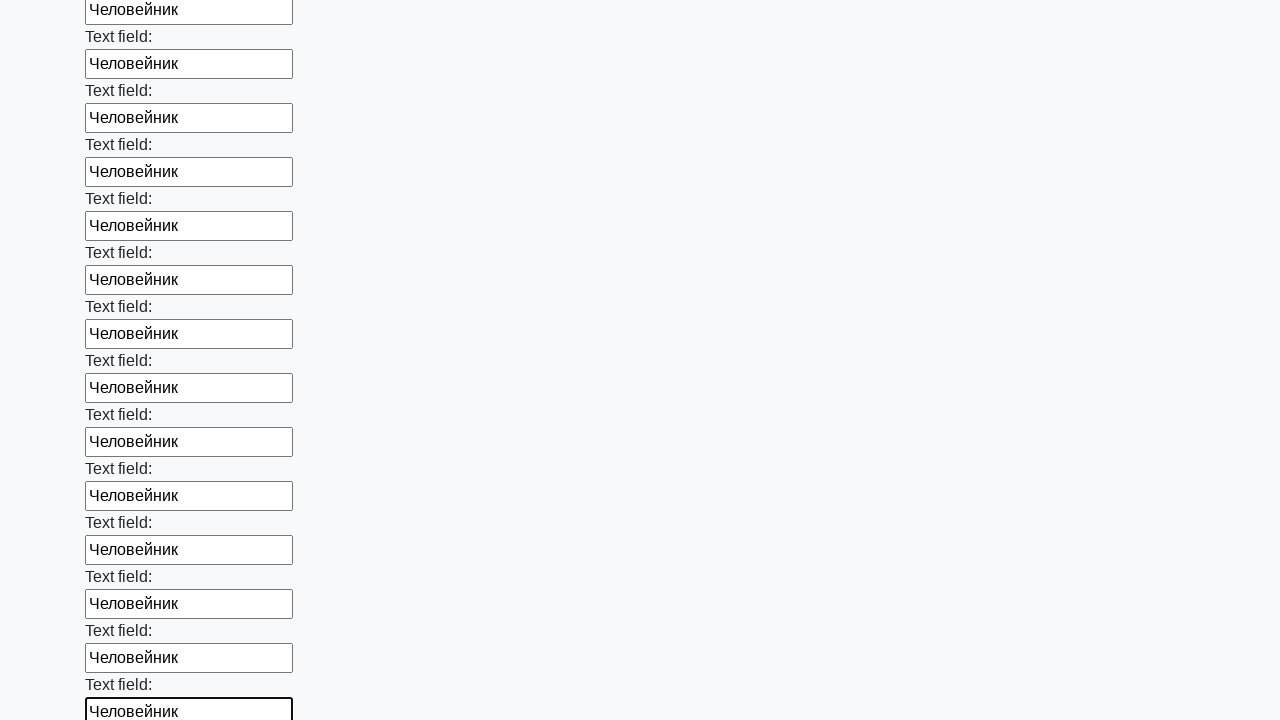

Filled an input field with 'Человейник' on input >> nth=59
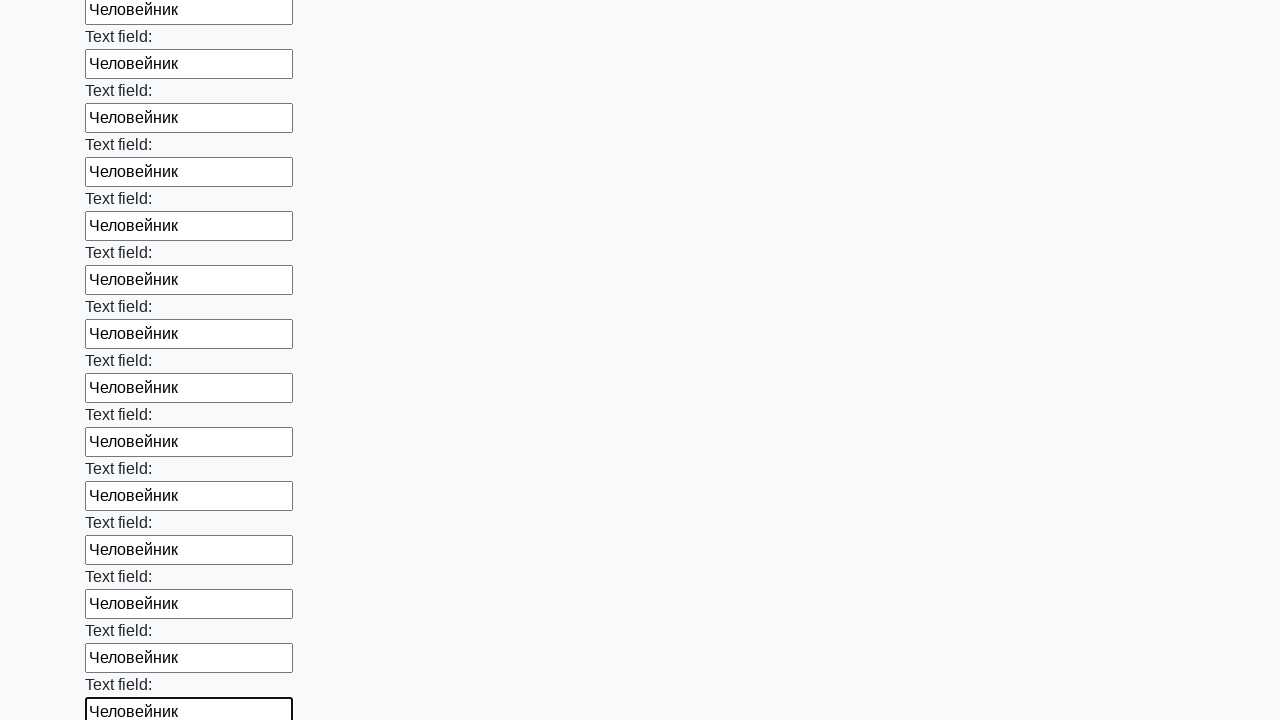

Filled an input field with 'Человейник' on input >> nth=60
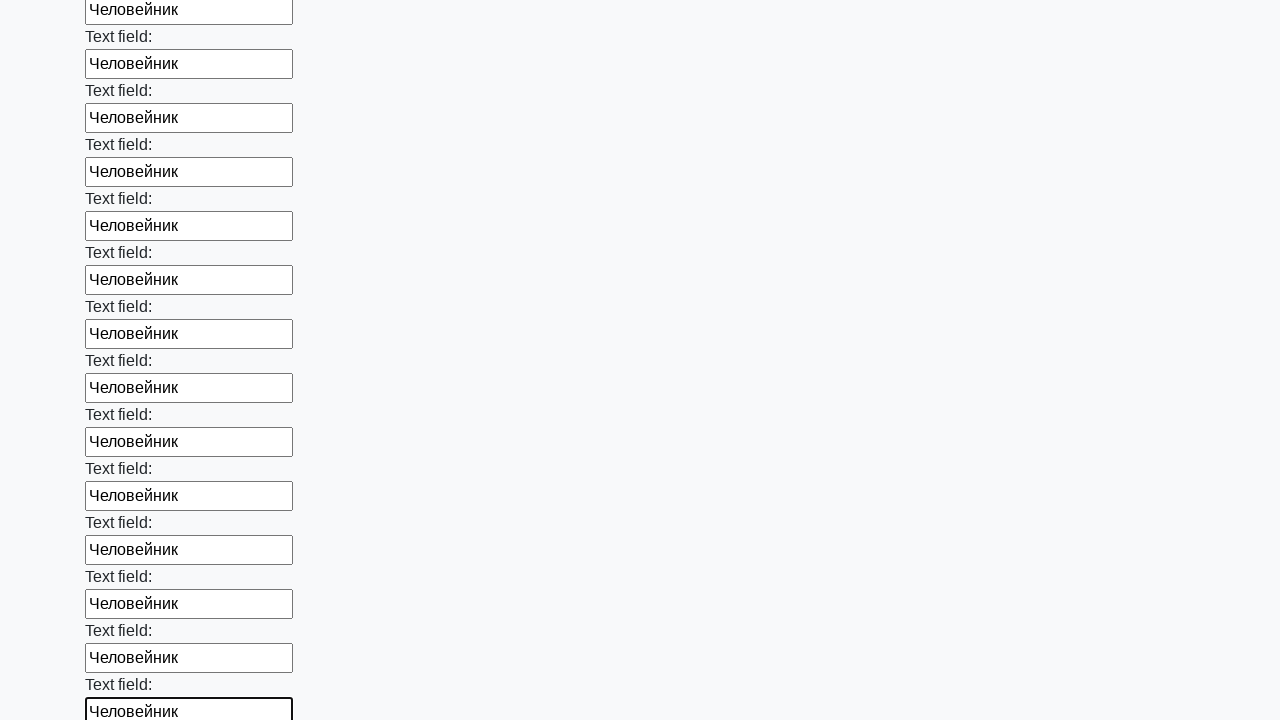

Filled an input field with 'Человейник' on input >> nth=61
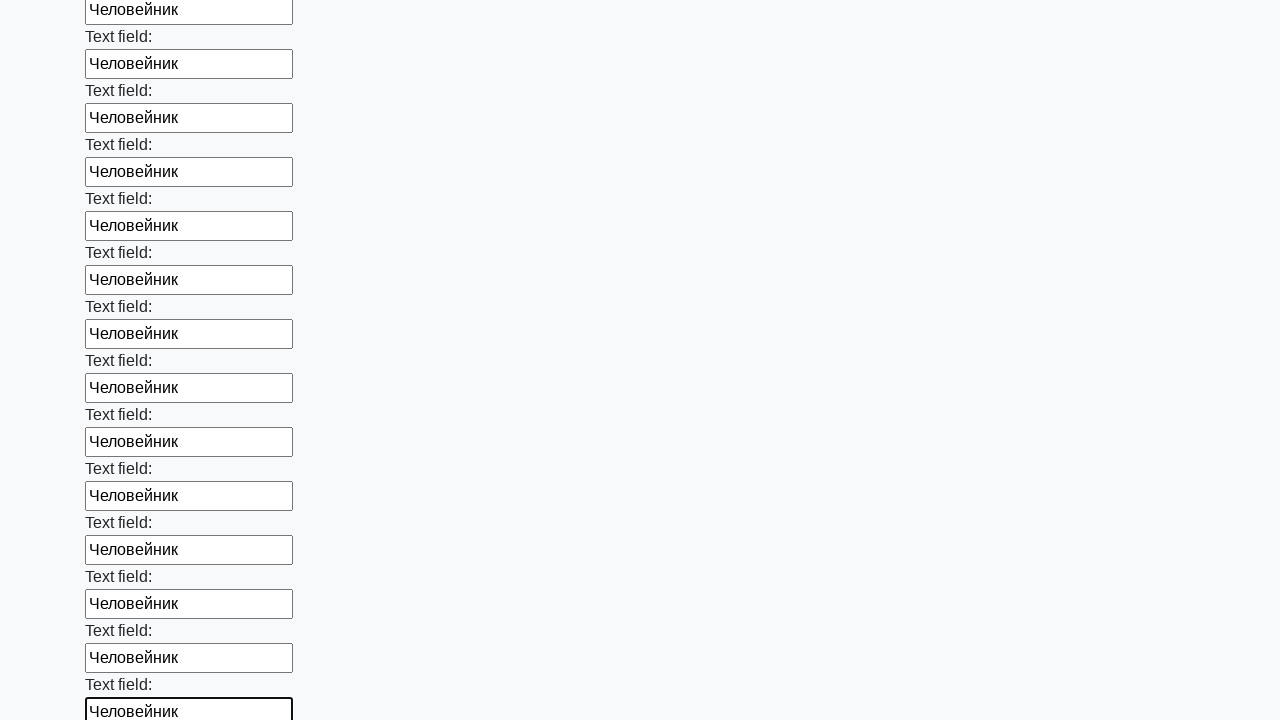

Filled an input field with 'Человейник' on input >> nth=62
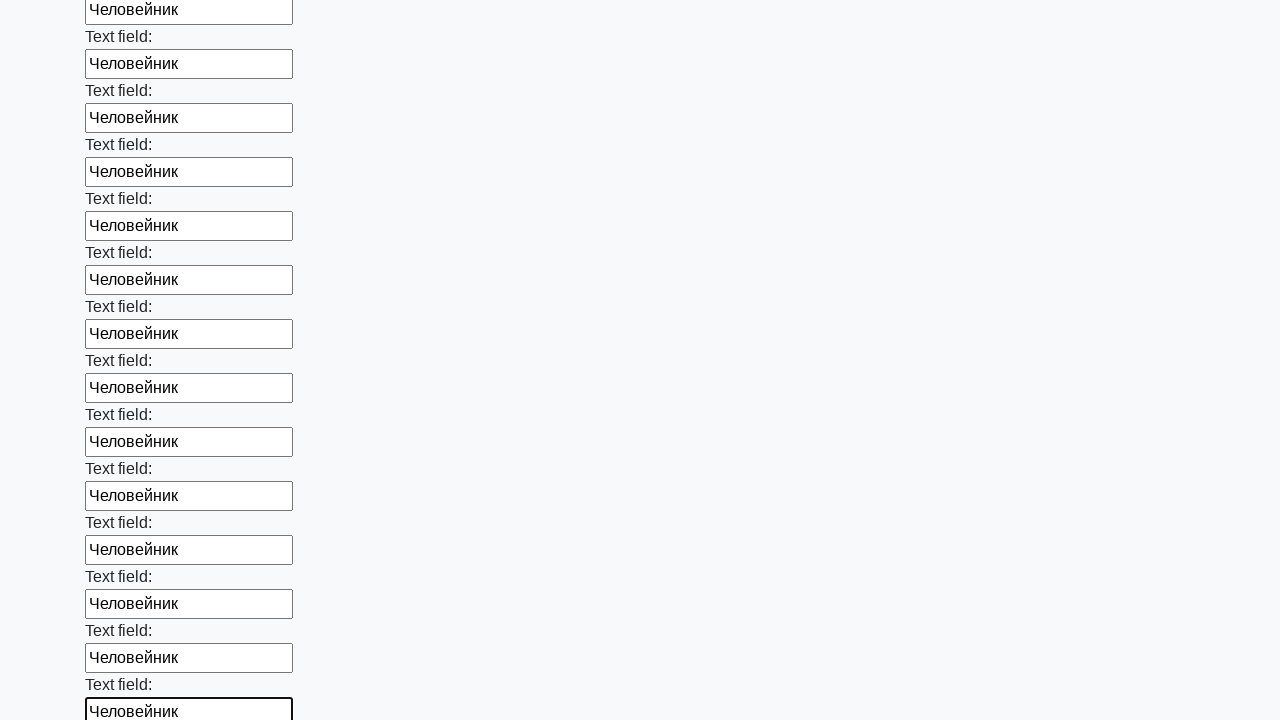

Filled an input field with 'Человейник' on input >> nth=63
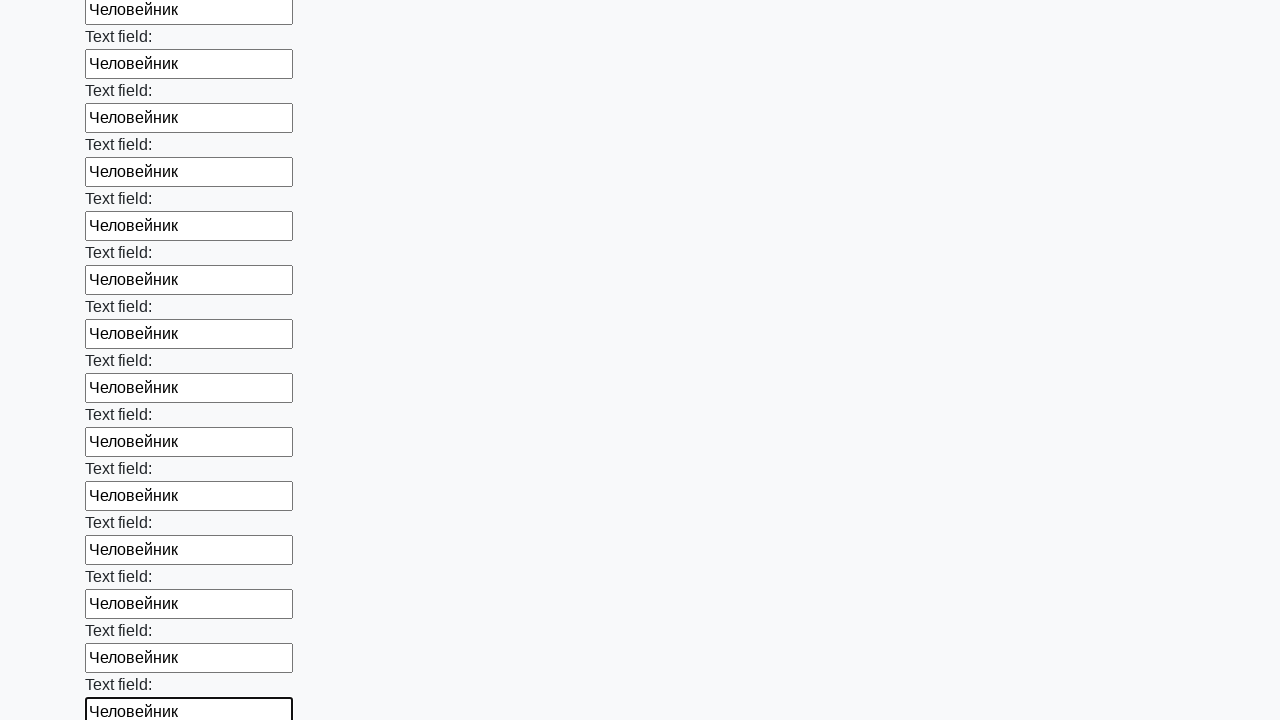

Filled an input field with 'Человейник' on input >> nth=64
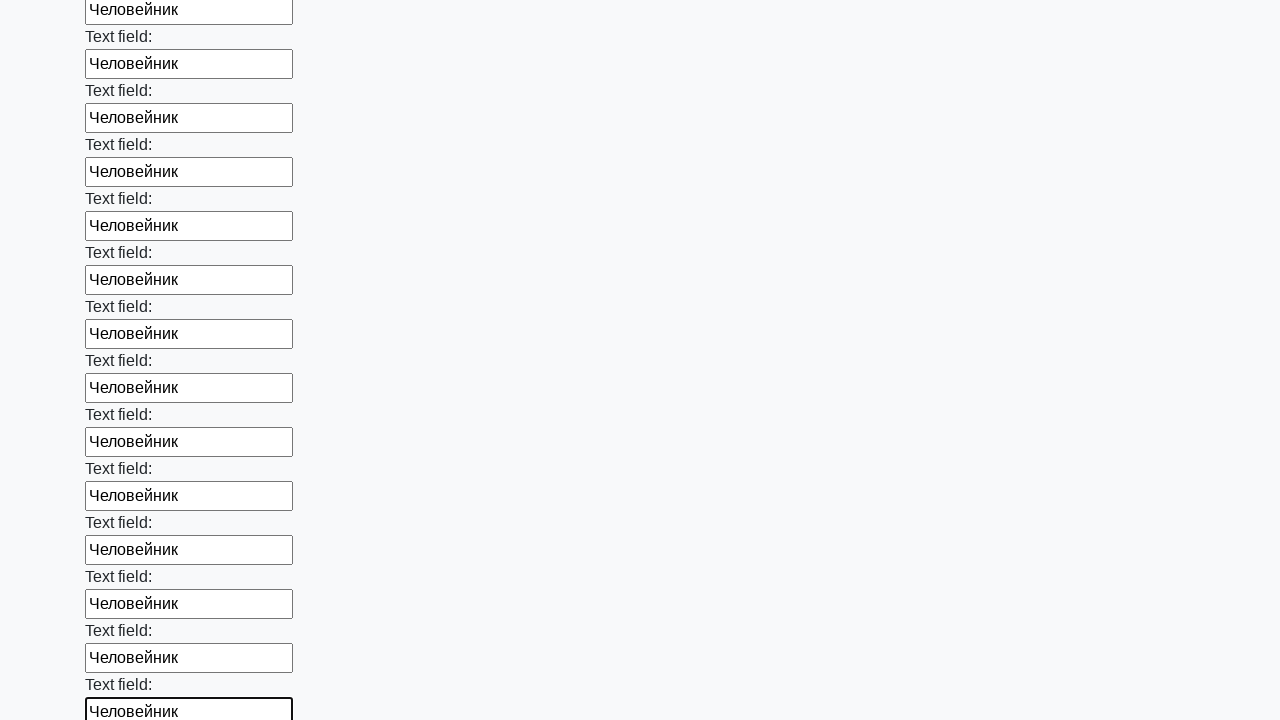

Filled an input field with 'Человейник' on input >> nth=65
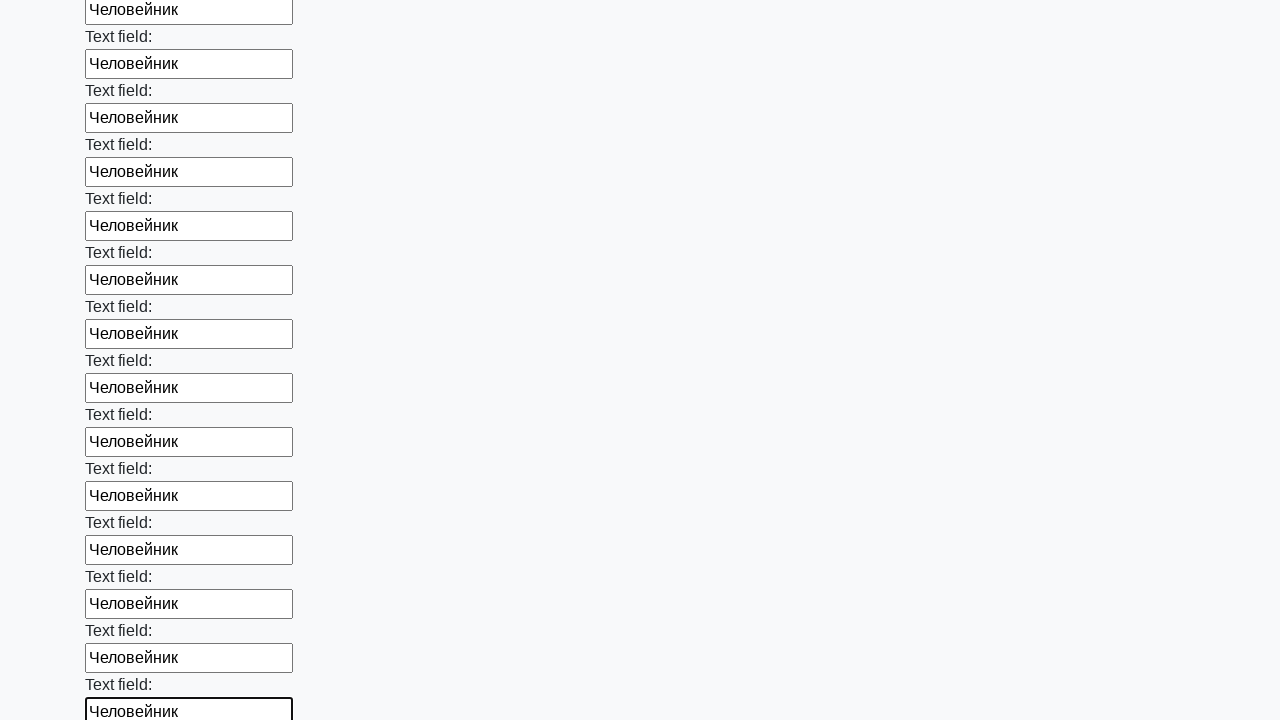

Filled an input field with 'Человейник' on input >> nth=66
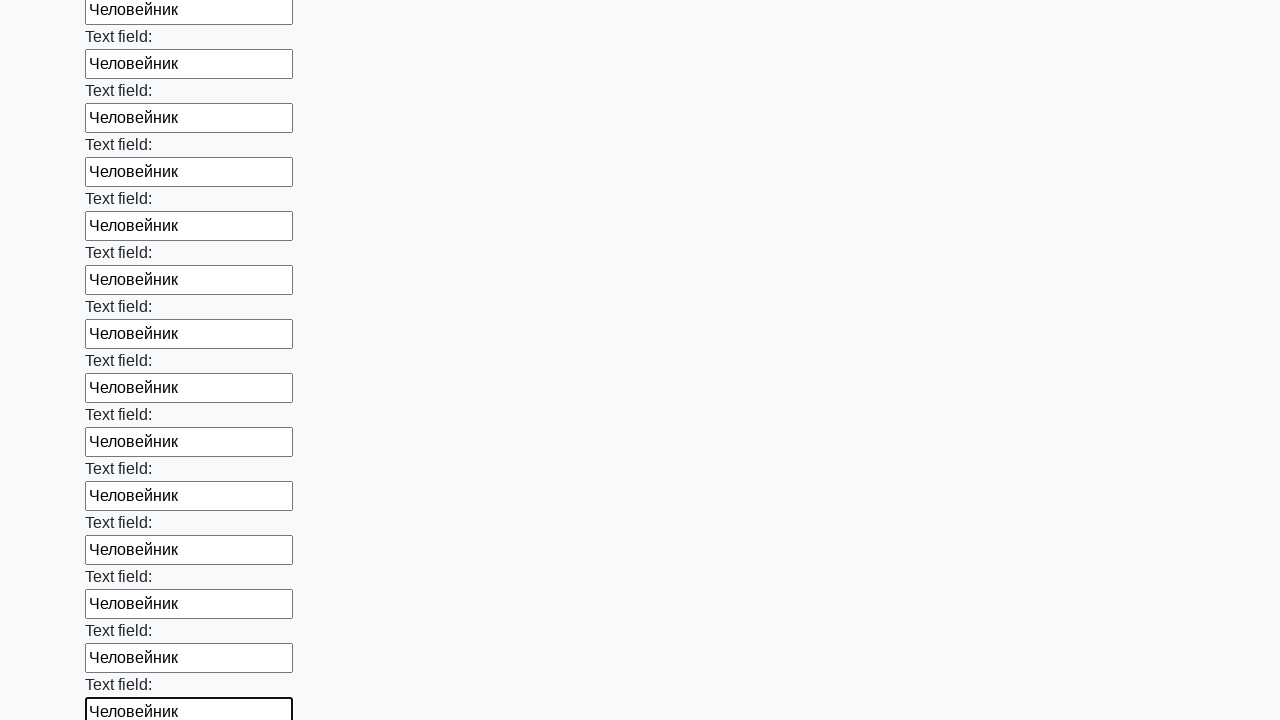

Filled an input field with 'Человейник' on input >> nth=67
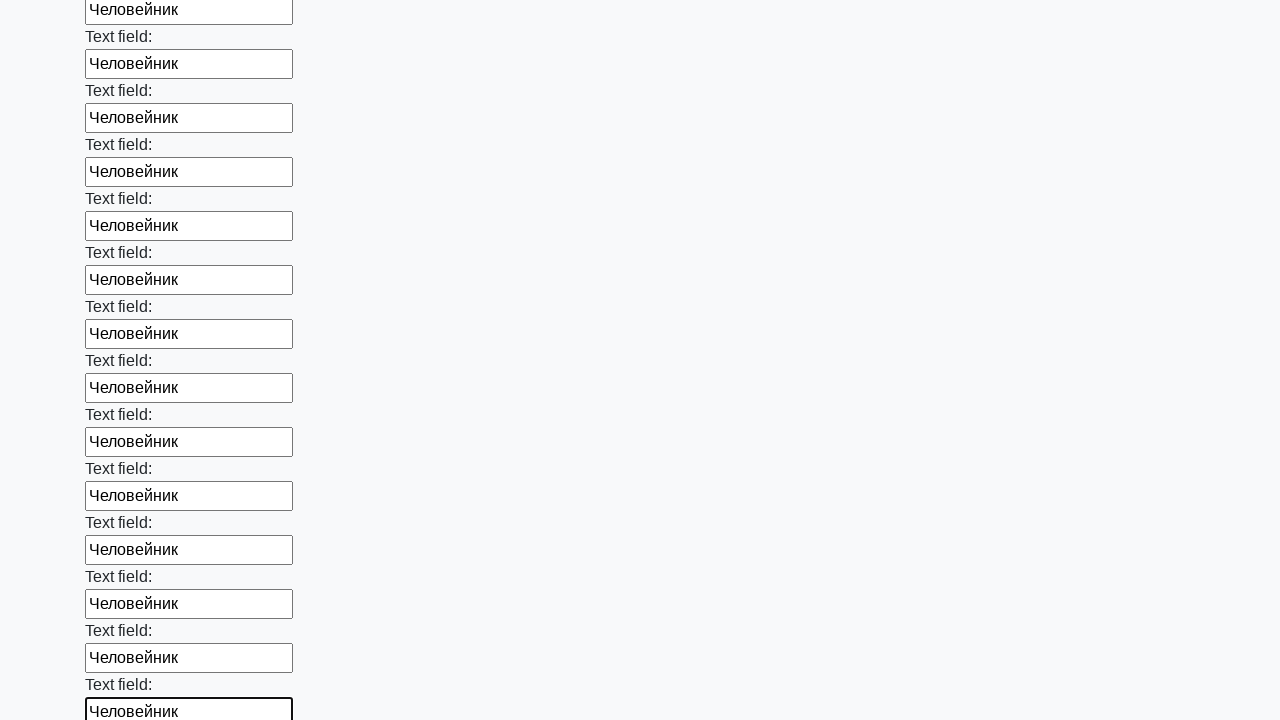

Filled an input field with 'Человейник' on input >> nth=68
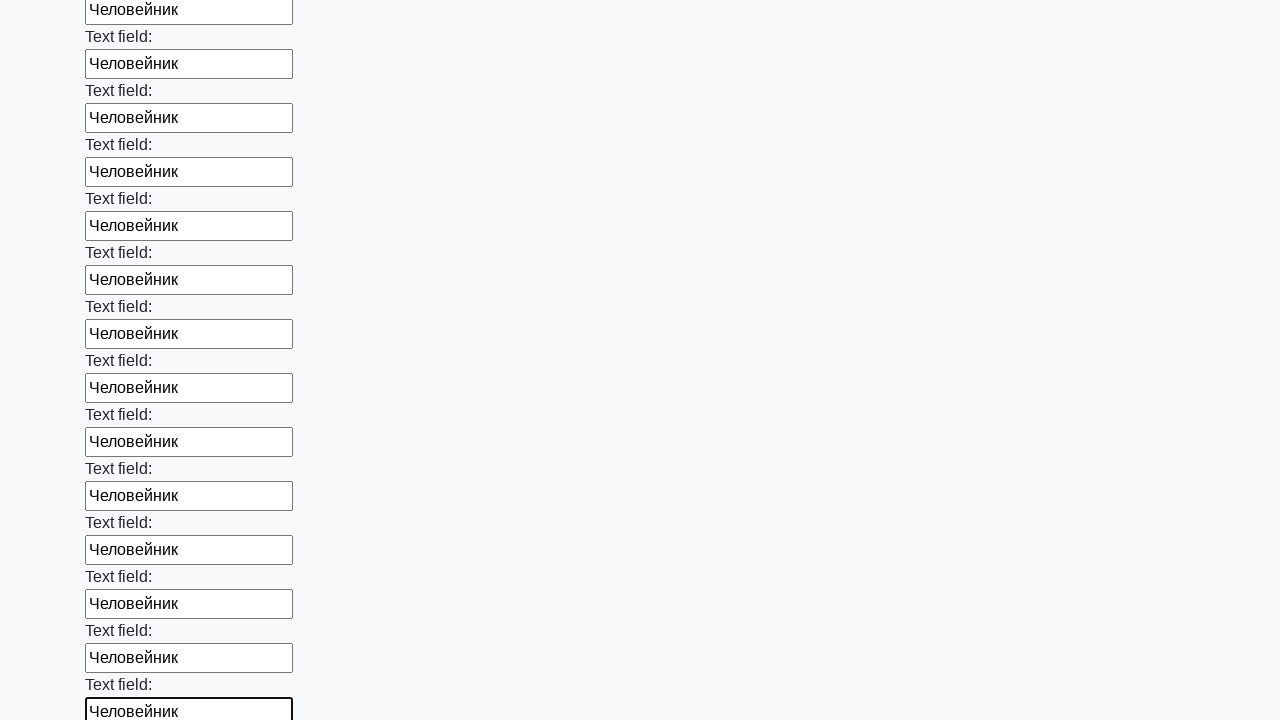

Filled an input field with 'Человейник' on input >> nth=69
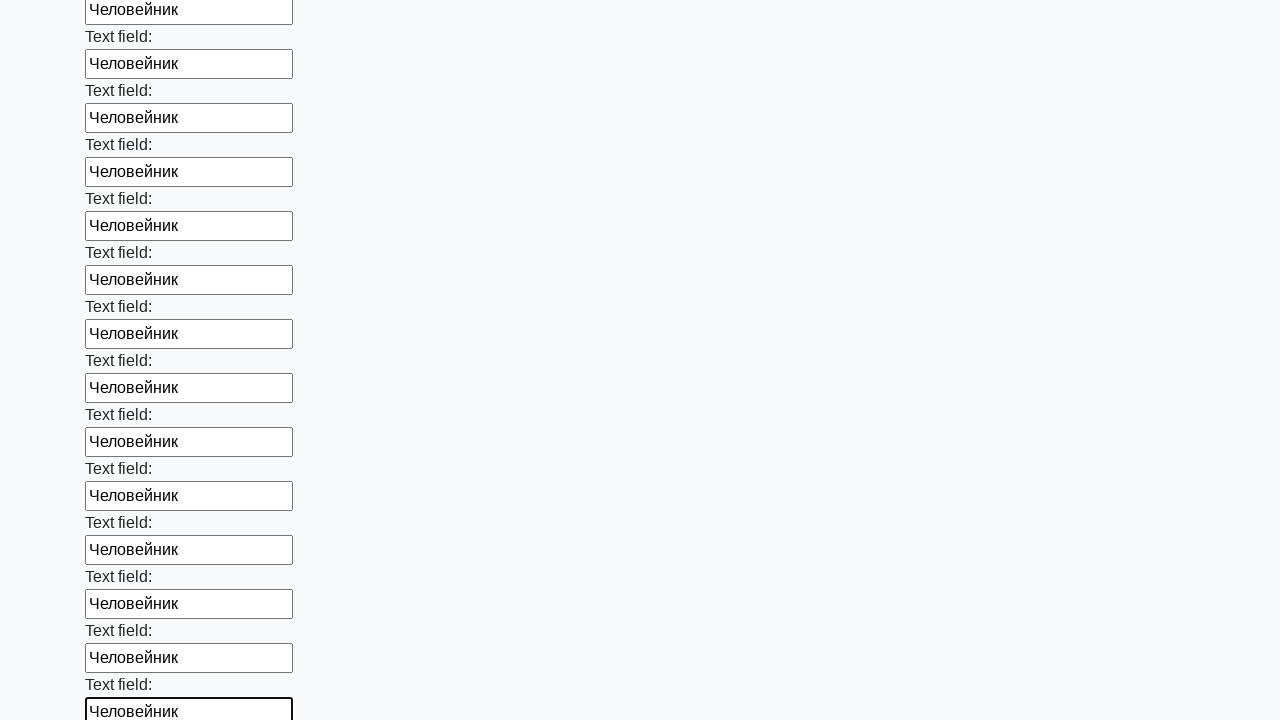

Filled an input field with 'Человейник' on input >> nth=70
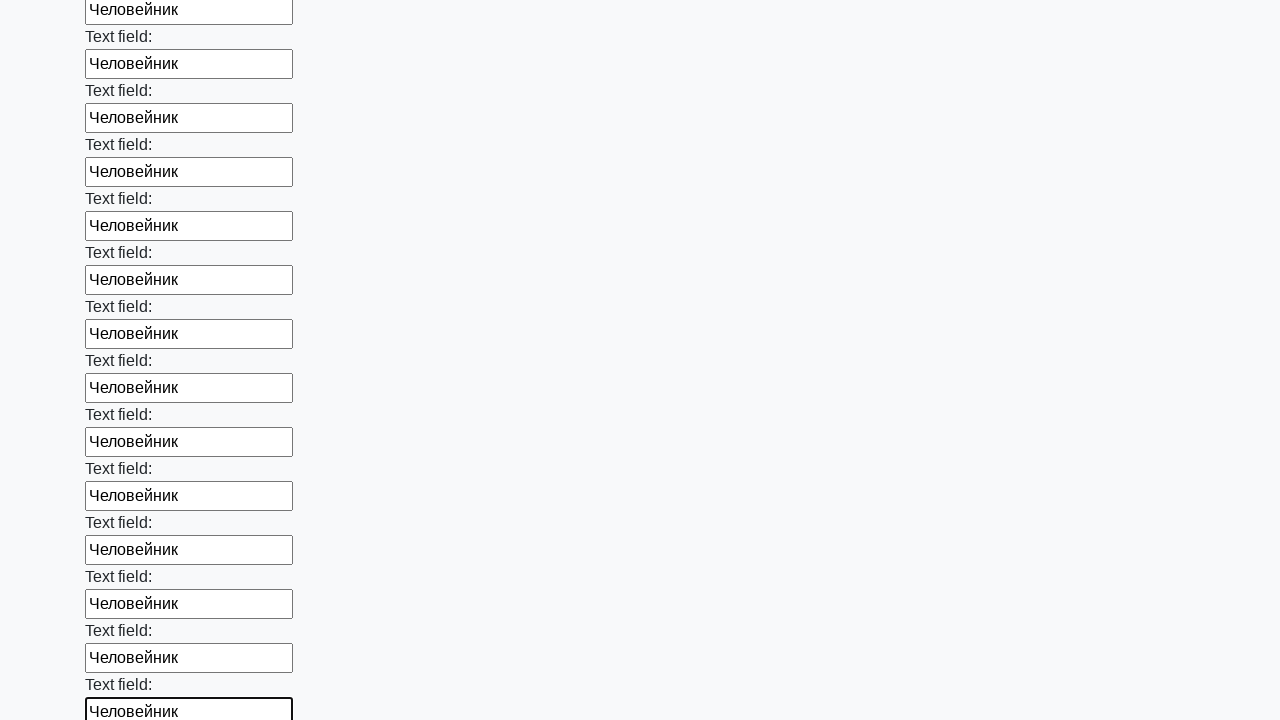

Filled an input field with 'Человейник' on input >> nth=71
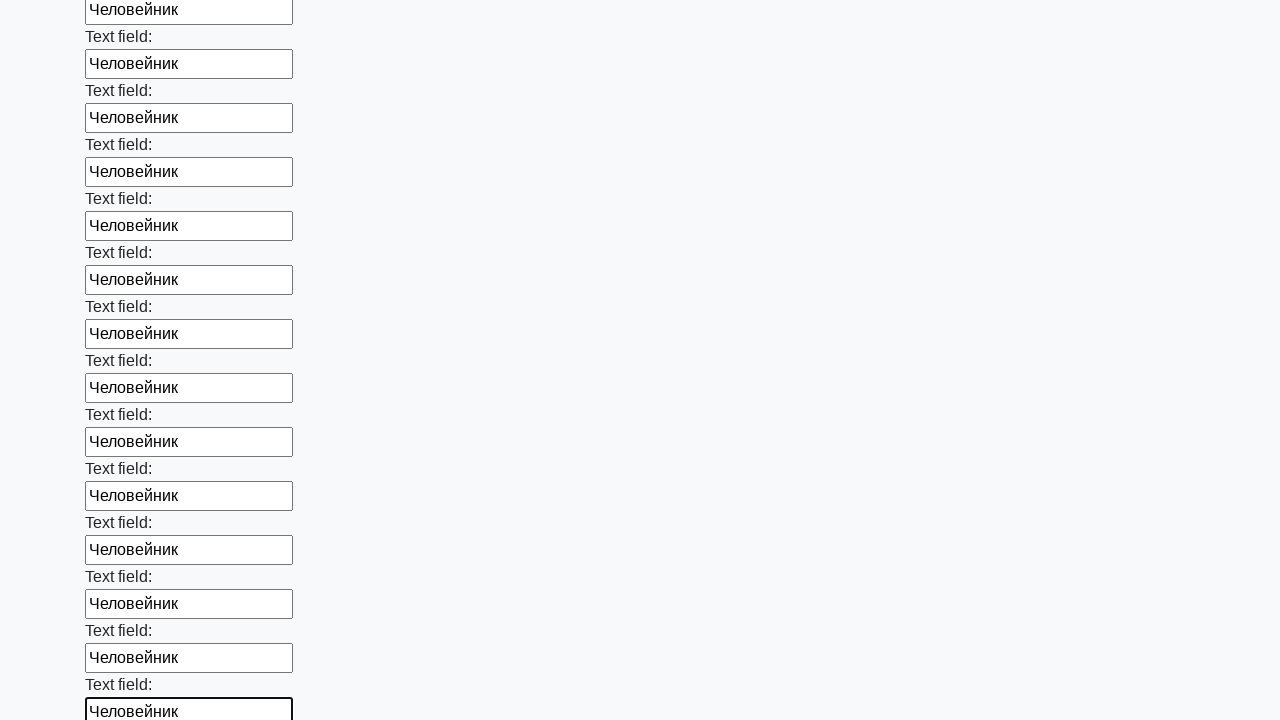

Filled an input field with 'Человейник' on input >> nth=72
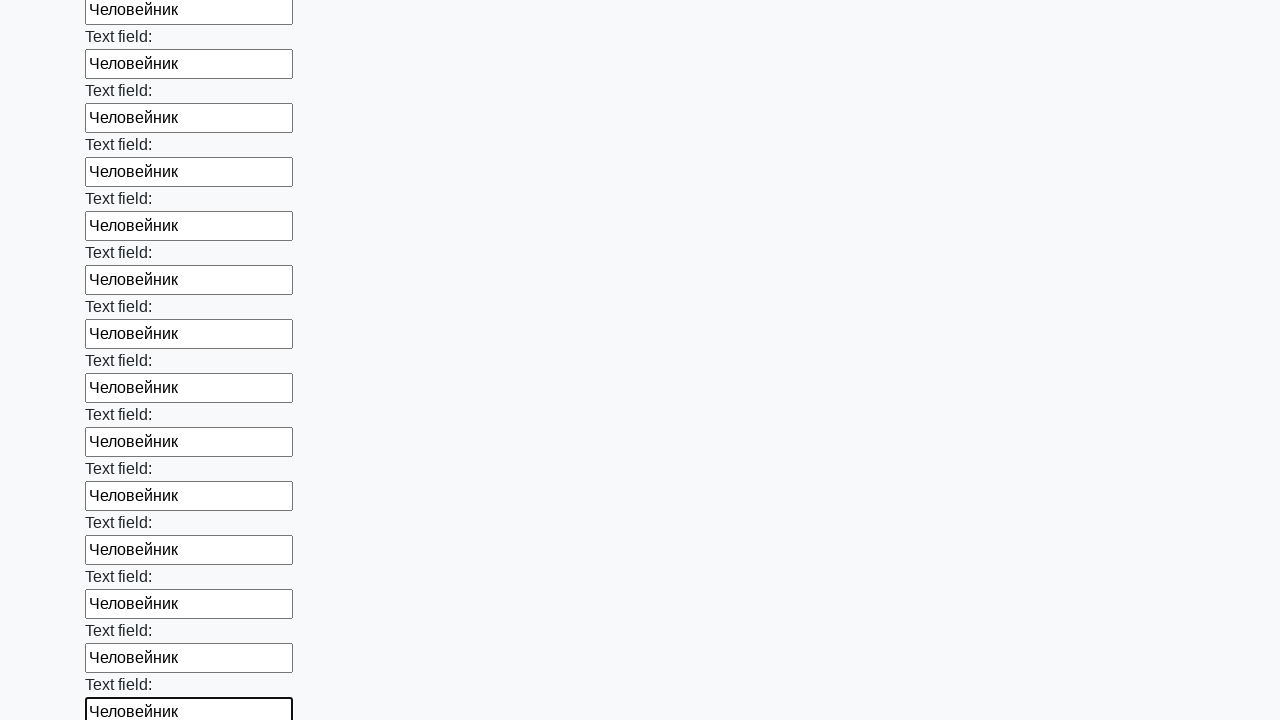

Filled an input field with 'Человейник' on input >> nth=73
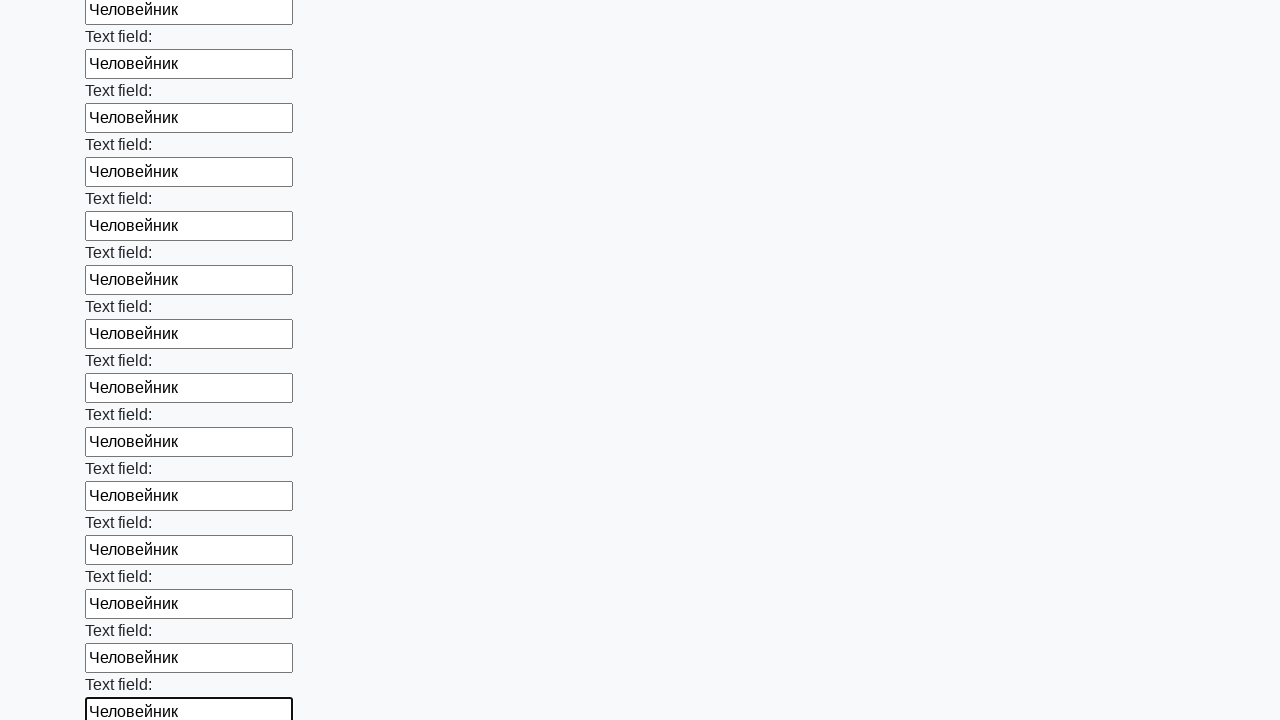

Filled an input field with 'Человейник' on input >> nth=74
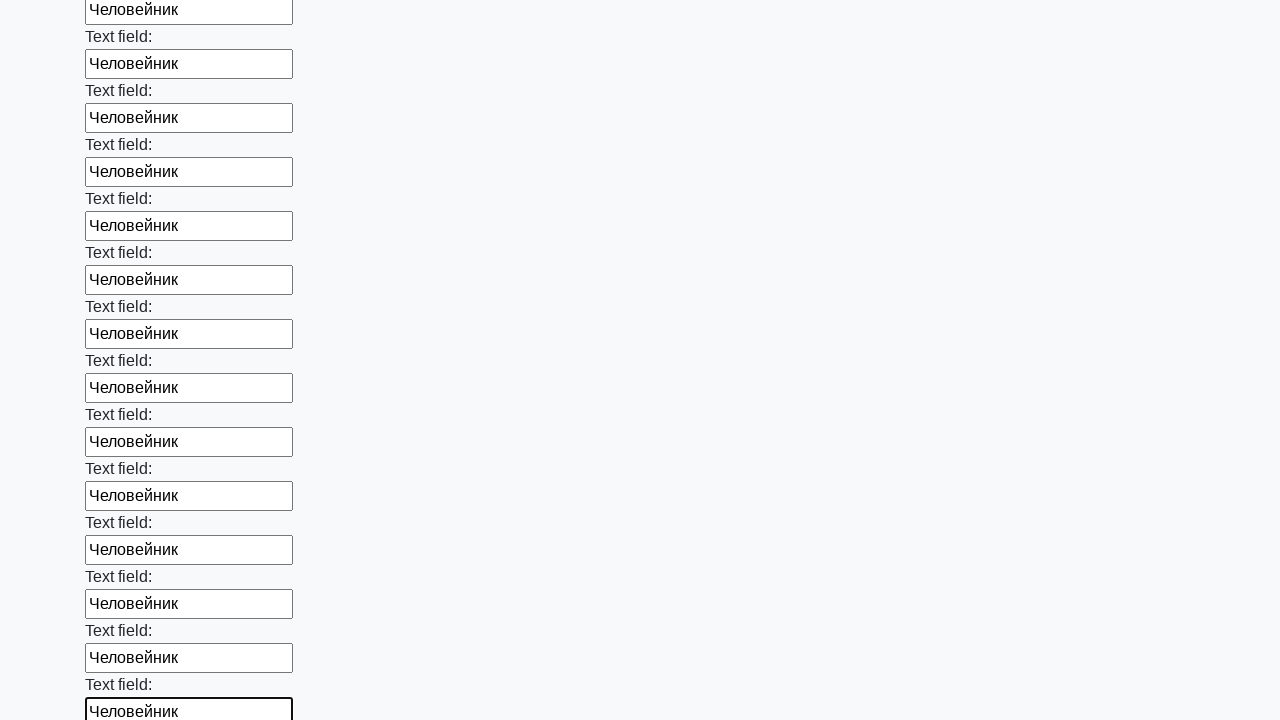

Filled an input field with 'Человейник' on input >> nth=75
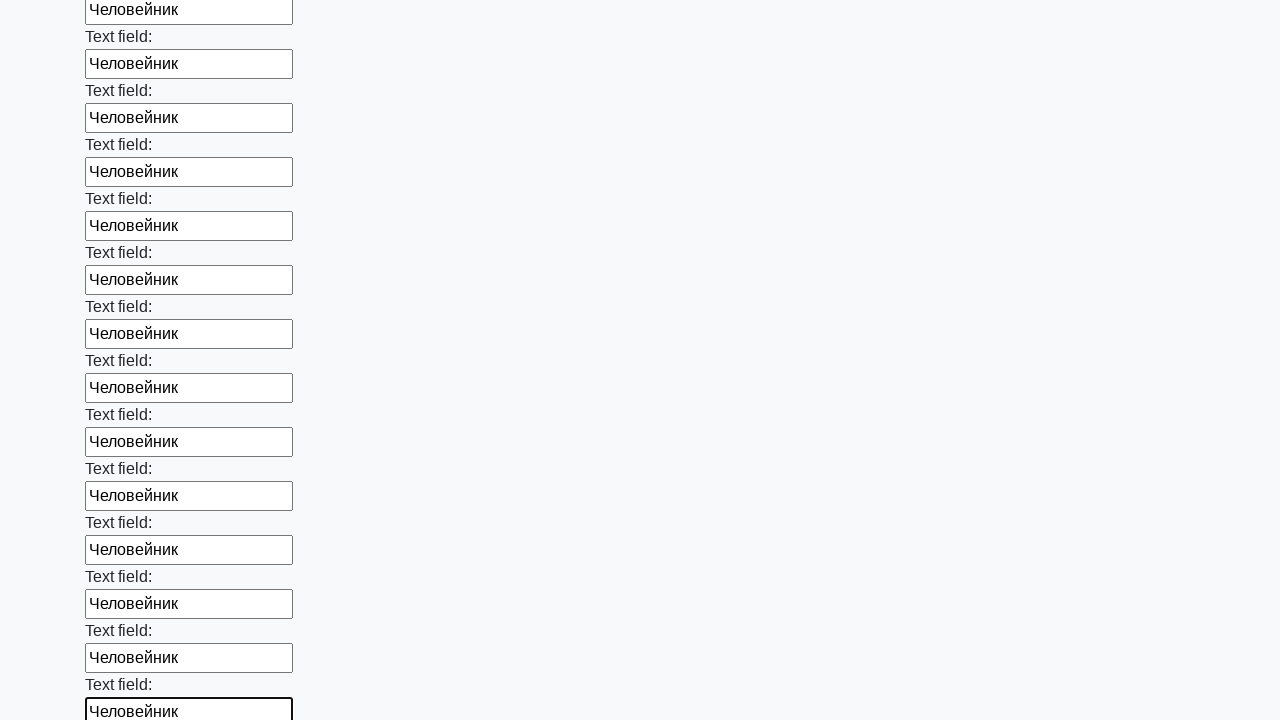

Filled an input field with 'Человейник' on input >> nth=76
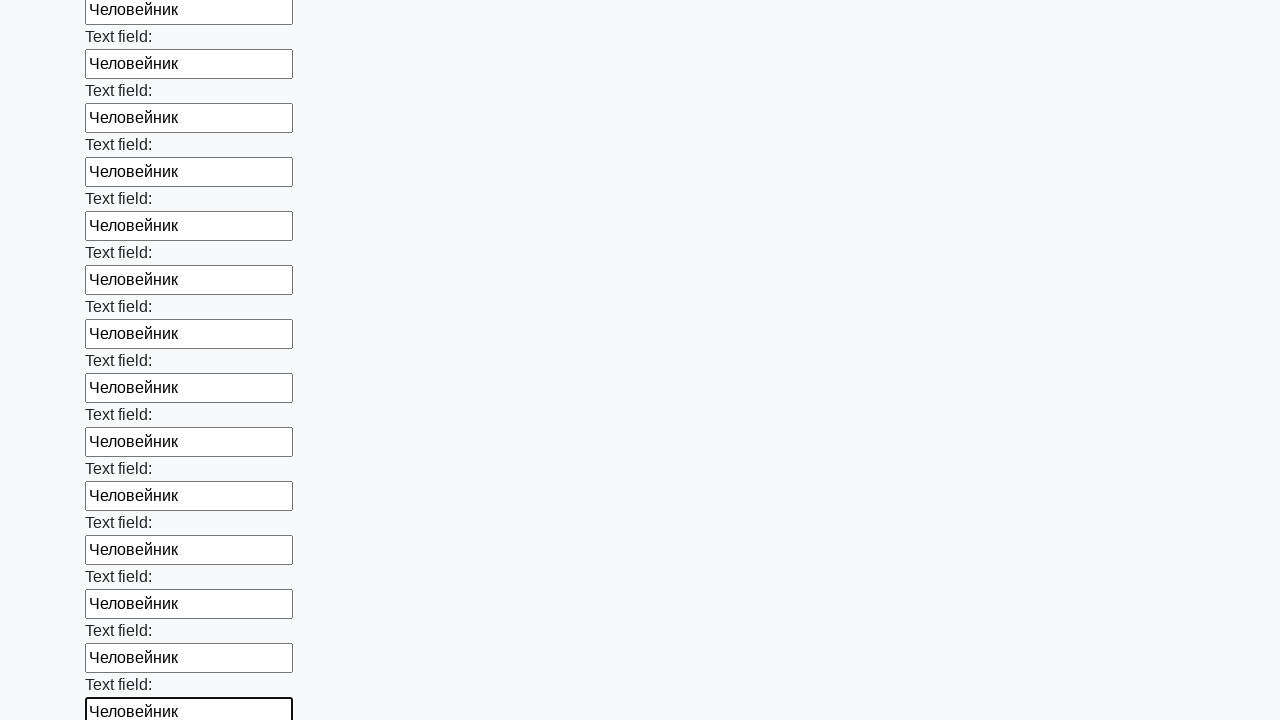

Filled an input field with 'Человейник' on input >> nth=77
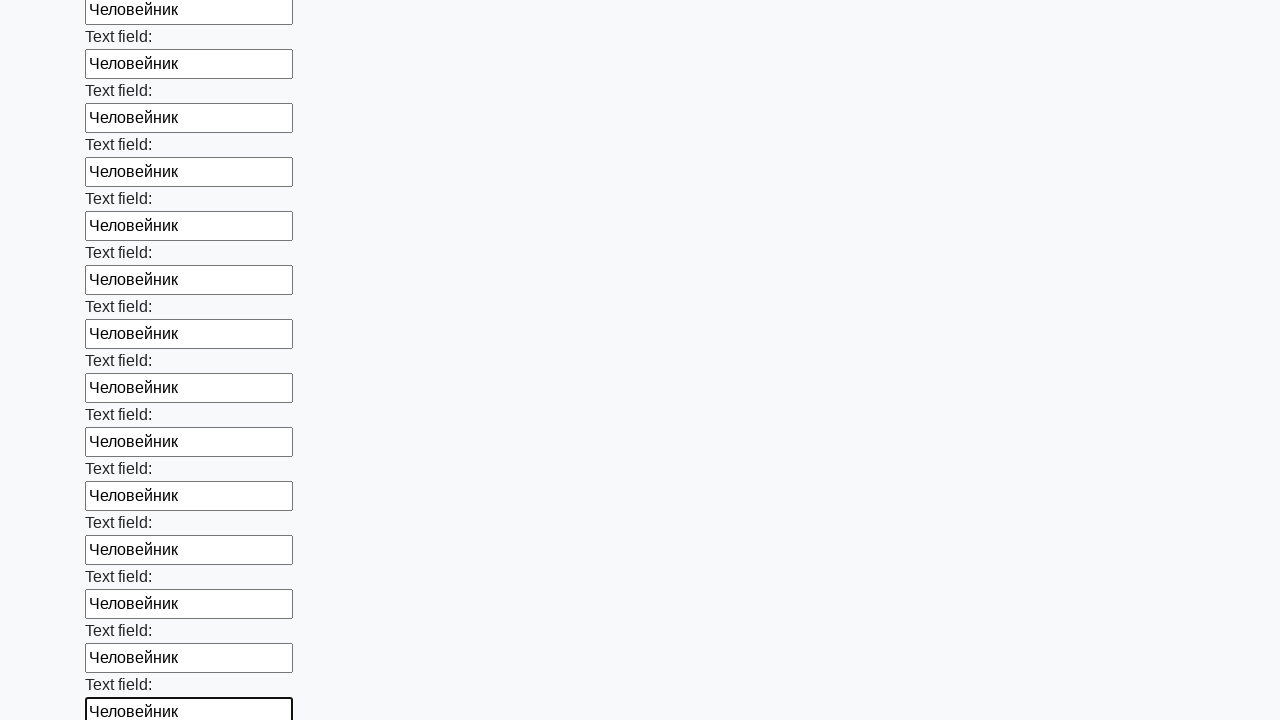

Filled an input field with 'Человейник' on input >> nth=78
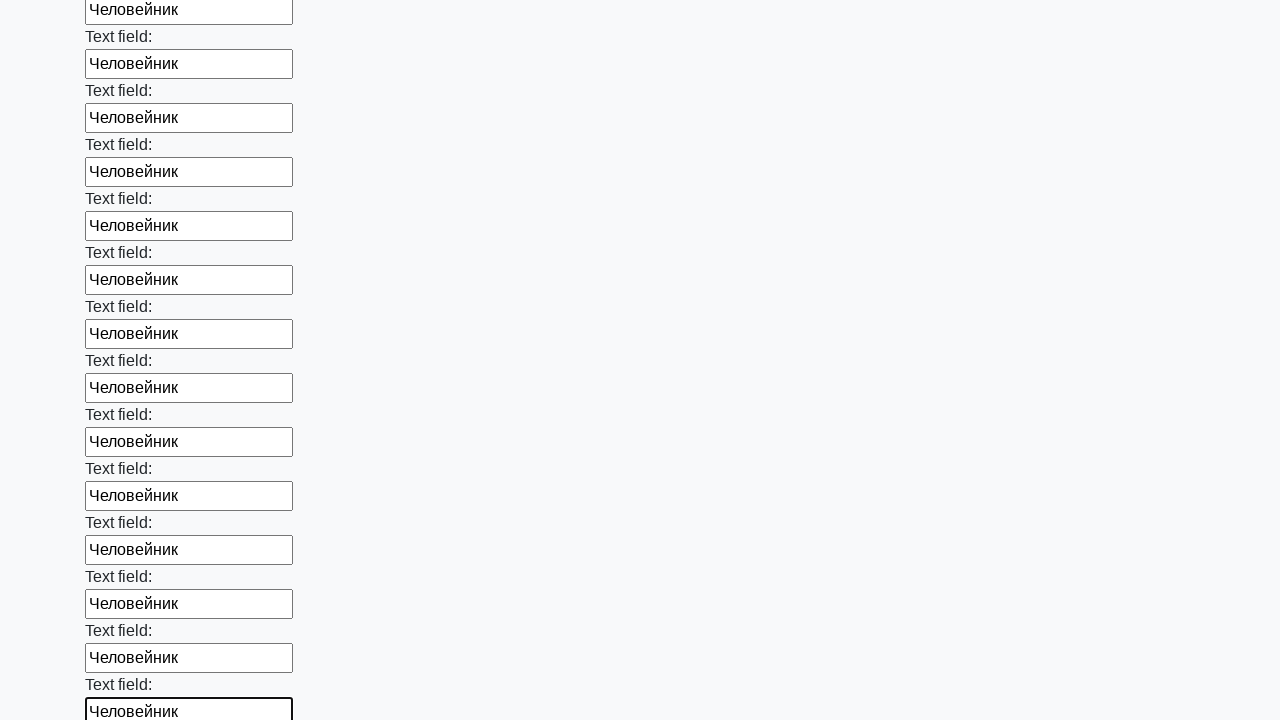

Filled an input field with 'Человейник' on input >> nth=79
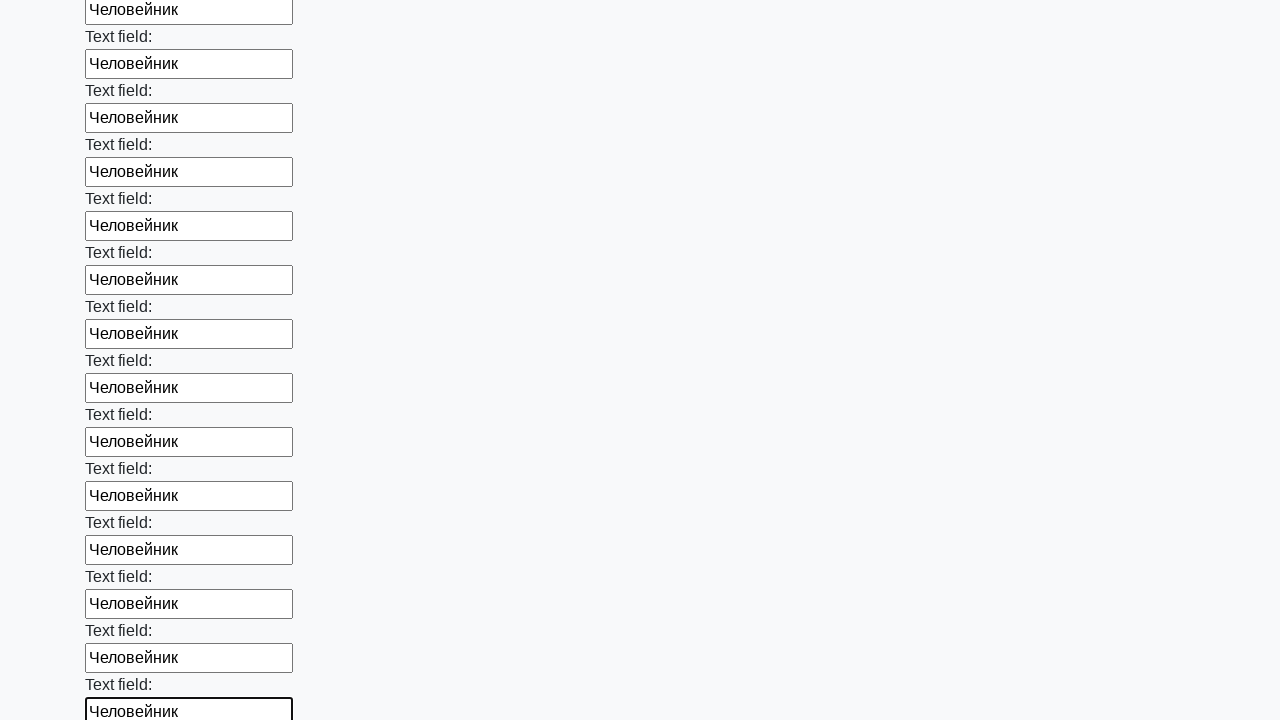

Filled an input field with 'Человейник' on input >> nth=80
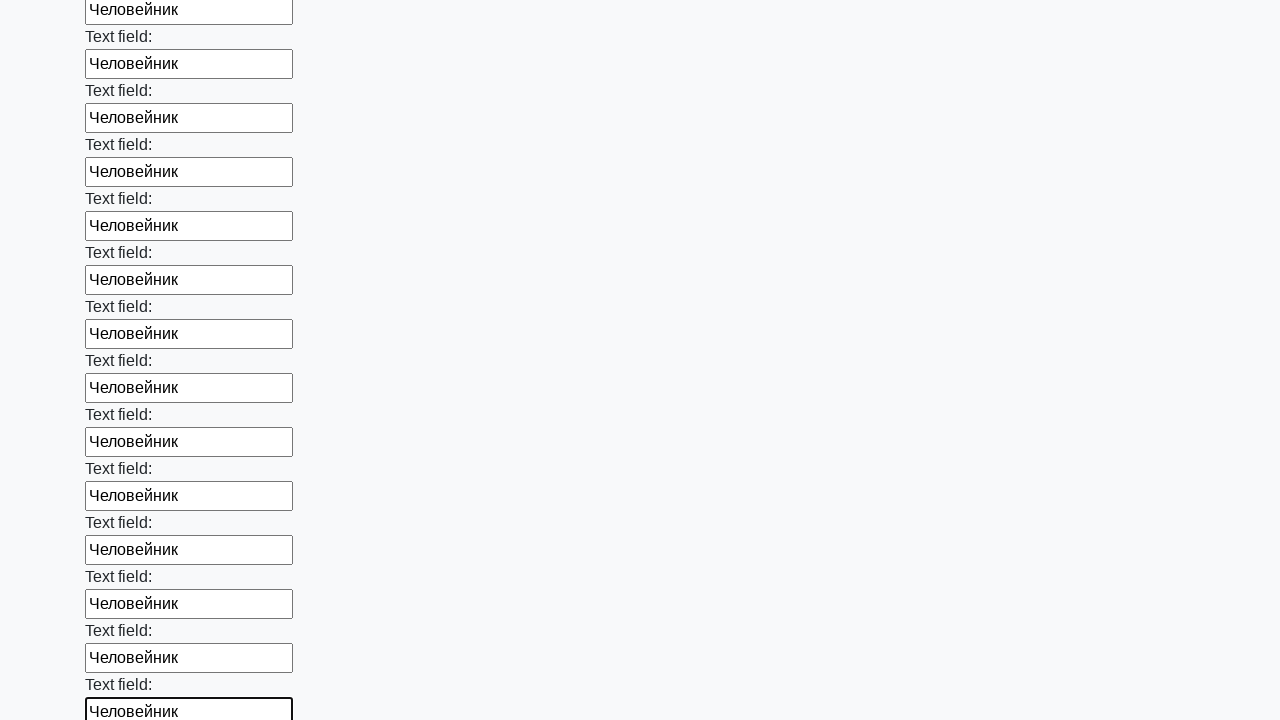

Filled an input field with 'Человейник' on input >> nth=81
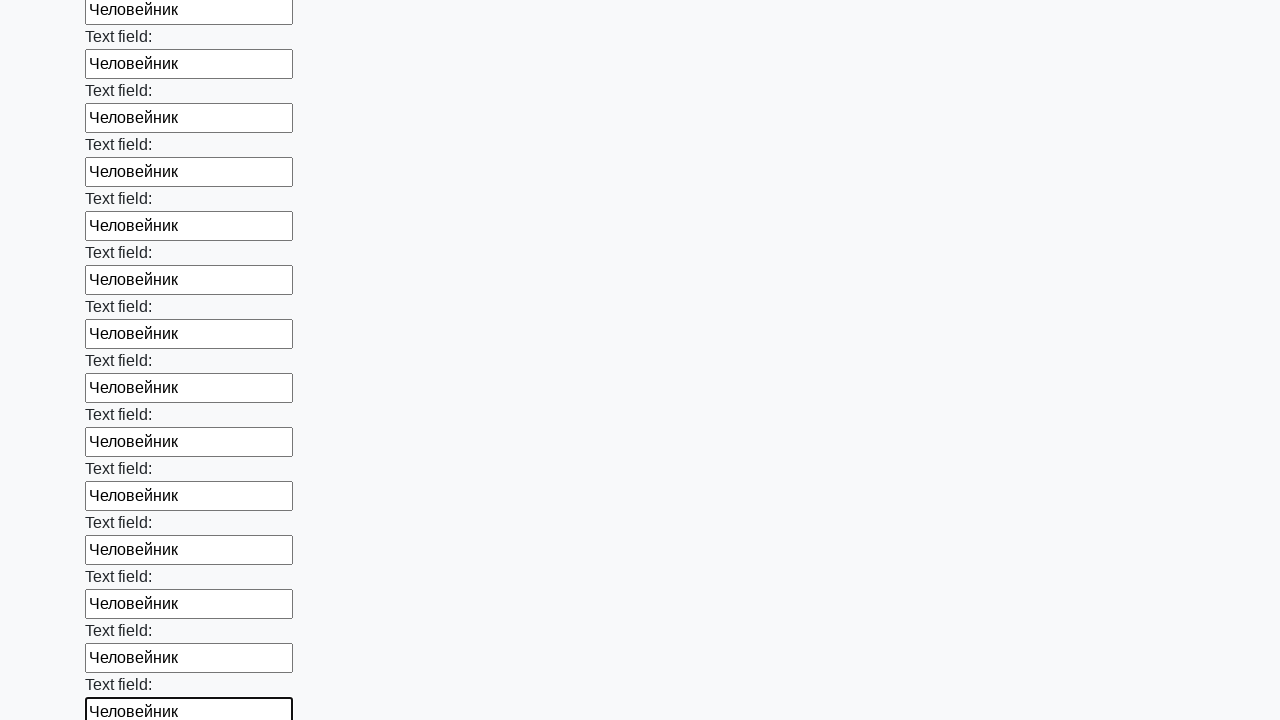

Filled an input field with 'Человейник' on input >> nth=82
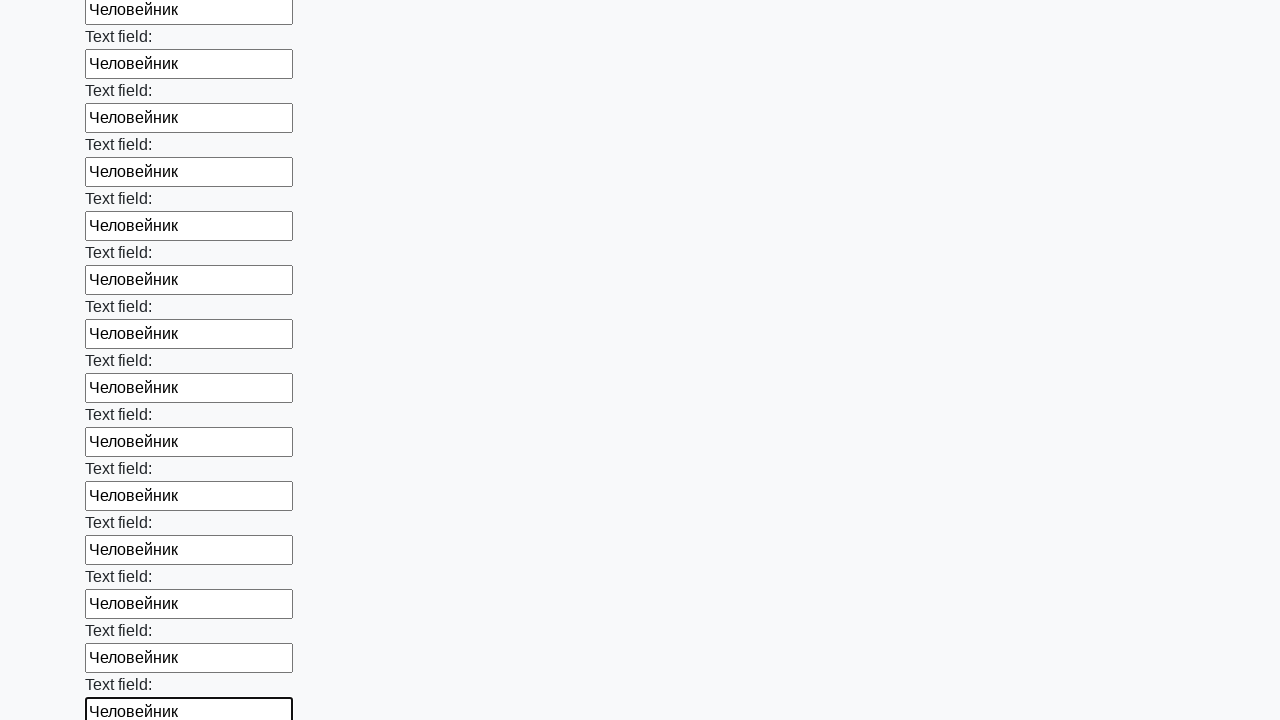

Filled an input field with 'Человейник' on input >> nth=83
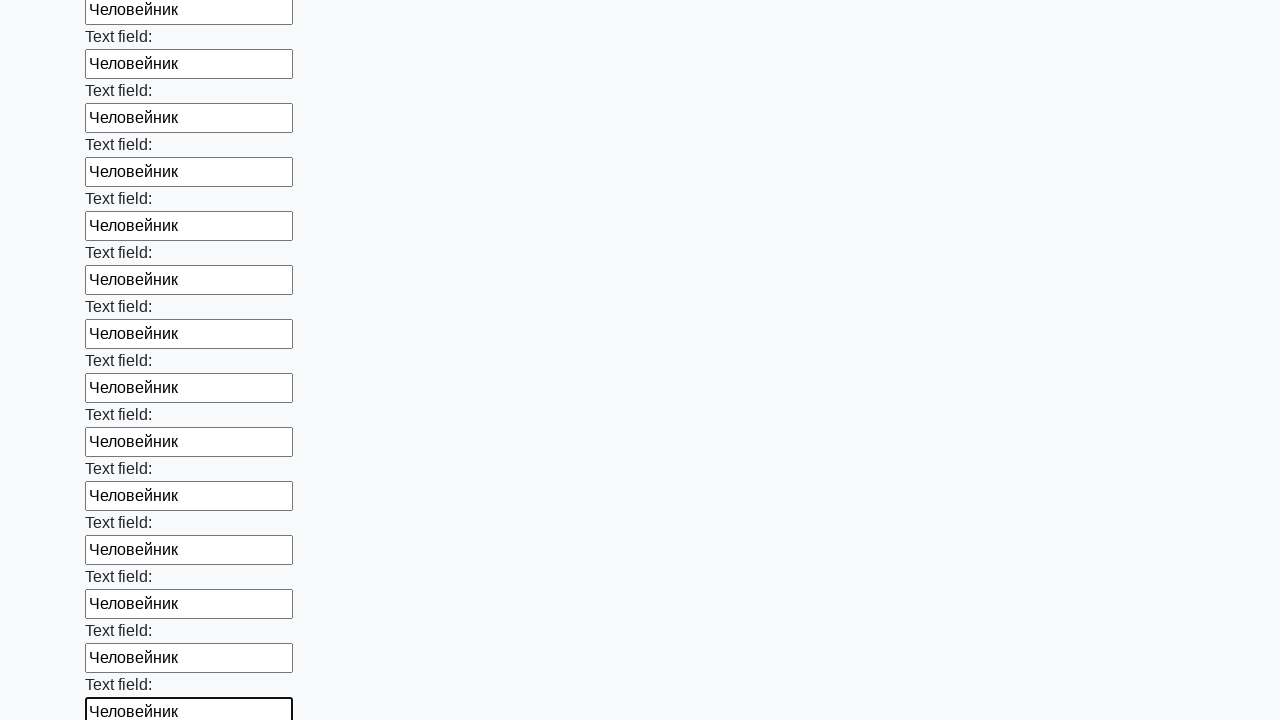

Filled an input field with 'Человейник' on input >> nth=84
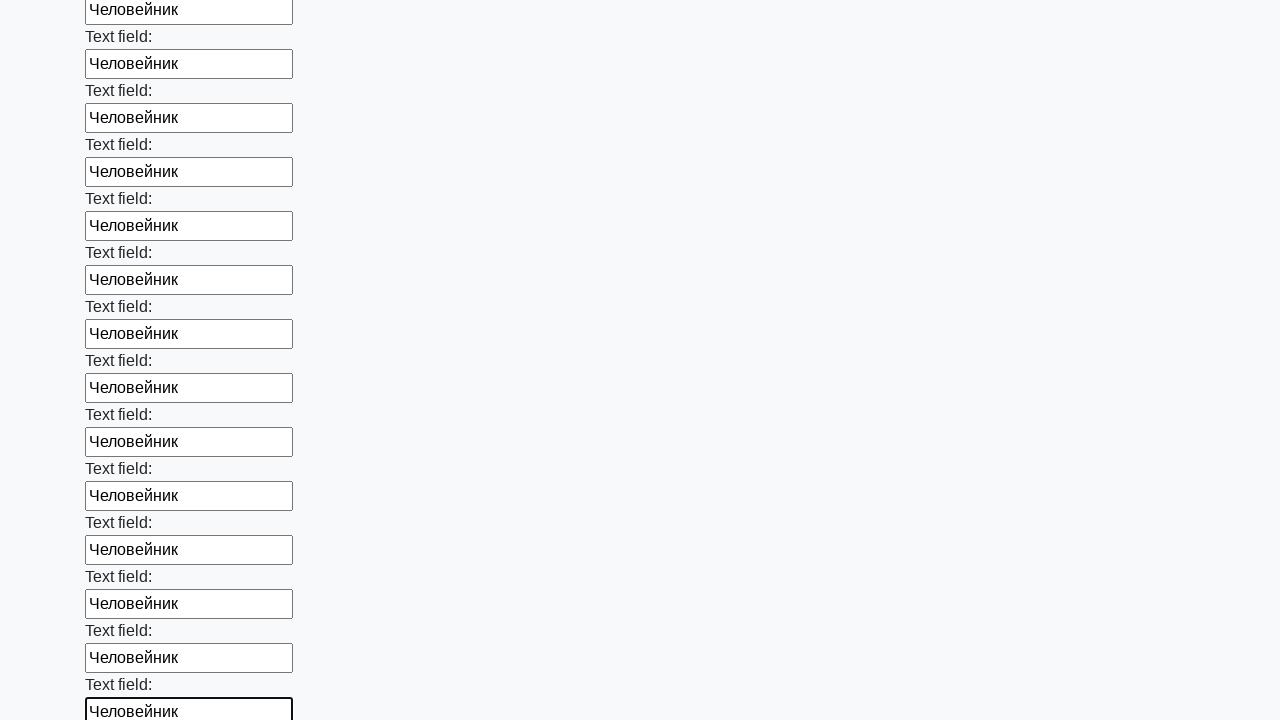

Filled an input field with 'Человейник' on input >> nth=85
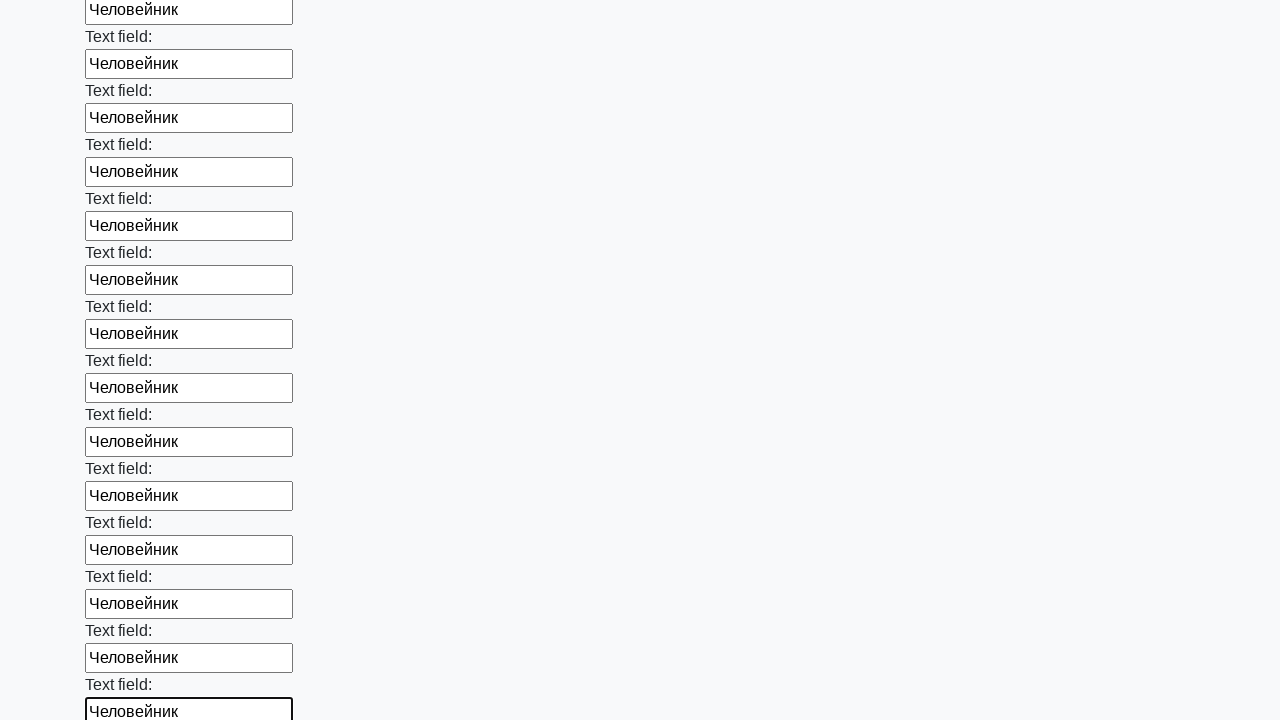

Filled an input field with 'Человейник' on input >> nth=86
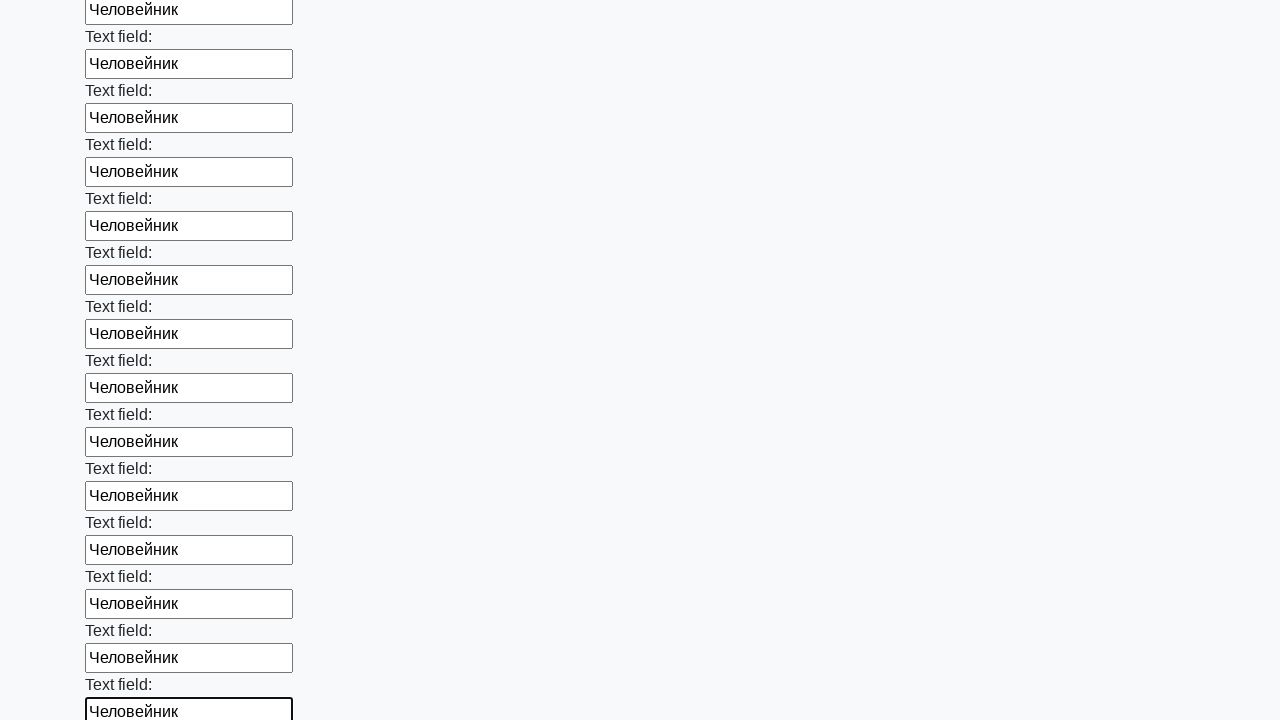

Filled an input field with 'Человейник' on input >> nth=87
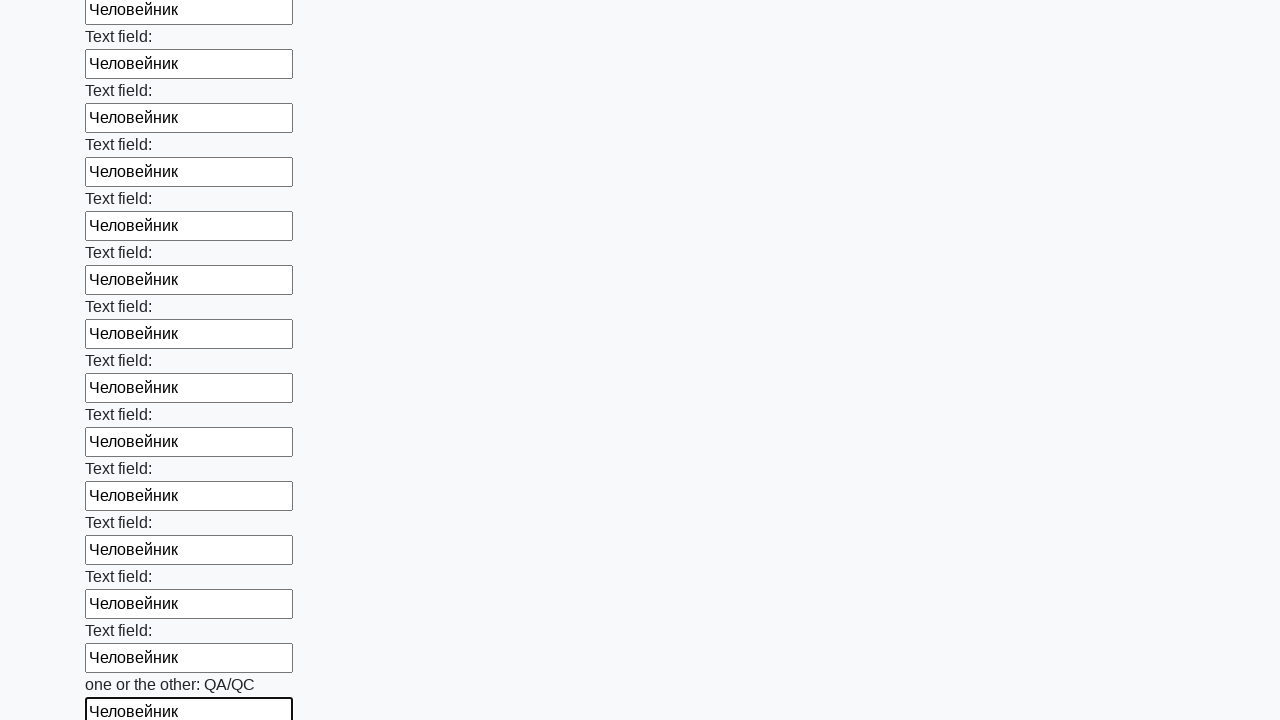

Filled an input field with 'Человейник' on input >> nth=88
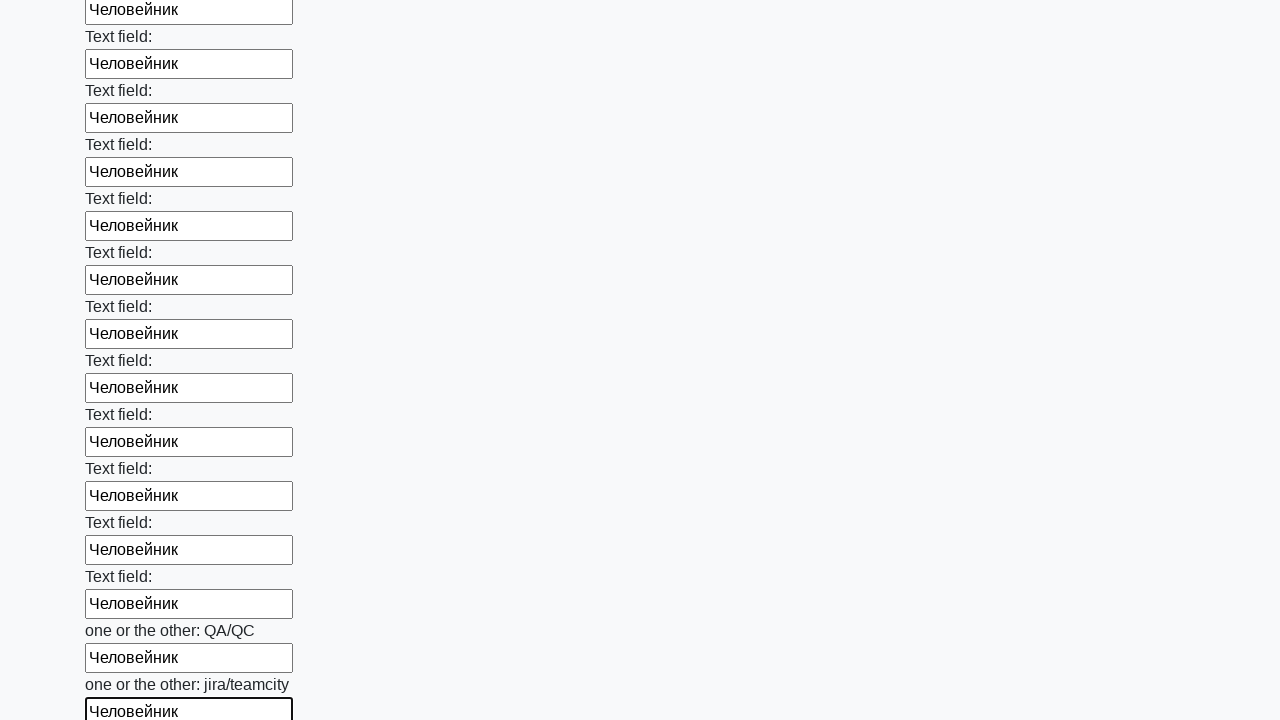

Filled an input field with 'Человейник' on input >> nth=89
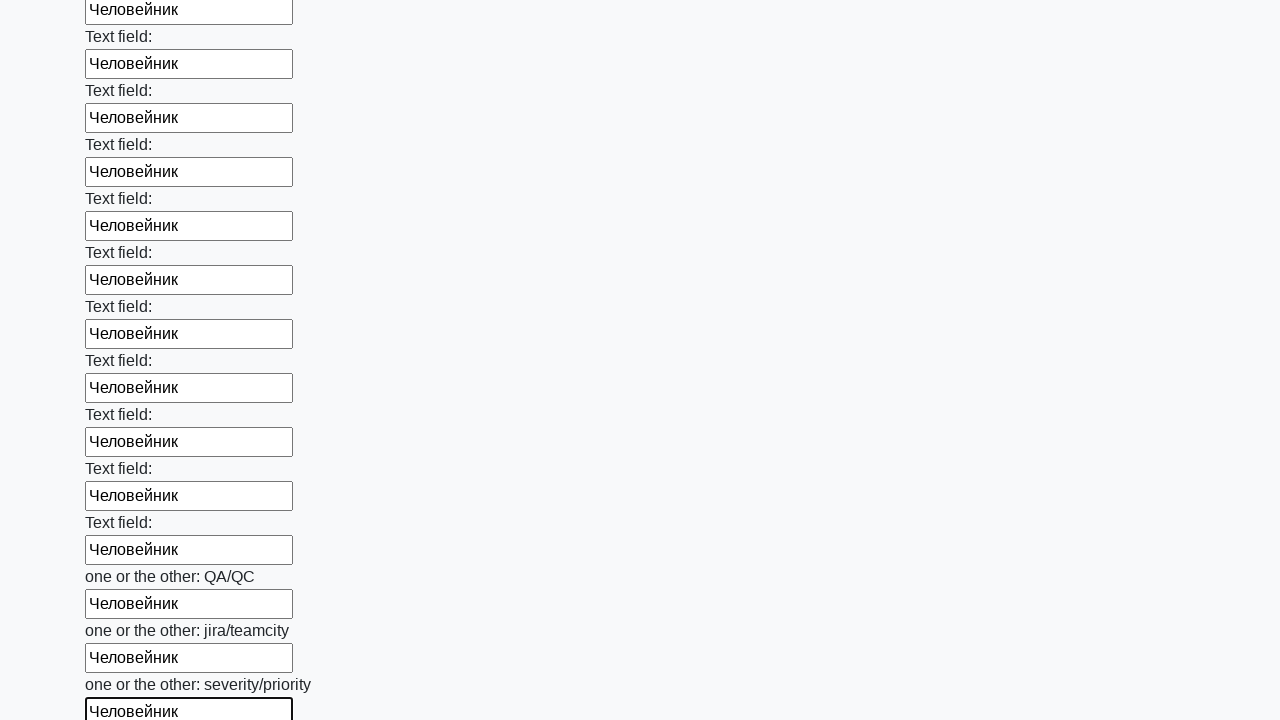

Filled an input field with 'Человейник' on input >> nth=90
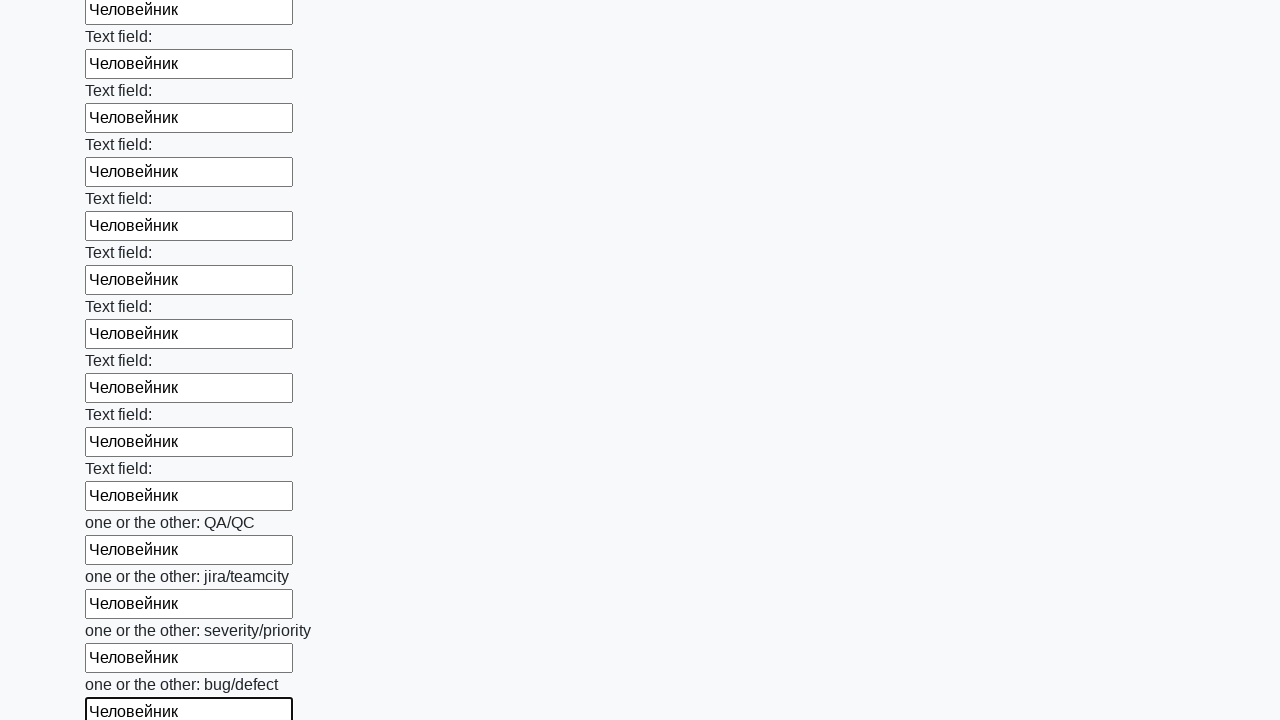

Filled an input field with 'Человейник' on input >> nth=91
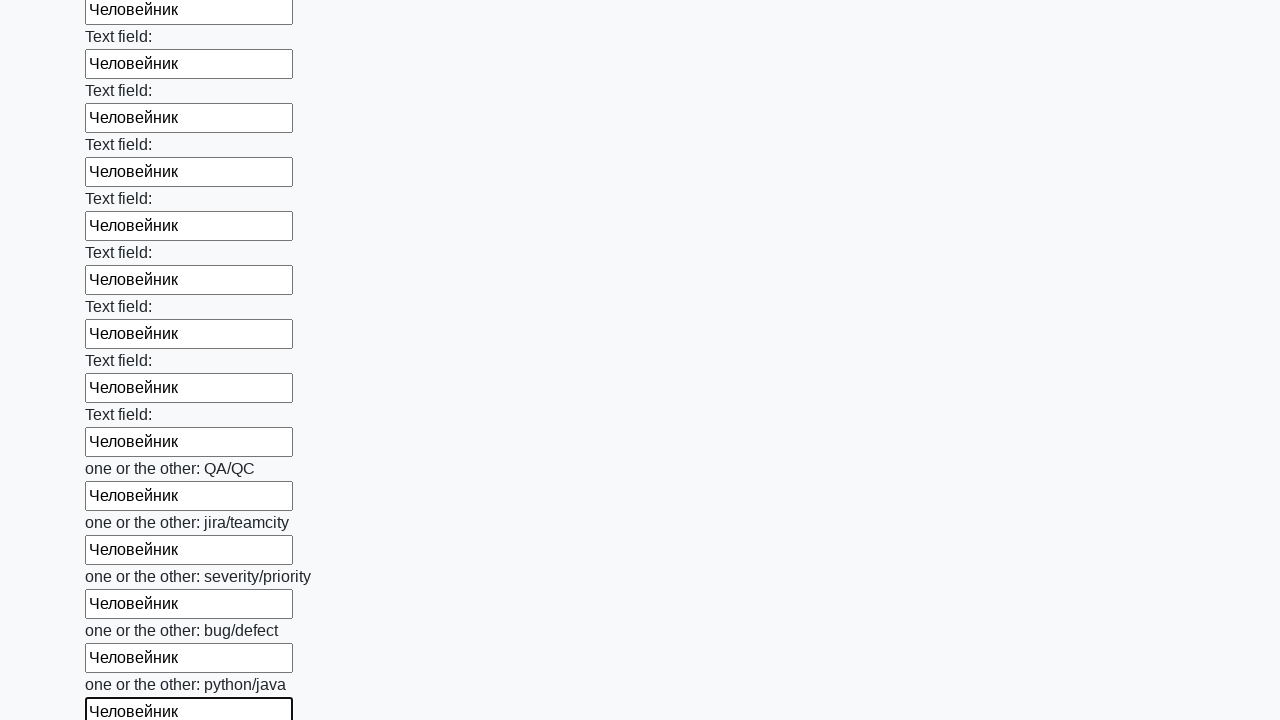

Filled an input field with 'Человейник' on input >> nth=92
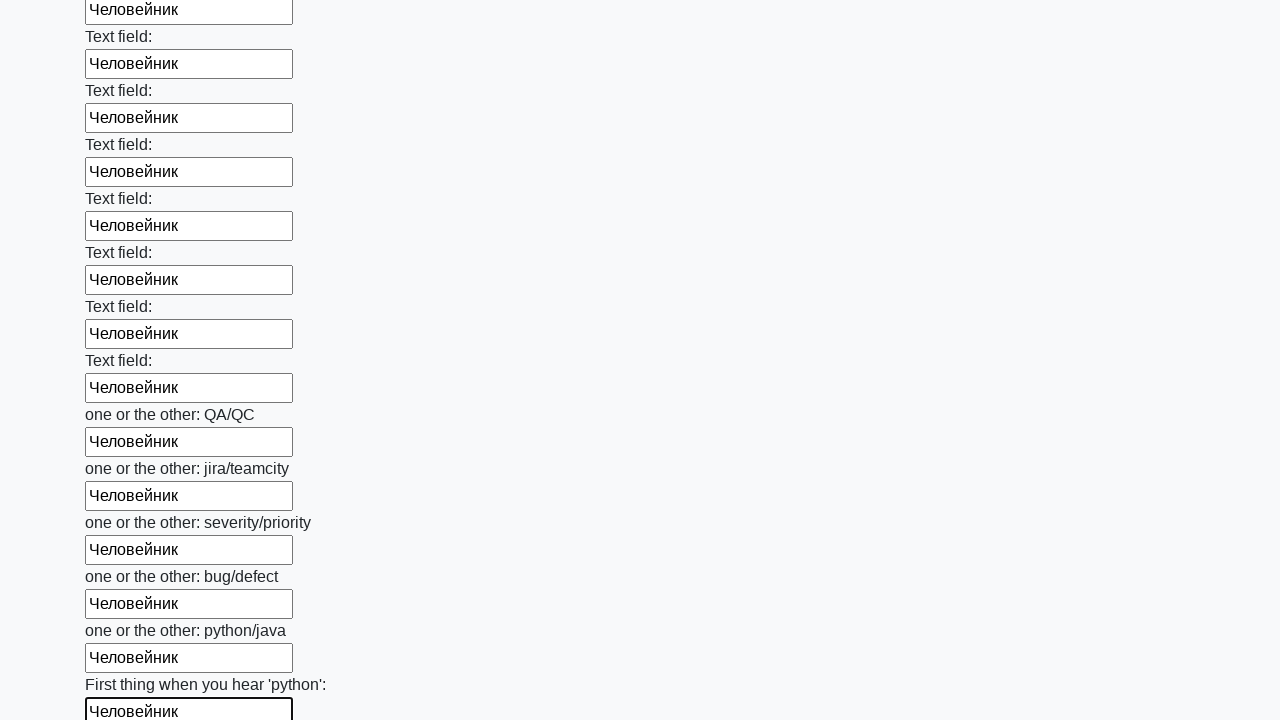

Filled an input field with 'Человейник' on input >> nth=93
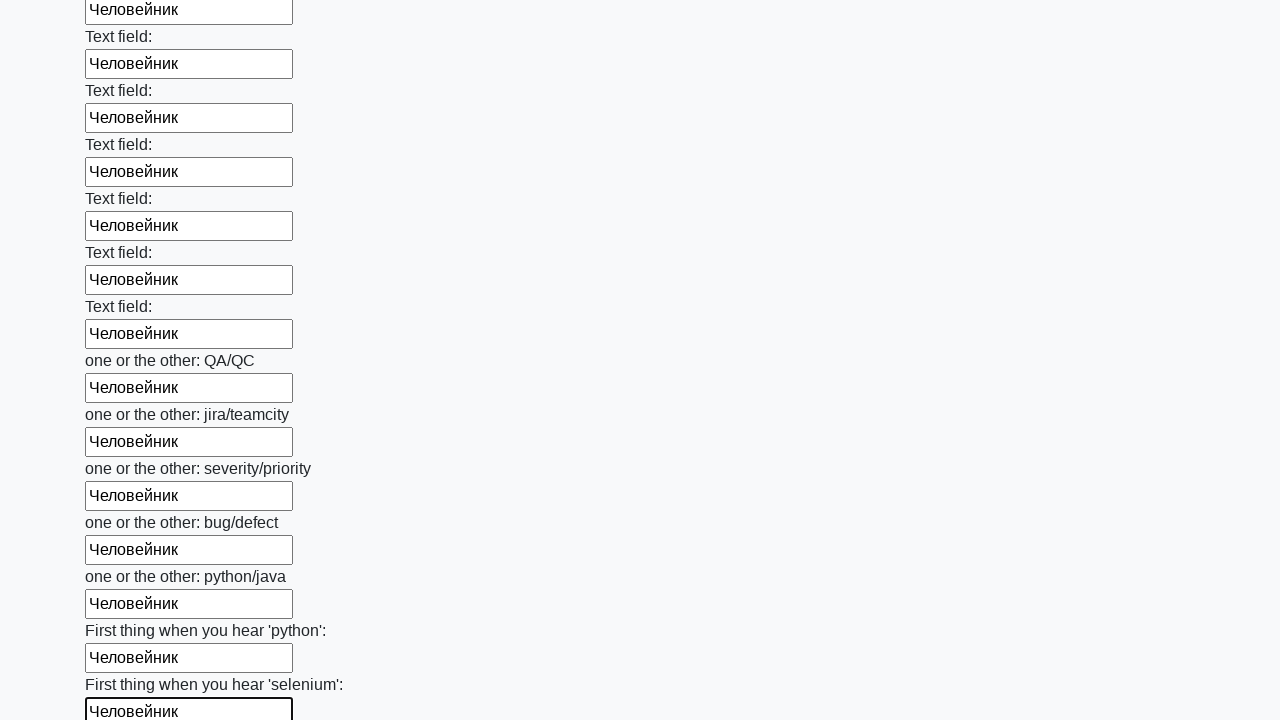

Filled an input field with 'Человейник' on input >> nth=94
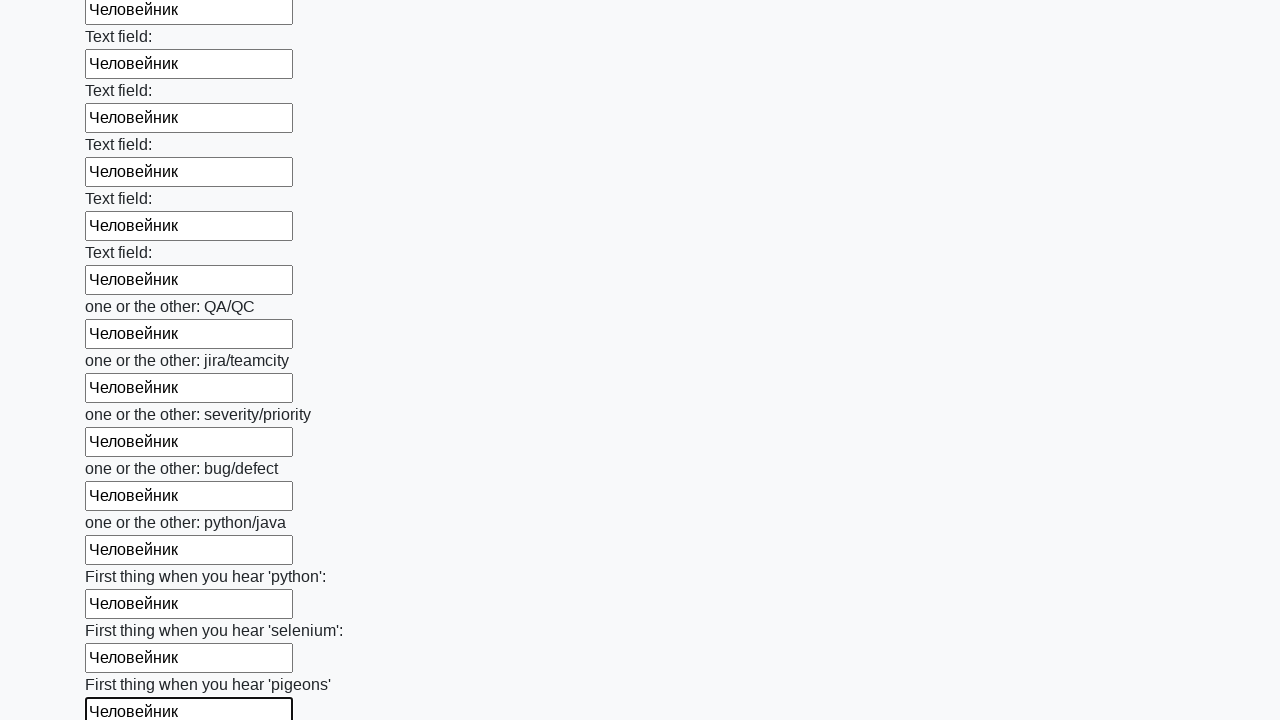

Filled an input field with 'Человейник' on input >> nth=95
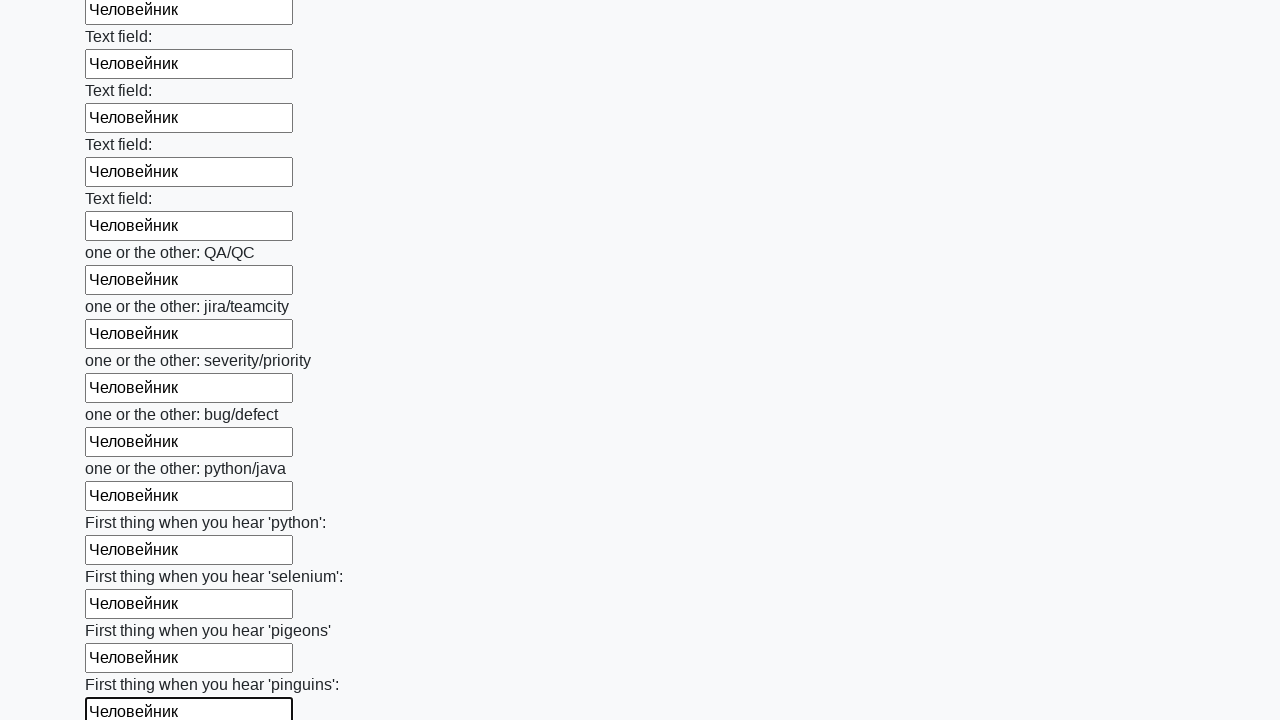

Filled an input field with 'Человейник' on input >> nth=96
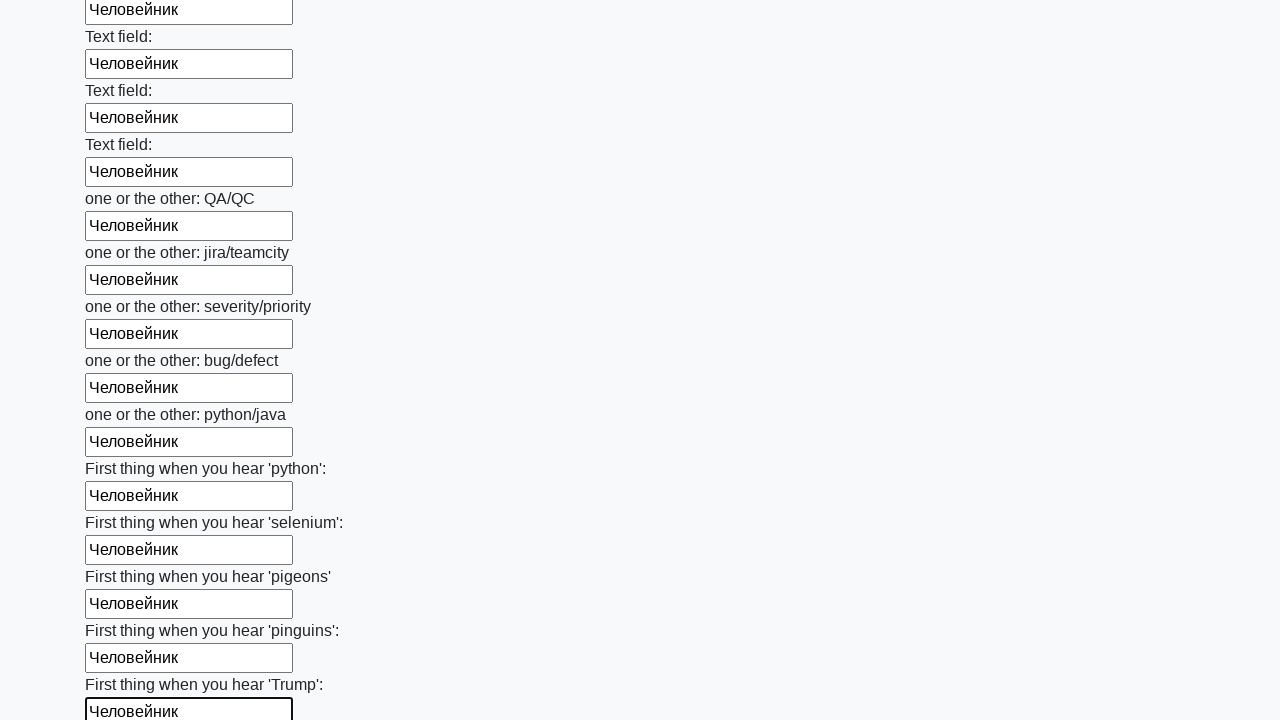

Filled an input field with 'Человейник' on input >> nth=97
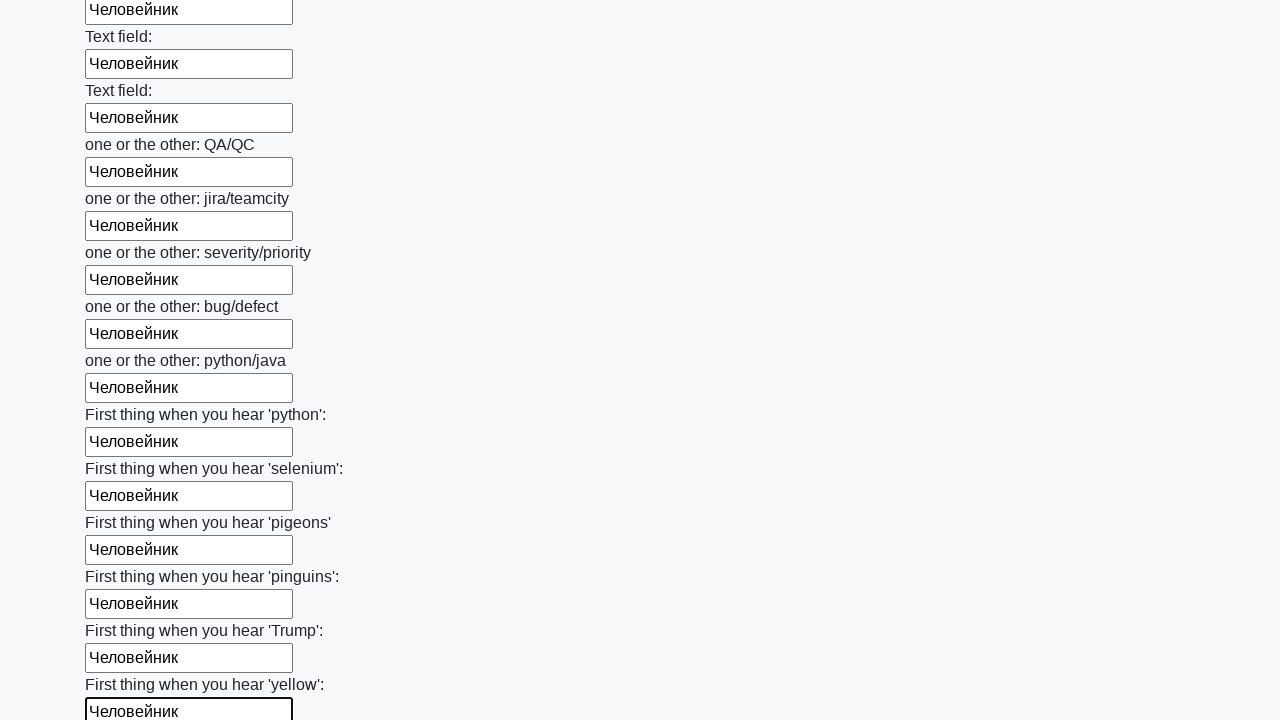

Filled an input field with 'Человейник' on input >> nth=98
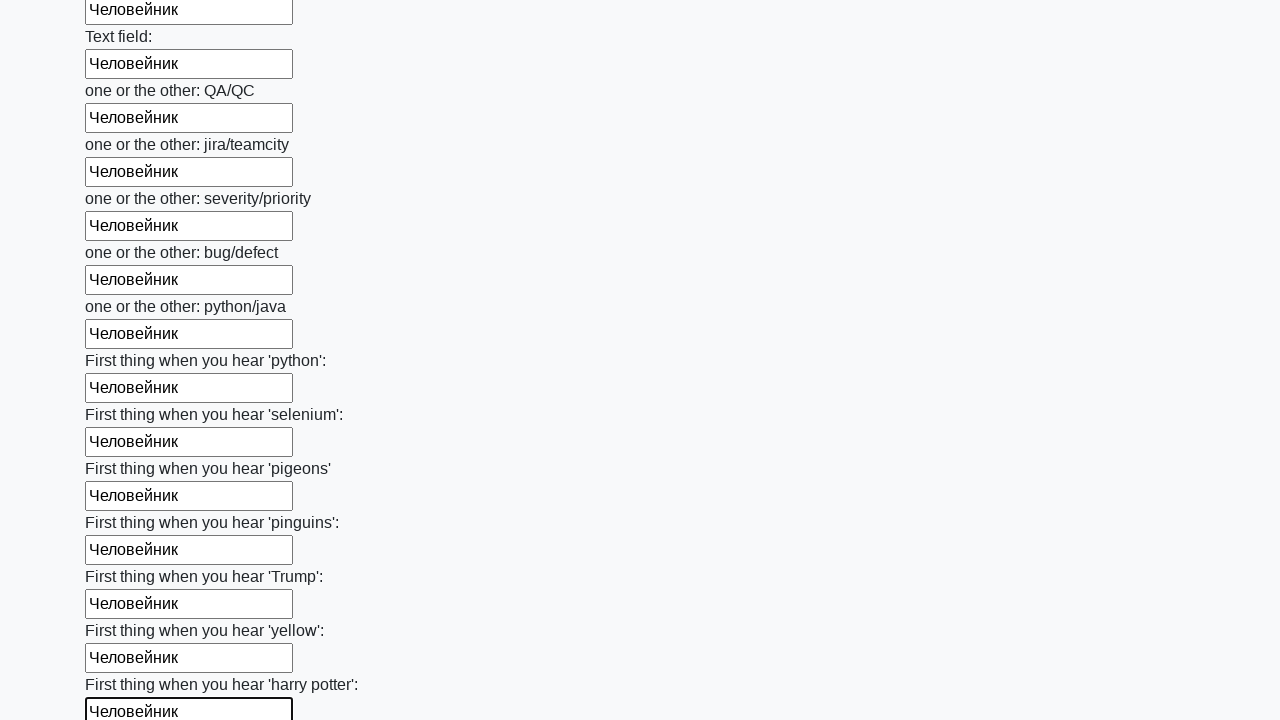

Filled an input field with 'Человейник' on input >> nth=99
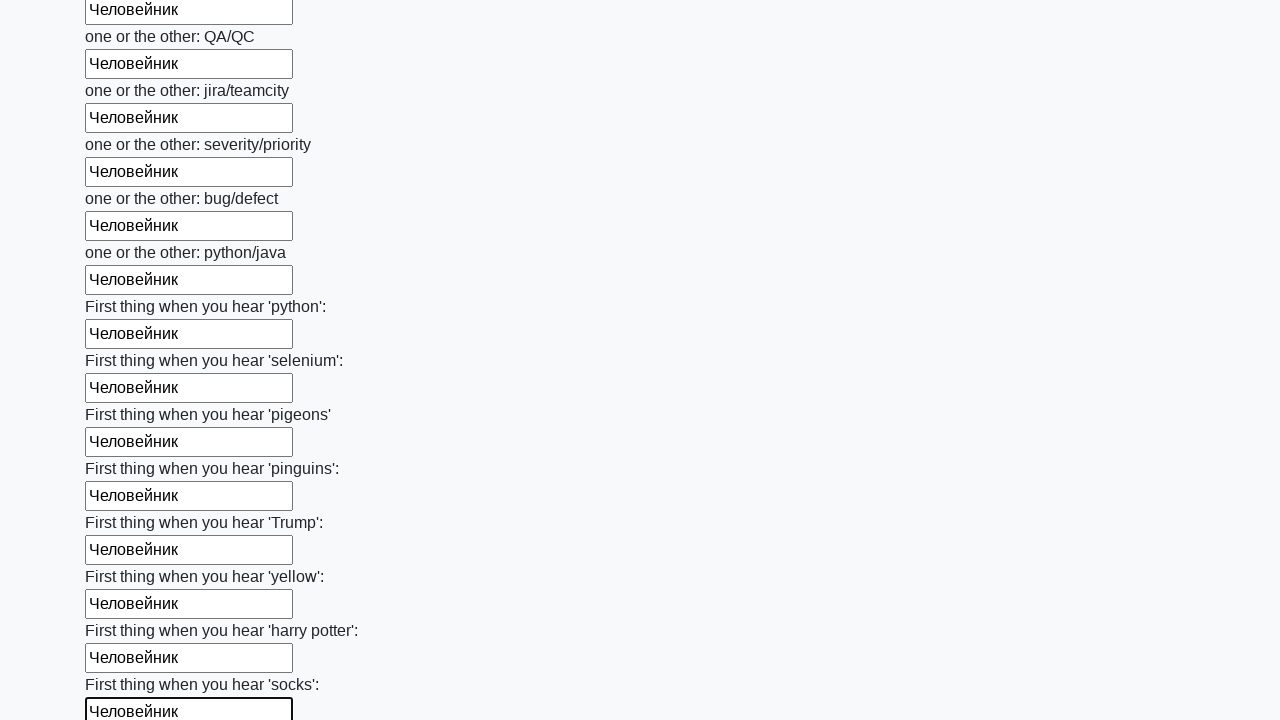

Clicked the submit button to submit the form at (123, 611) on button.btn
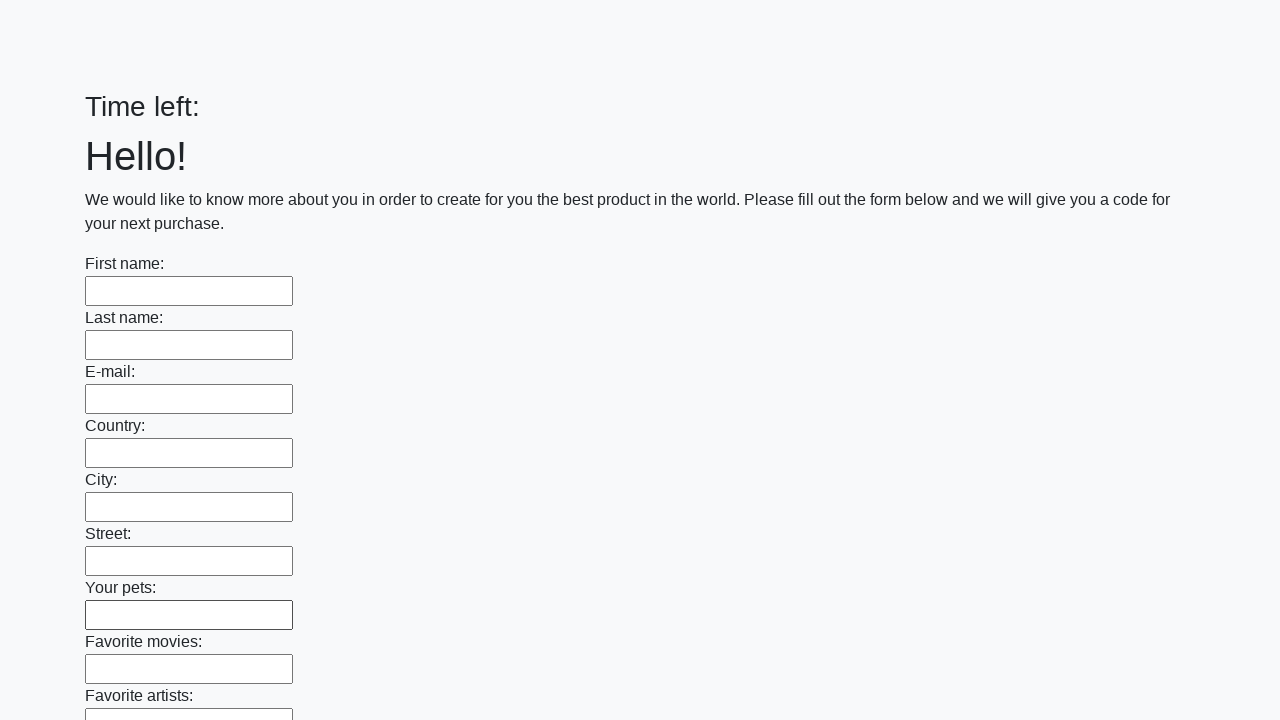

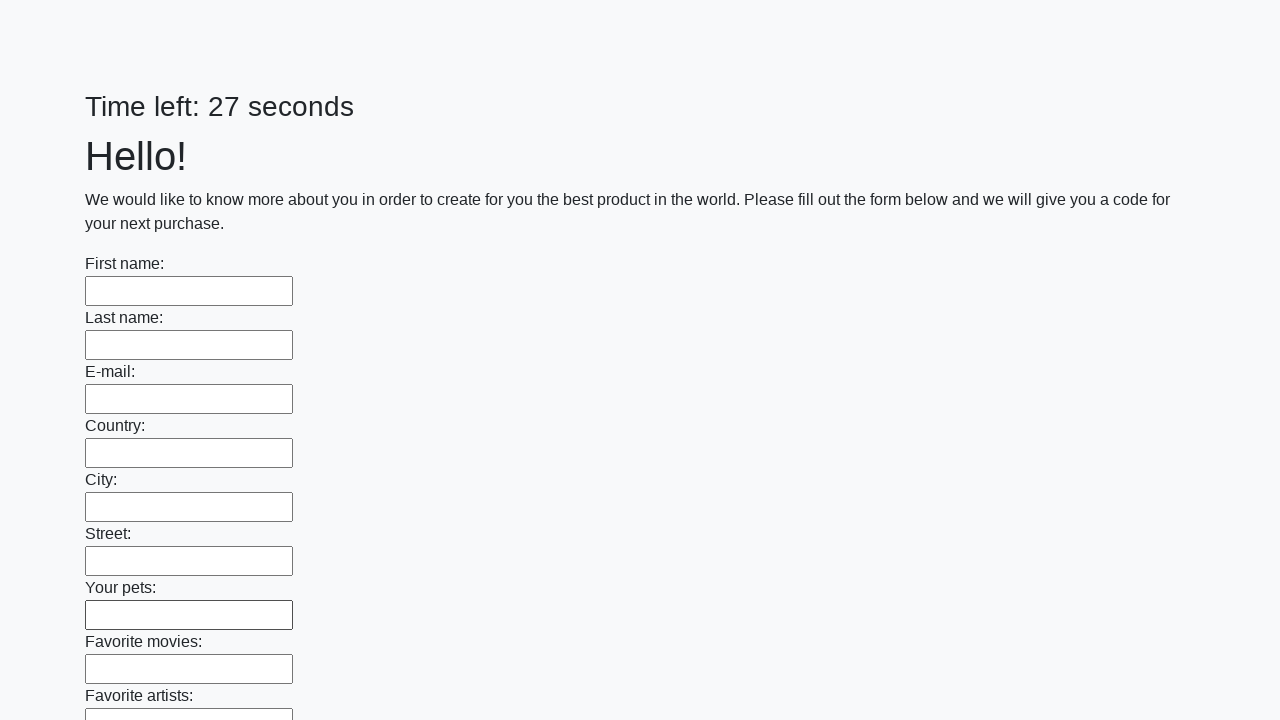